Tests a large form by filling all input fields with the same value and submitting the form

Starting URL: http://suninjuly.github.io/huge_form.html

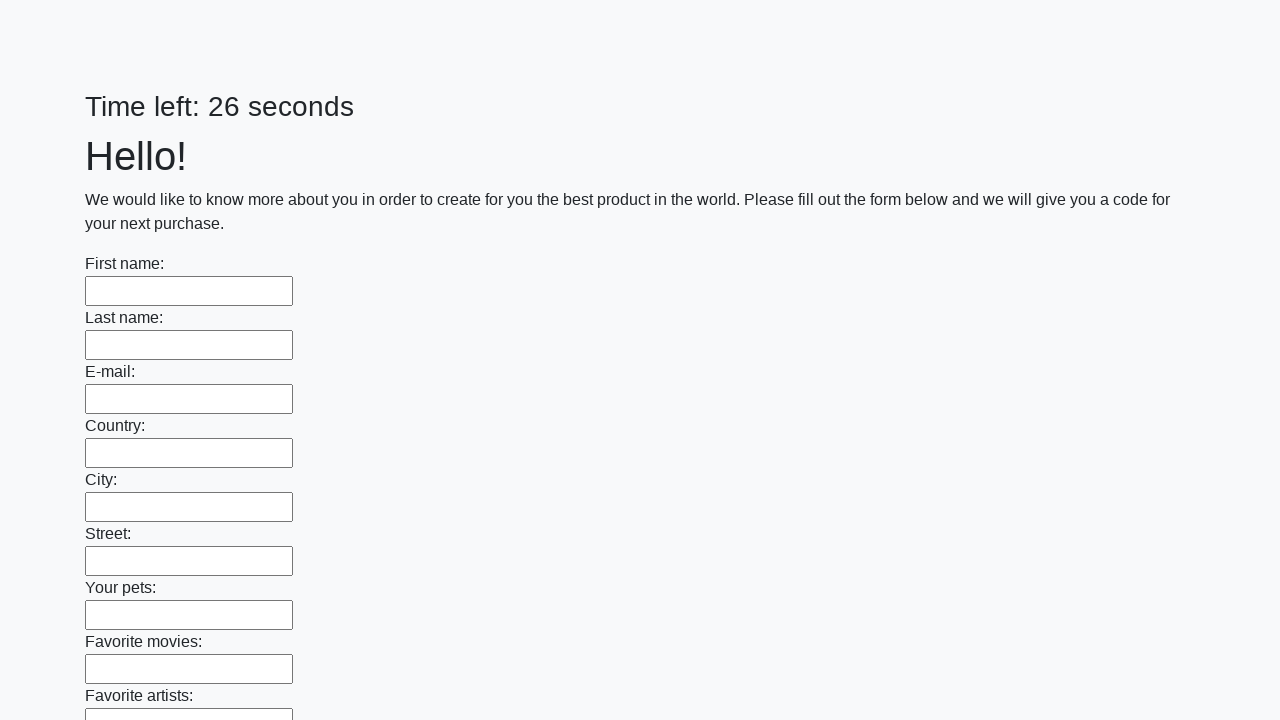

Located all input elements on the huge form
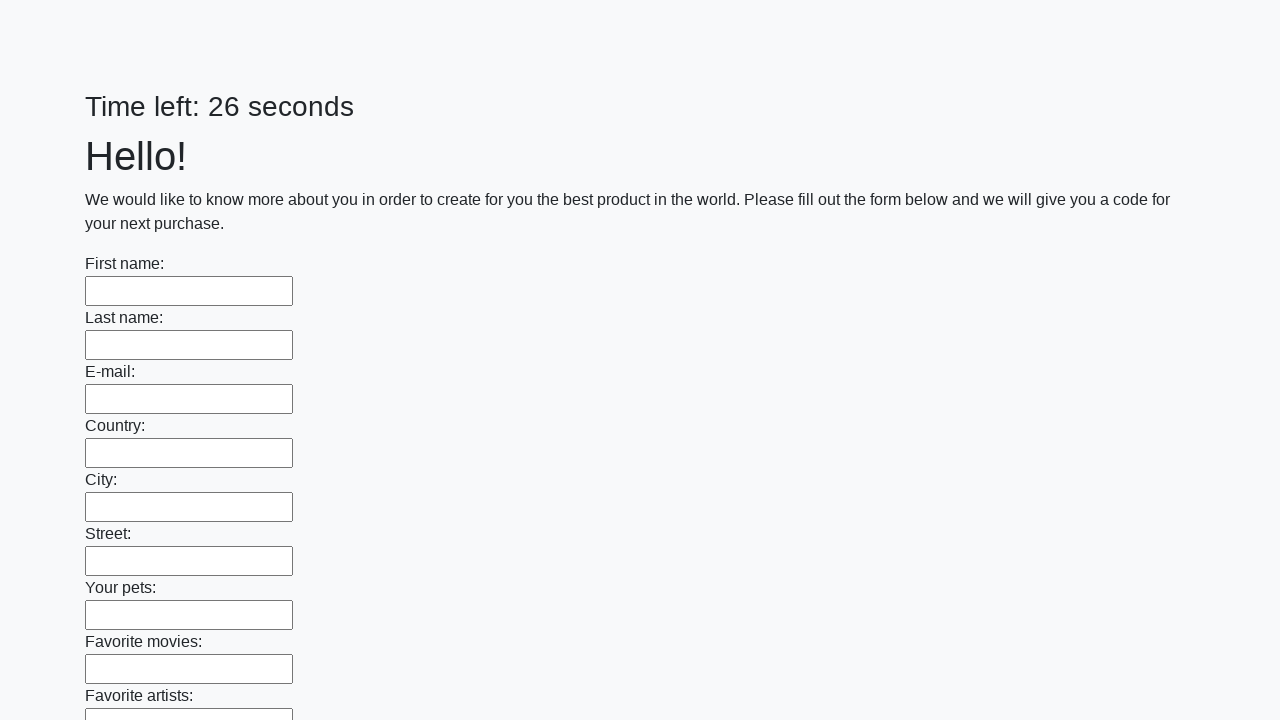

Filled input field with 'QA' on input >> nth=0
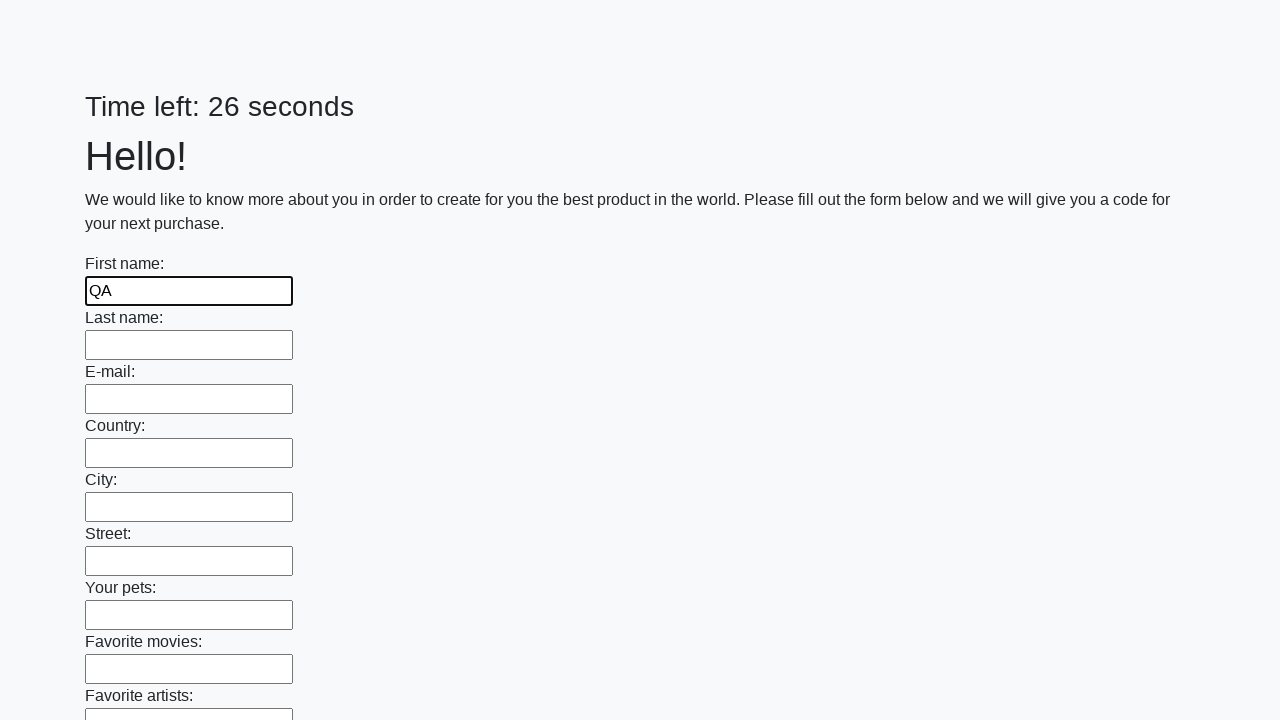

Filled input field with 'QA' on input >> nth=1
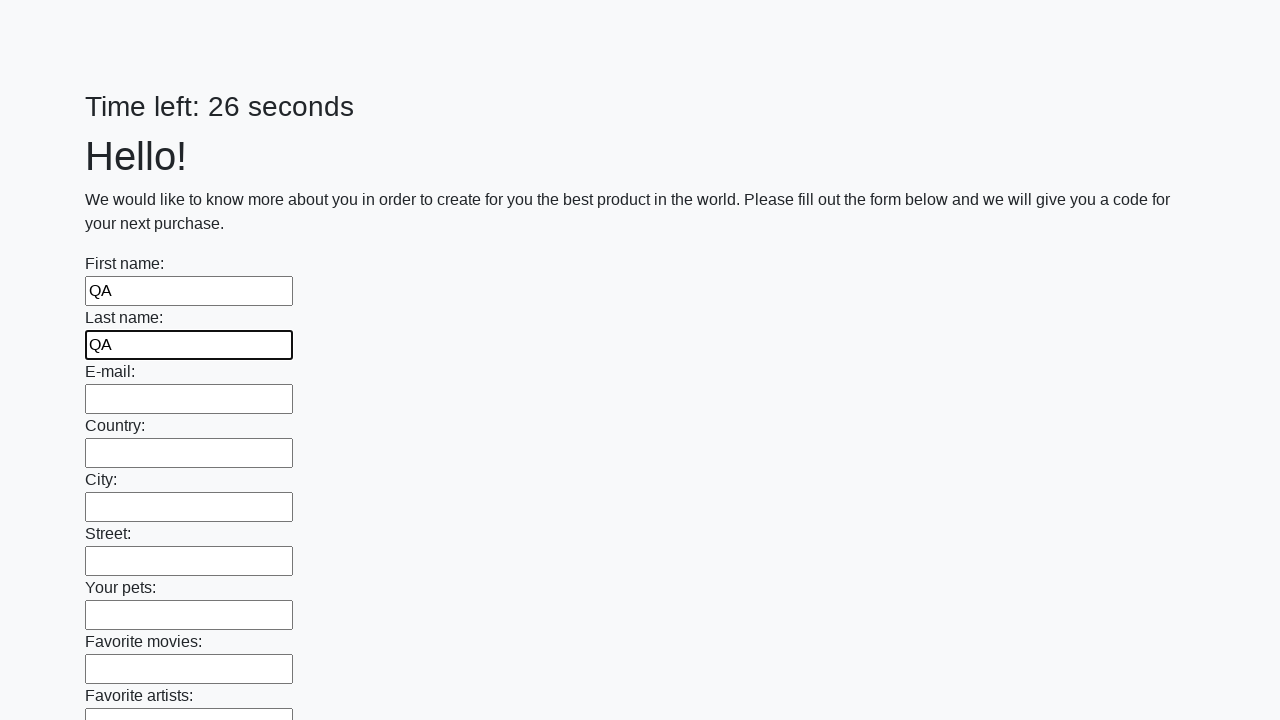

Filled input field with 'QA' on input >> nth=2
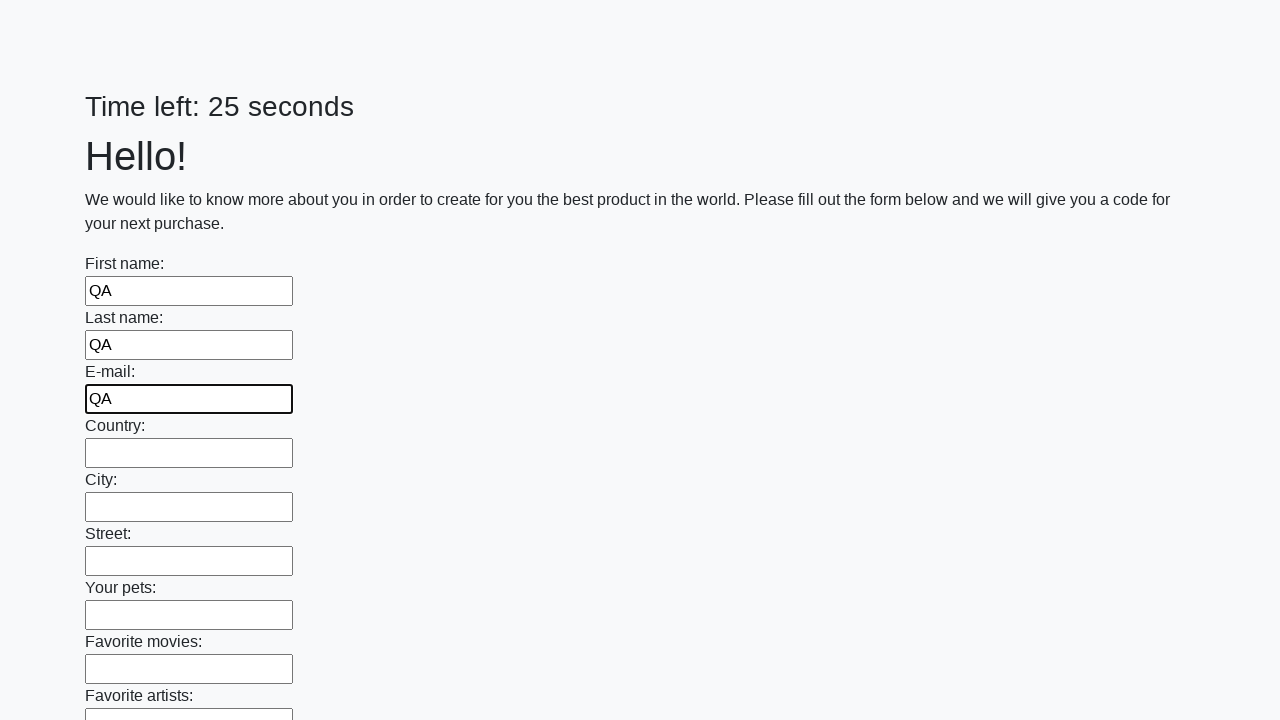

Filled input field with 'QA' on input >> nth=3
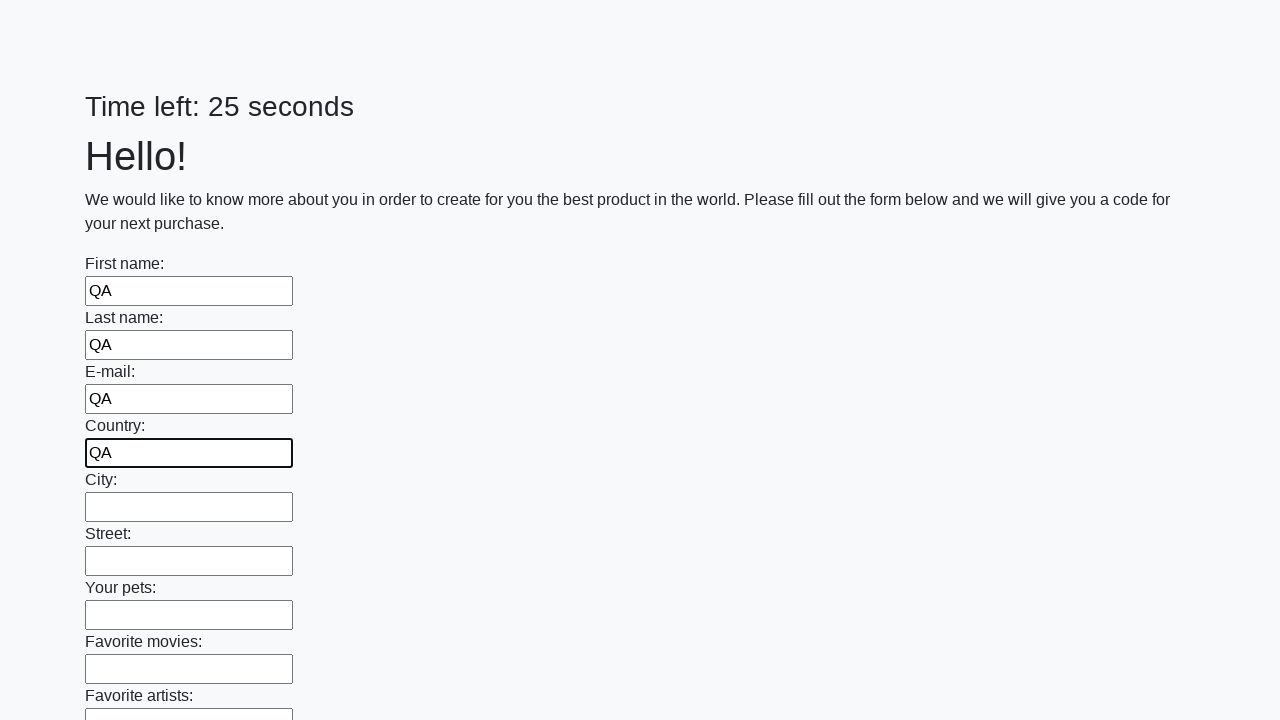

Filled input field with 'QA' on input >> nth=4
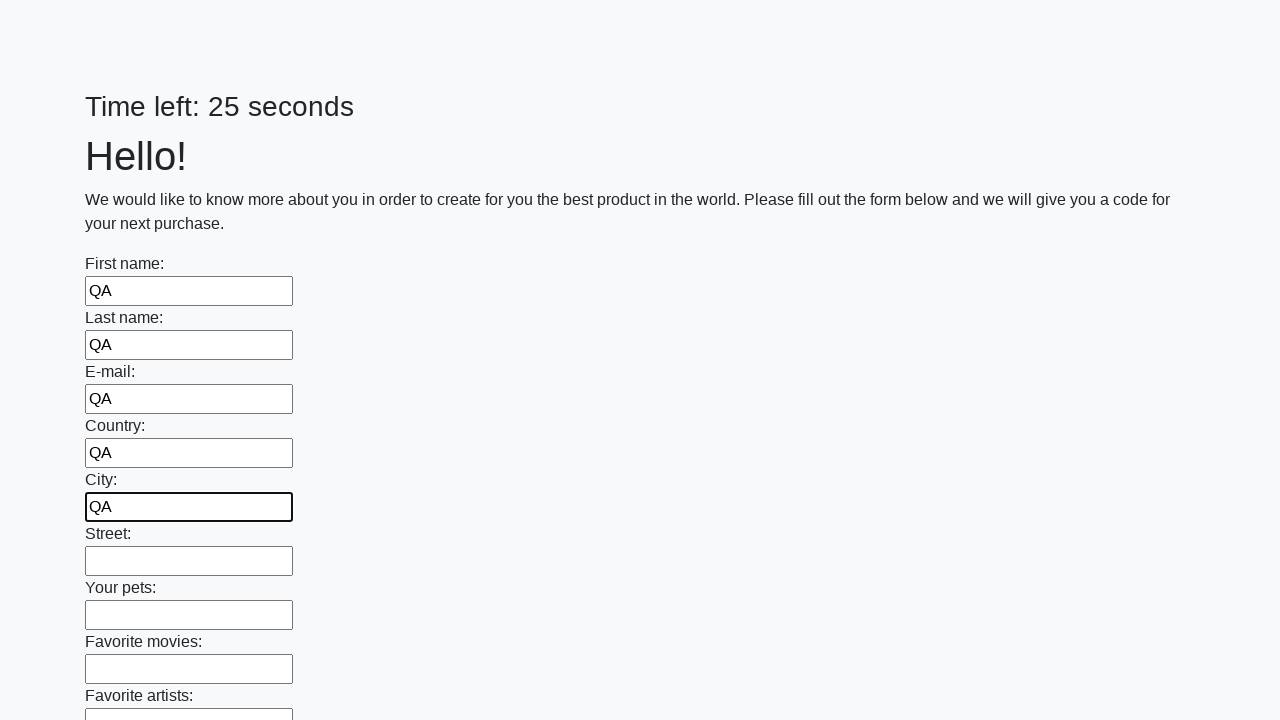

Filled input field with 'QA' on input >> nth=5
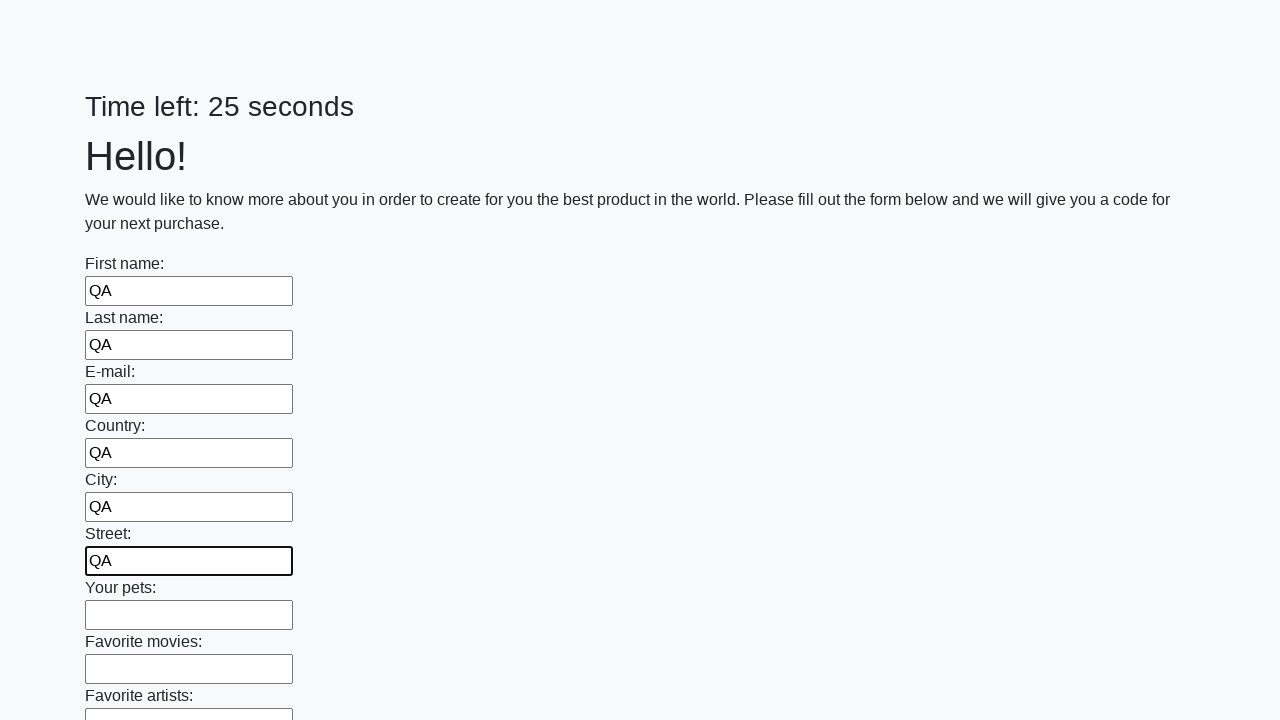

Filled input field with 'QA' on input >> nth=6
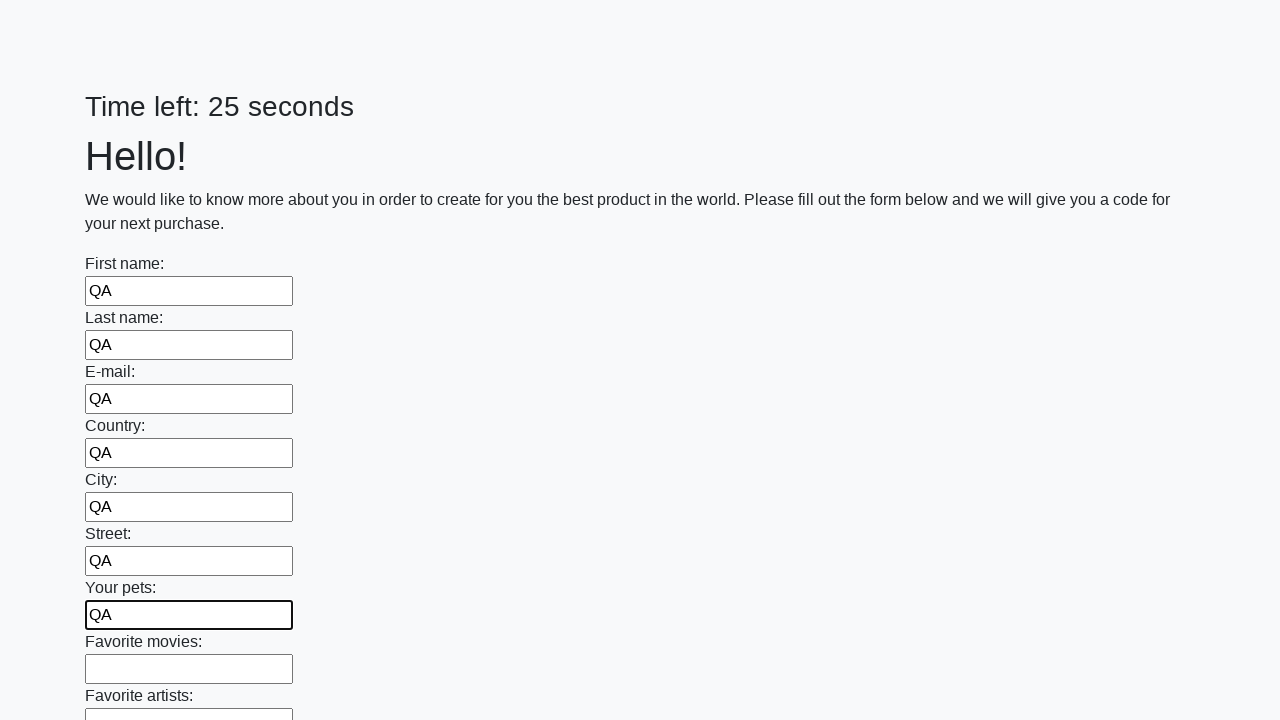

Filled input field with 'QA' on input >> nth=7
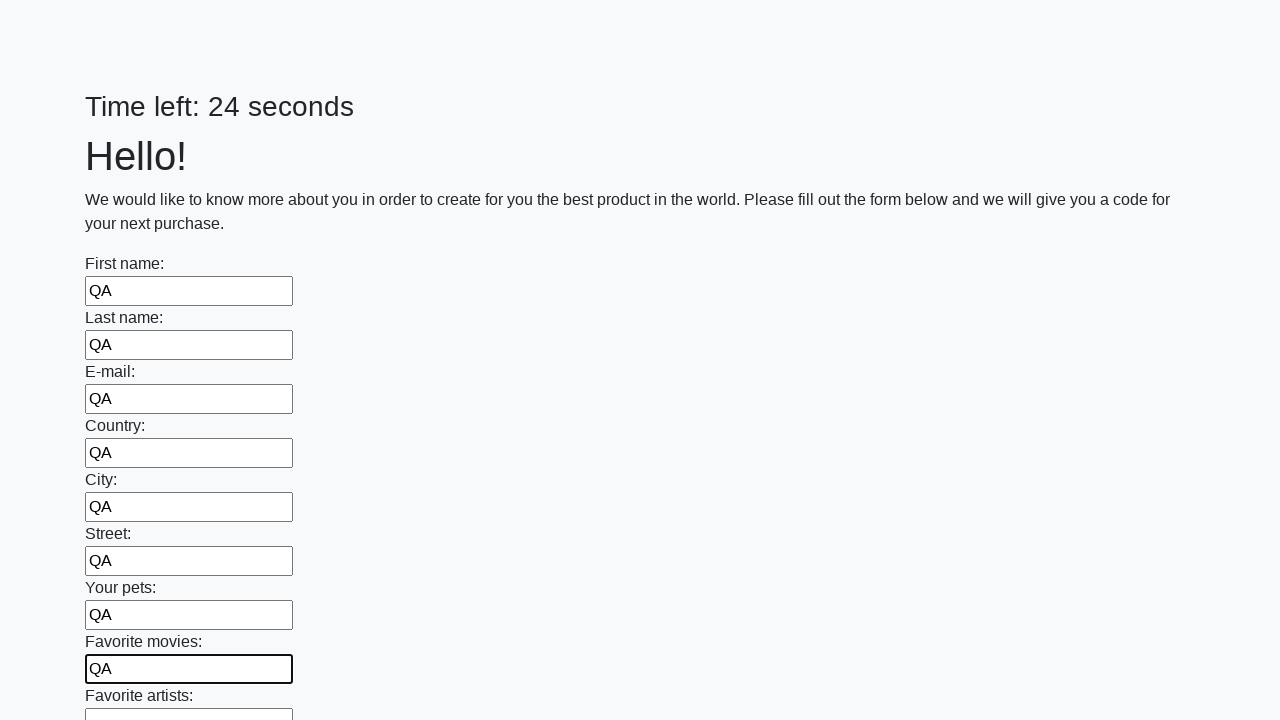

Filled input field with 'QA' on input >> nth=8
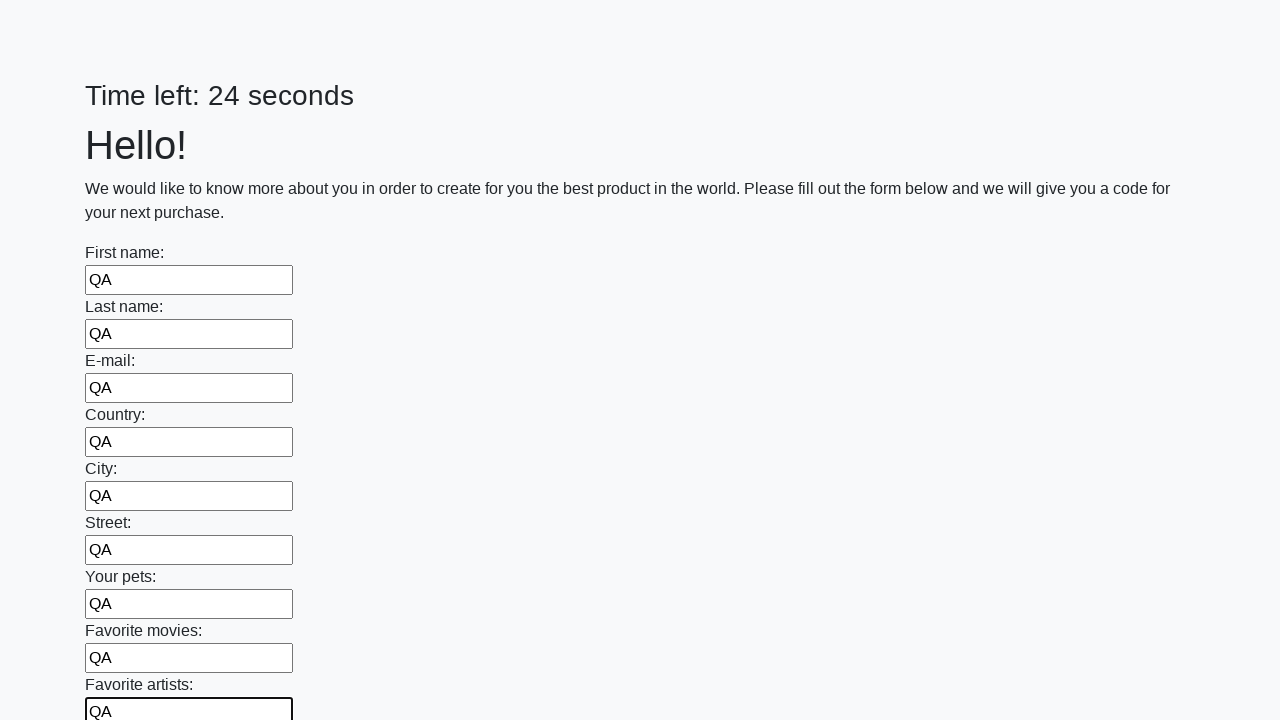

Filled input field with 'QA' on input >> nth=9
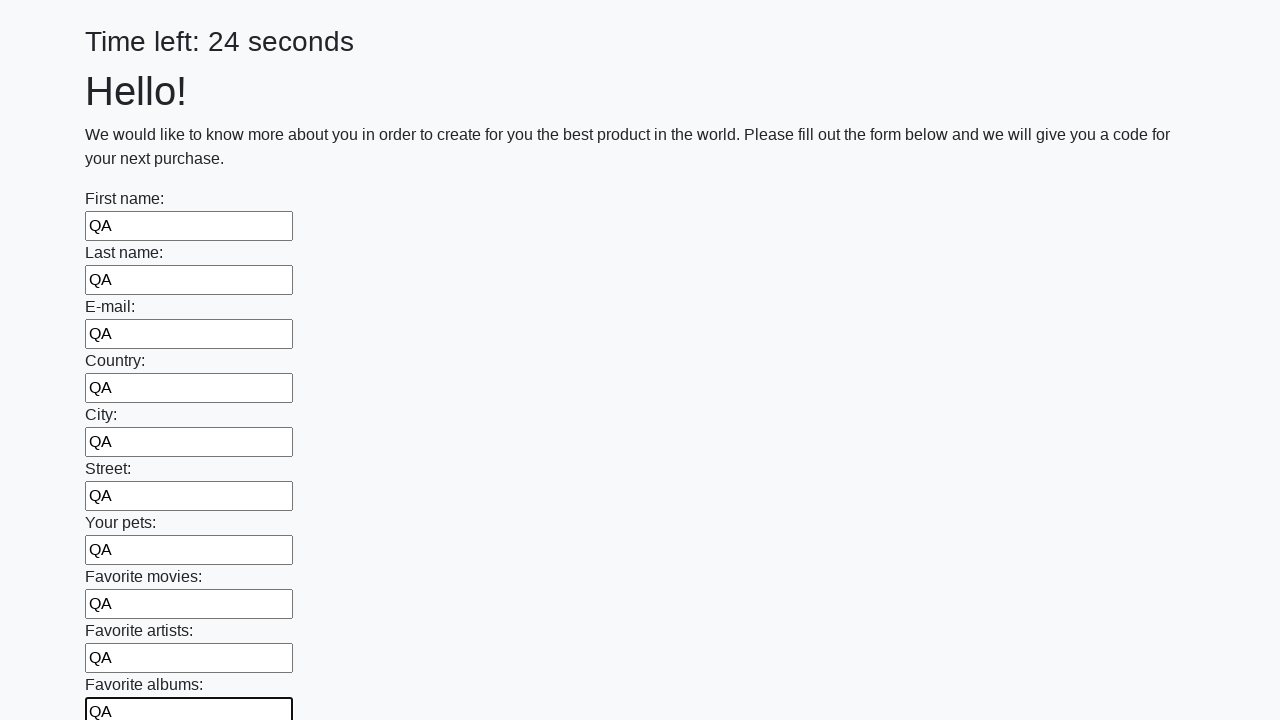

Filled input field with 'QA' on input >> nth=10
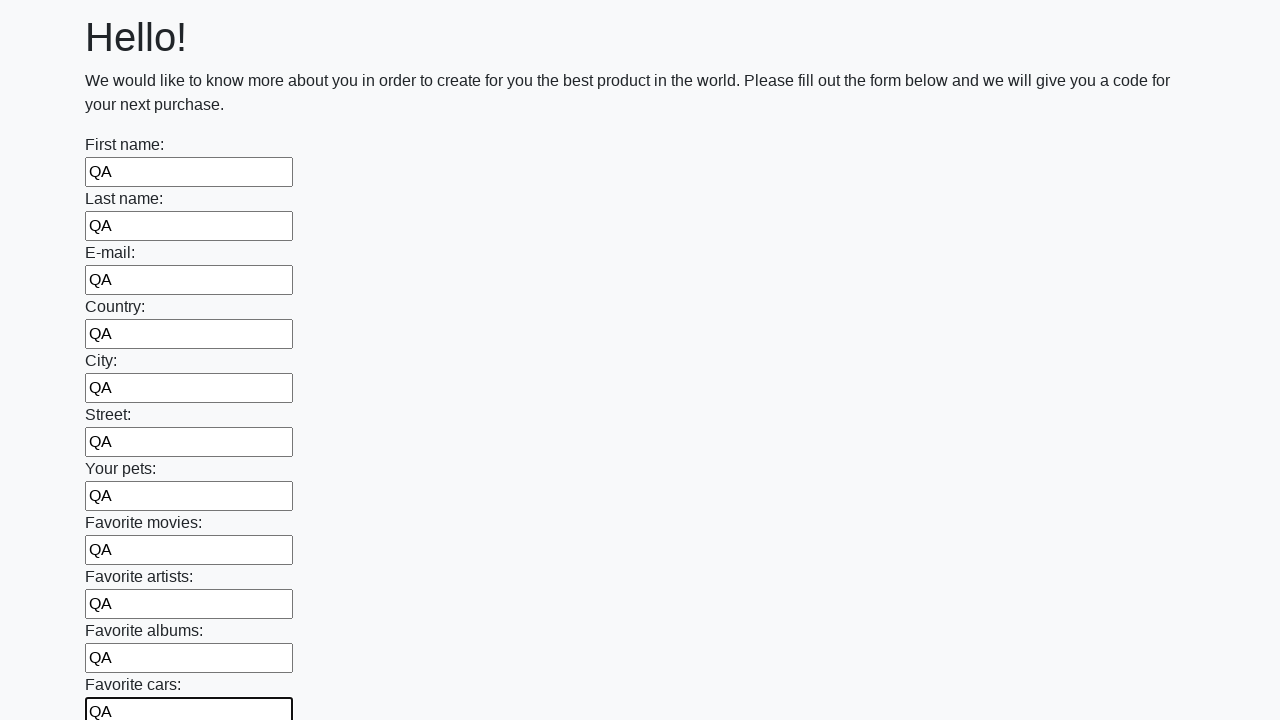

Filled input field with 'QA' on input >> nth=11
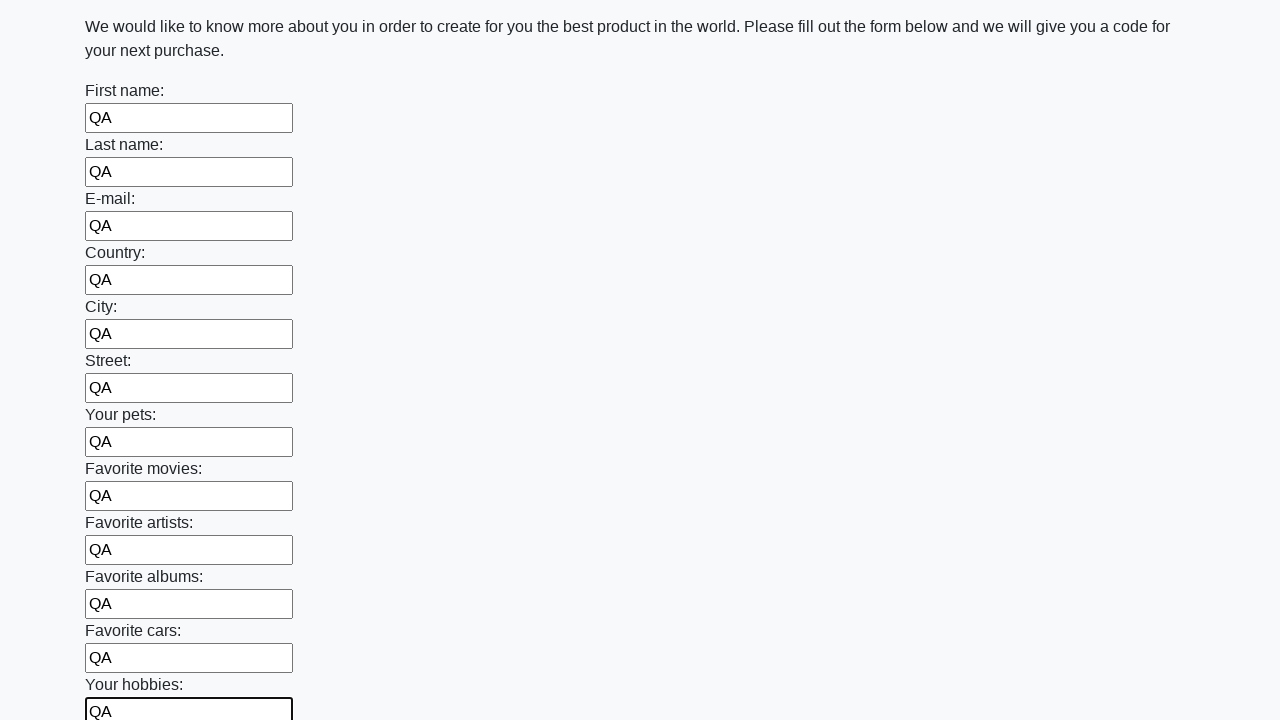

Filled input field with 'QA' on input >> nth=12
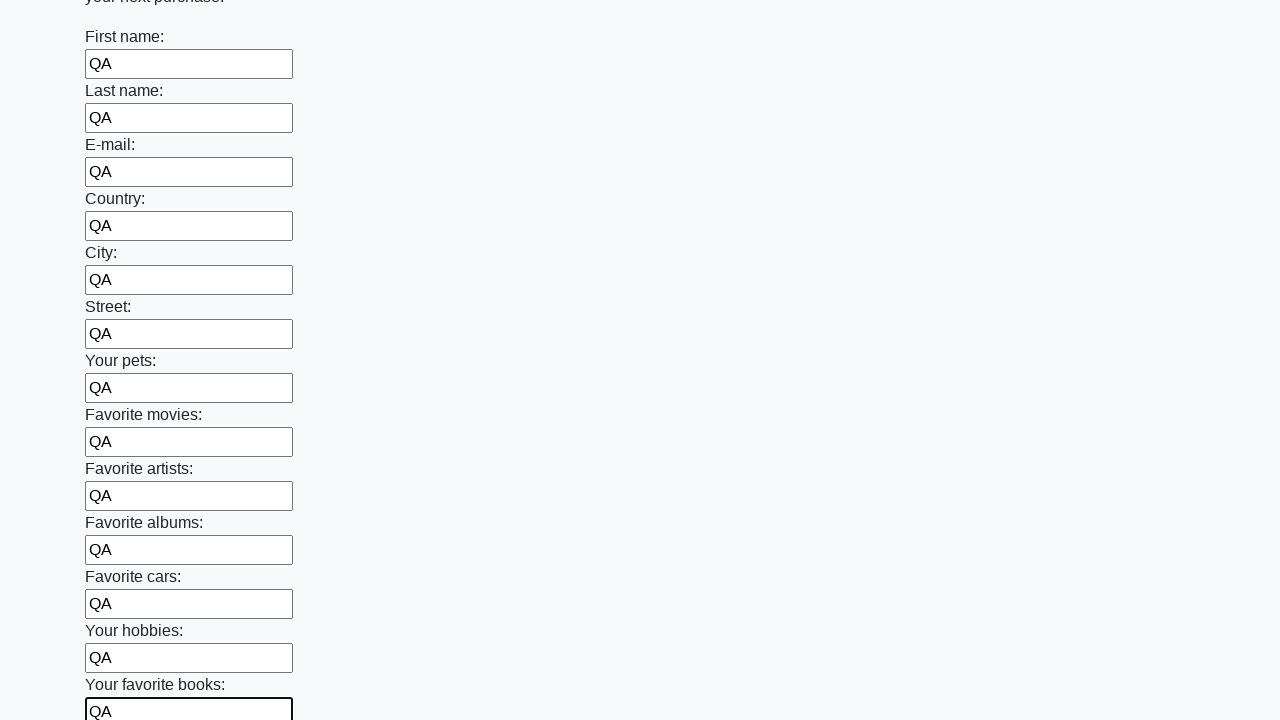

Filled input field with 'QA' on input >> nth=13
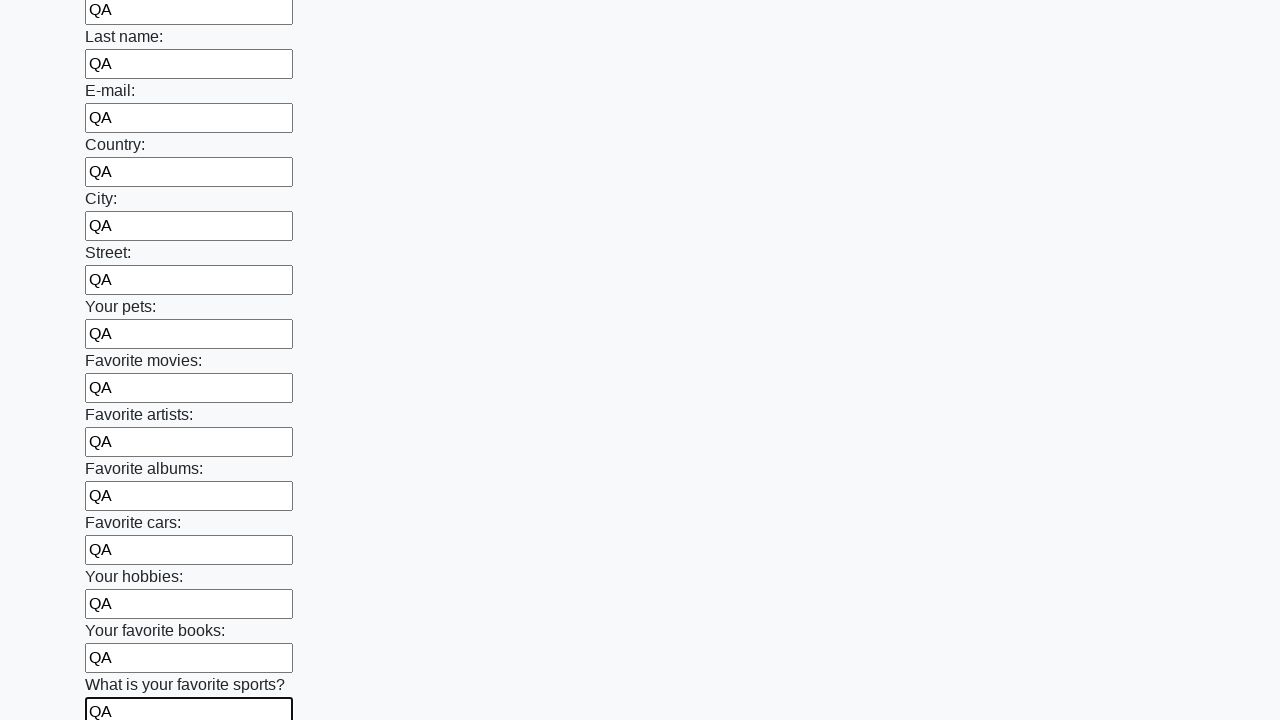

Filled input field with 'QA' on input >> nth=14
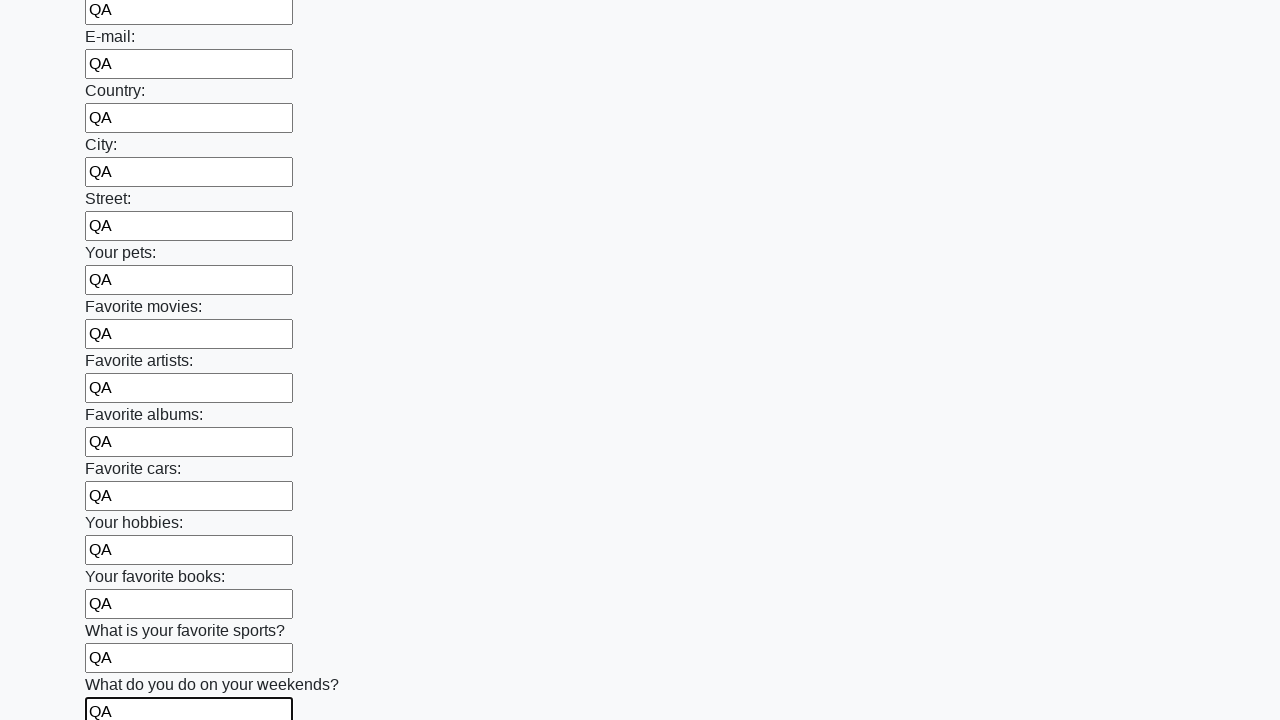

Filled input field with 'QA' on input >> nth=15
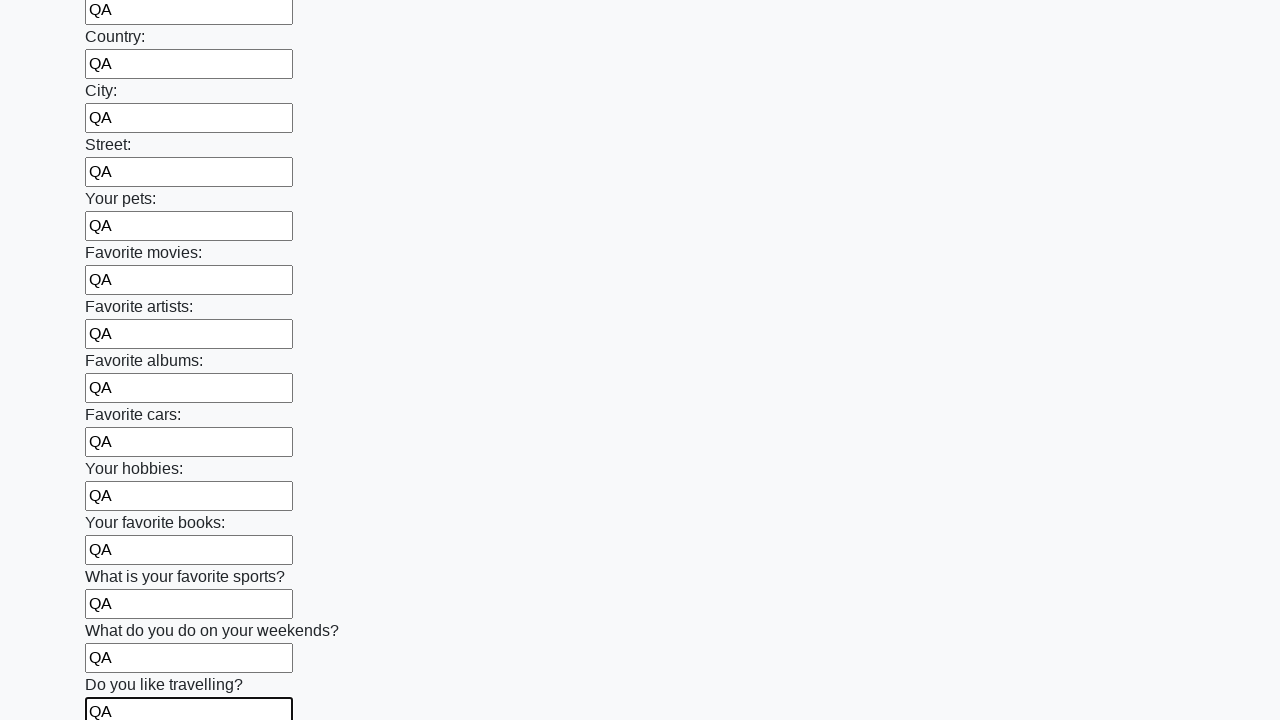

Filled input field with 'QA' on input >> nth=16
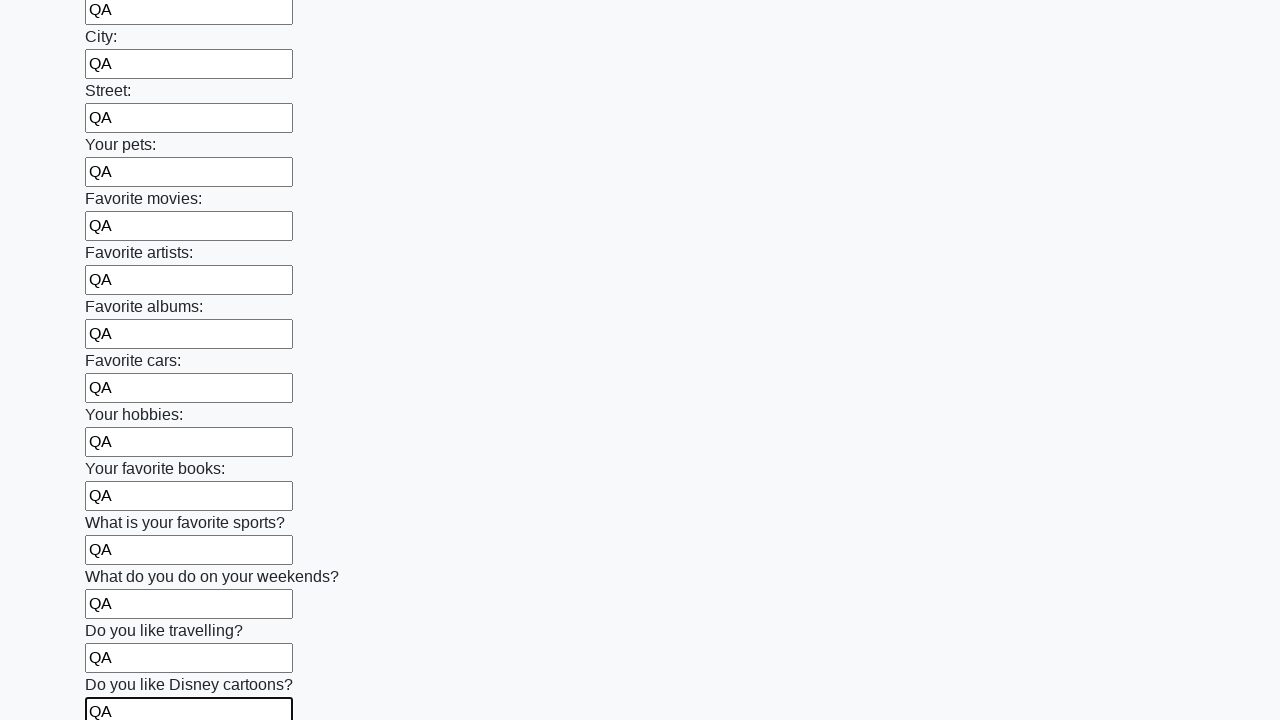

Filled input field with 'QA' on input >> nth=17
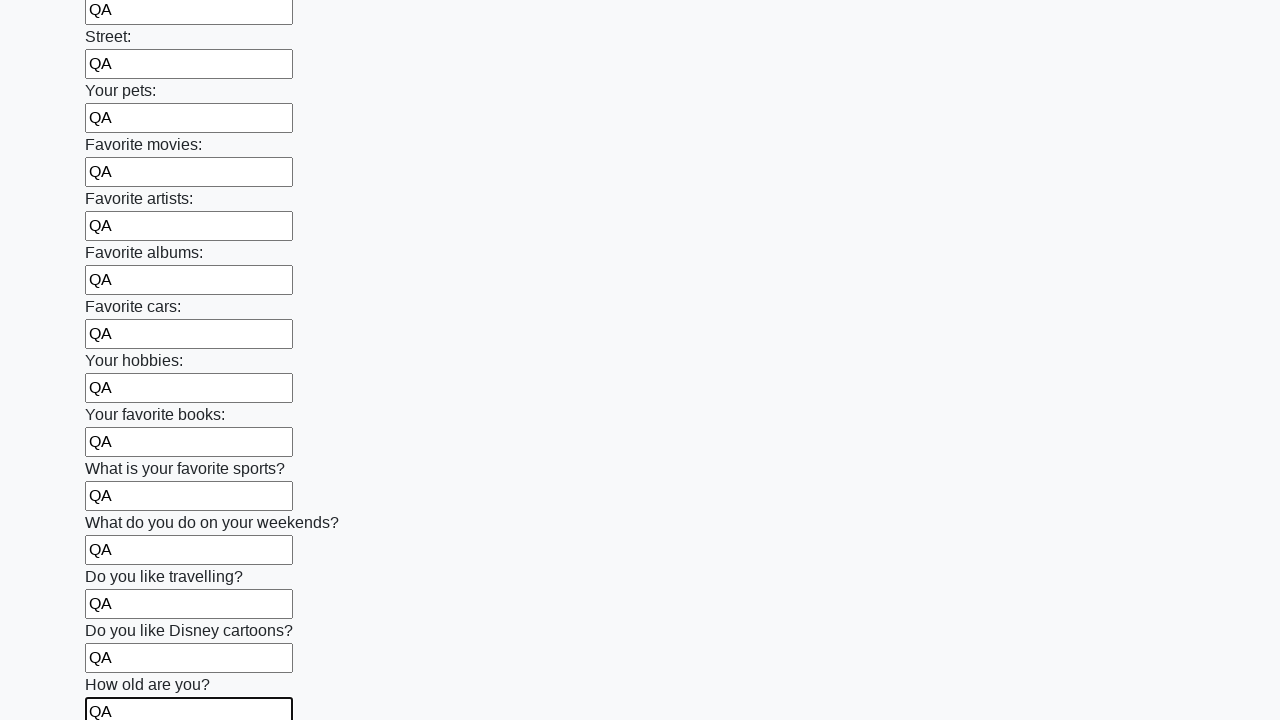

Filled input field with 'QA' on input >> nth=18
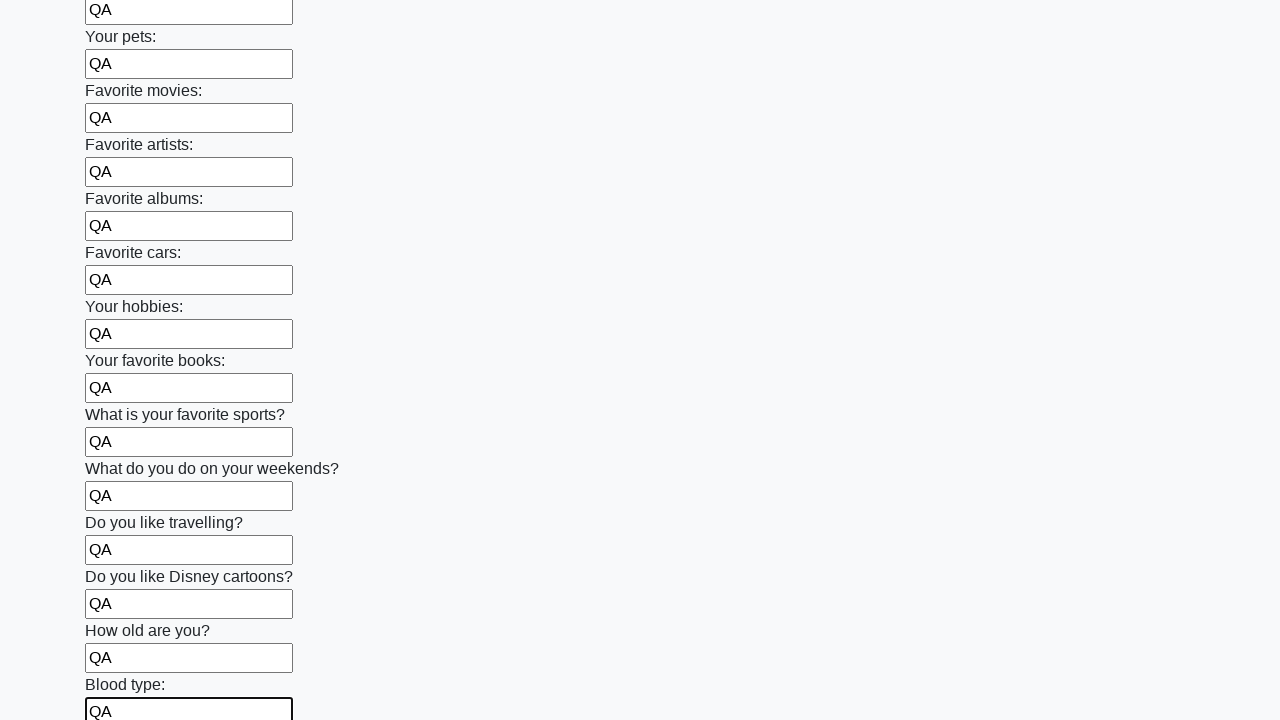

Filled input field with 'QA' on input >> nth=19
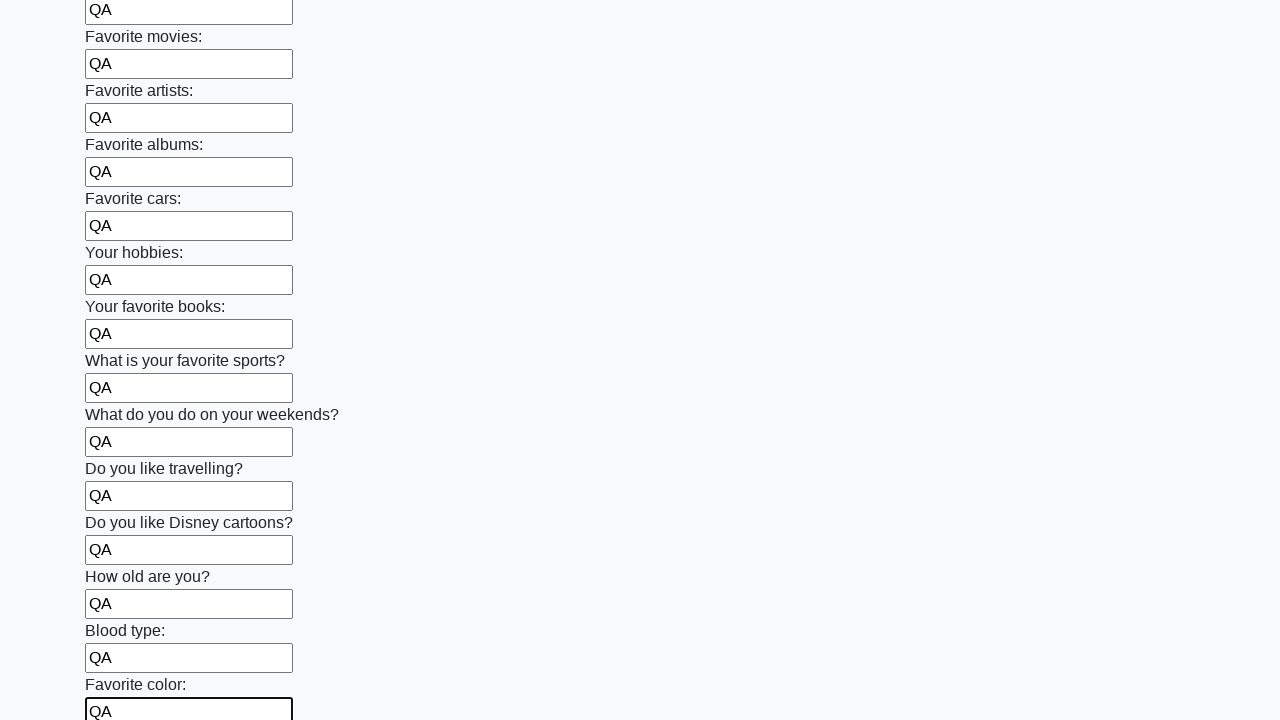

Filled input field with 'QA' on input >> nth=20
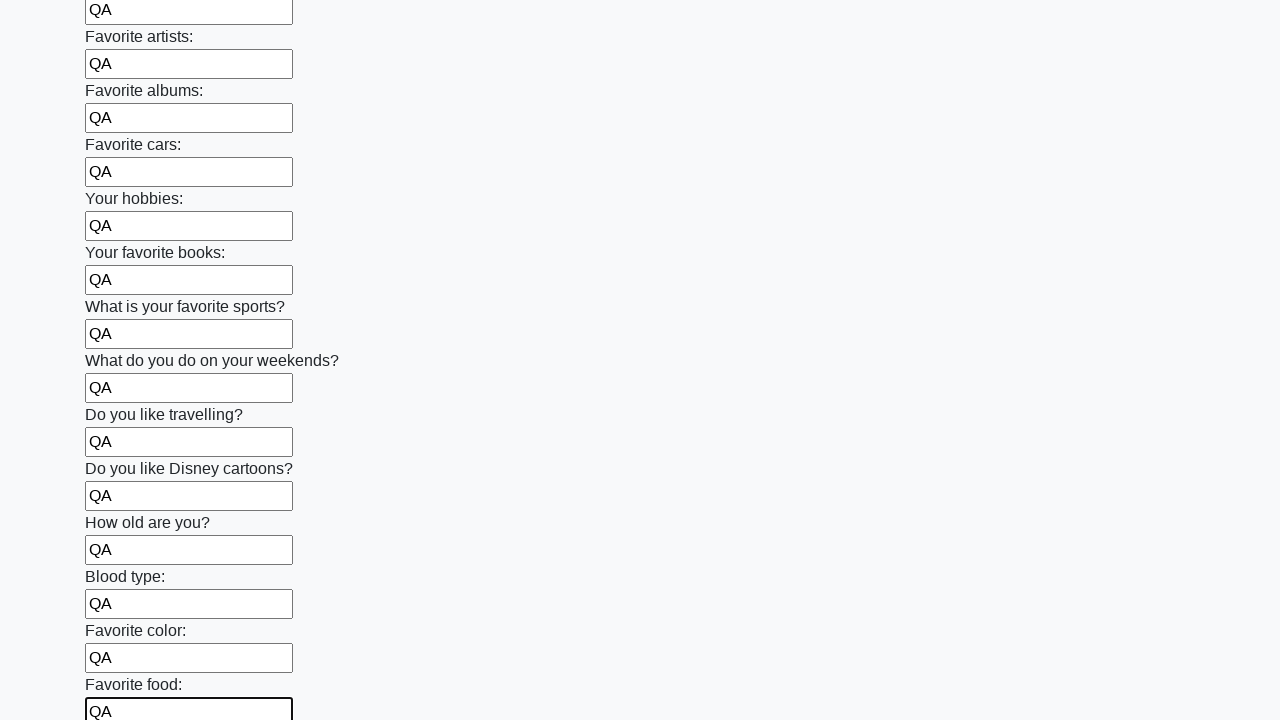

Filled input field with 'QA' on input >> nth=21
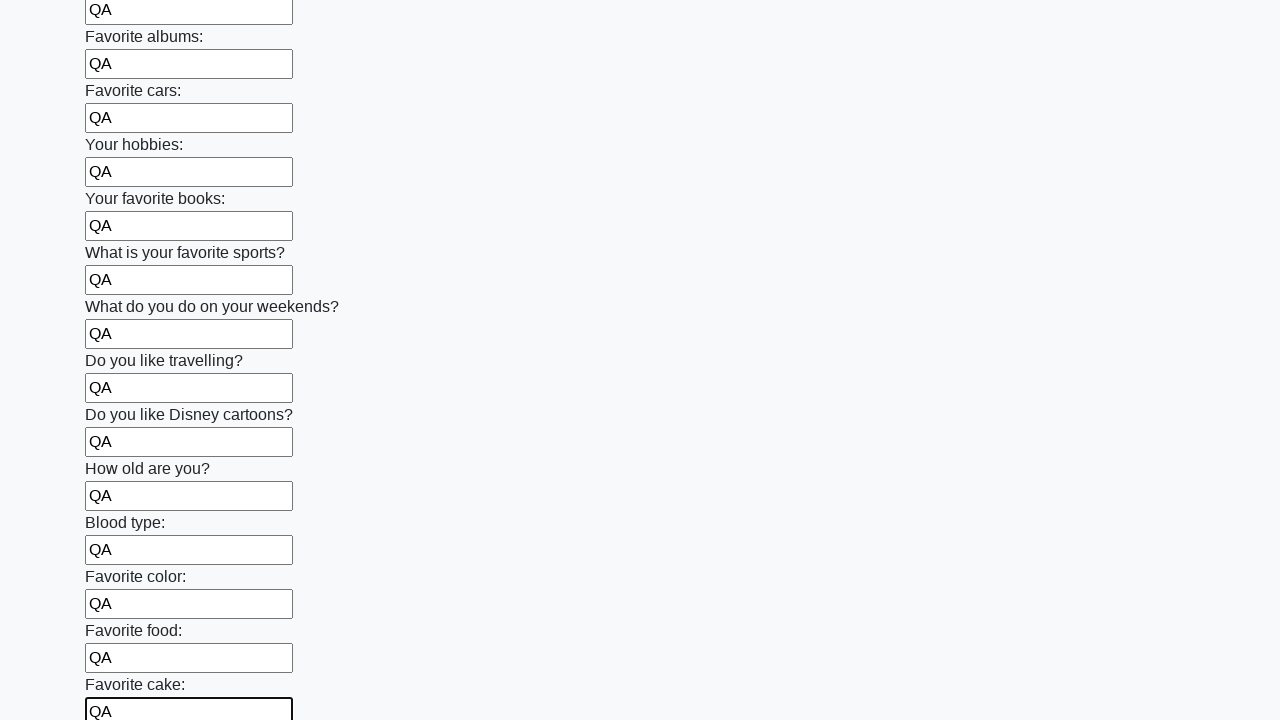

Filled input field with 'QA' on input >> nth=22
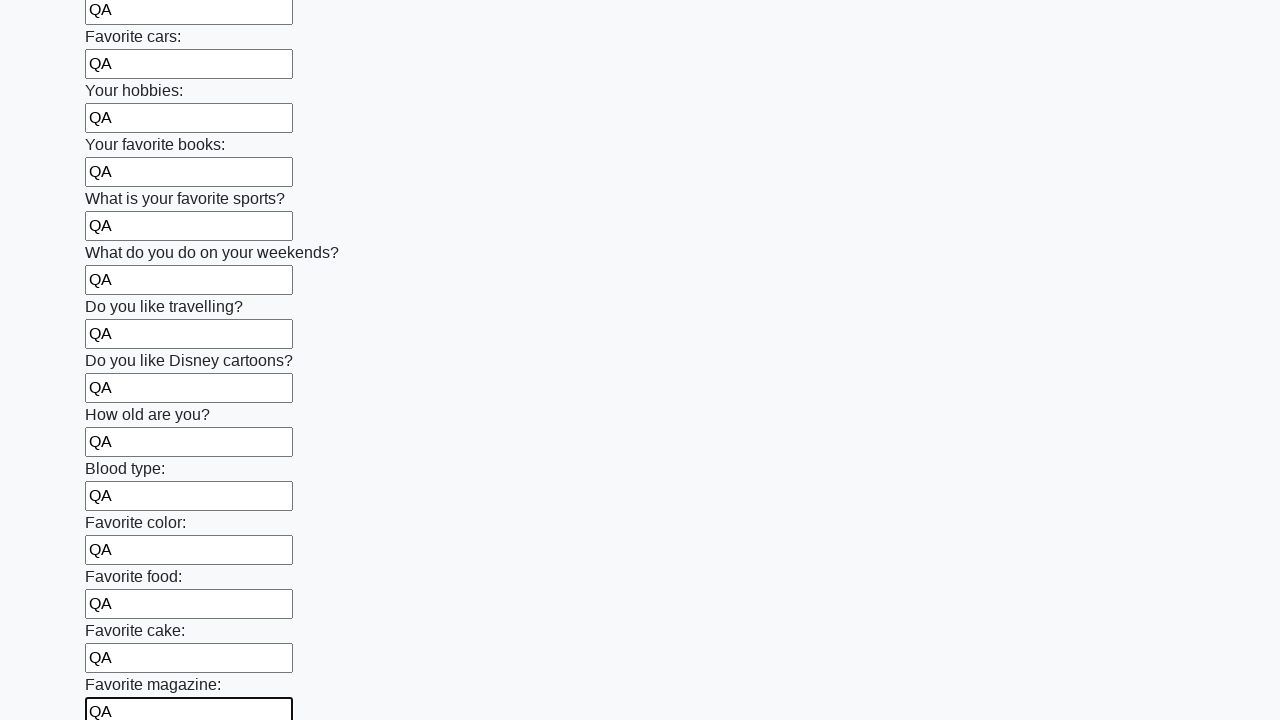

Filled input field with 'QA' on input >> nth=23
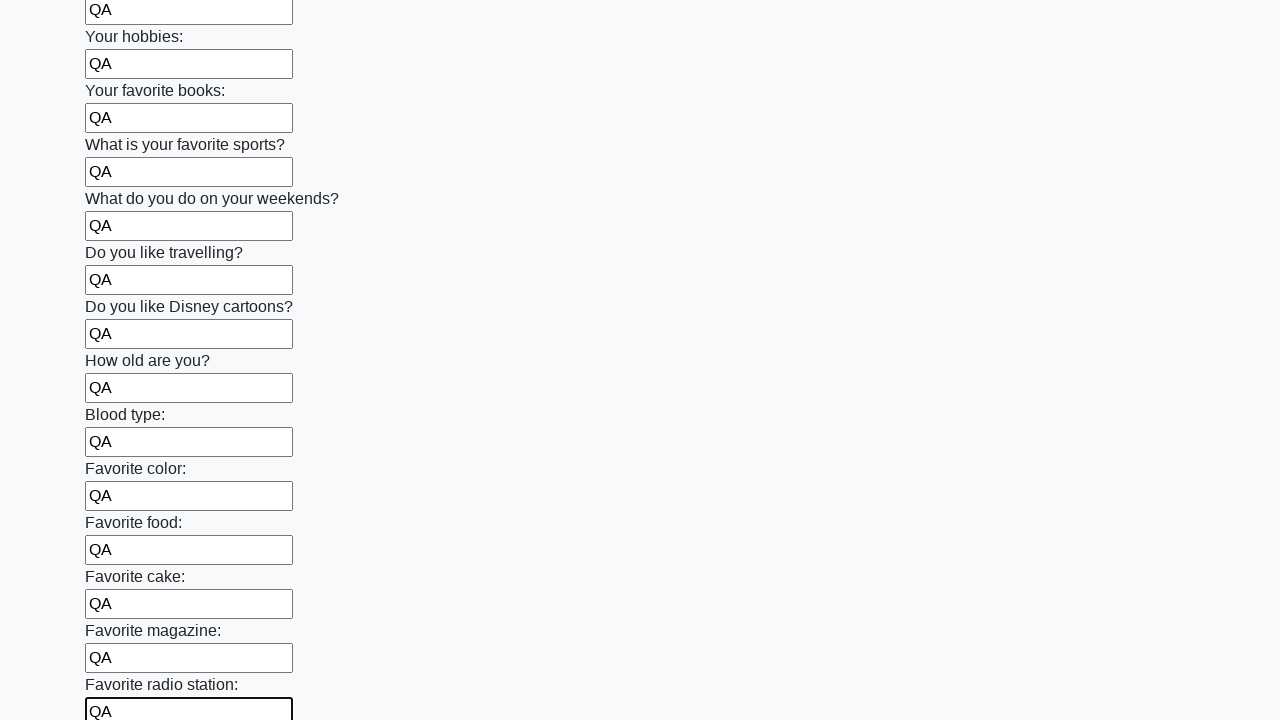

Filled input field with 'QA' on input >> nth=24
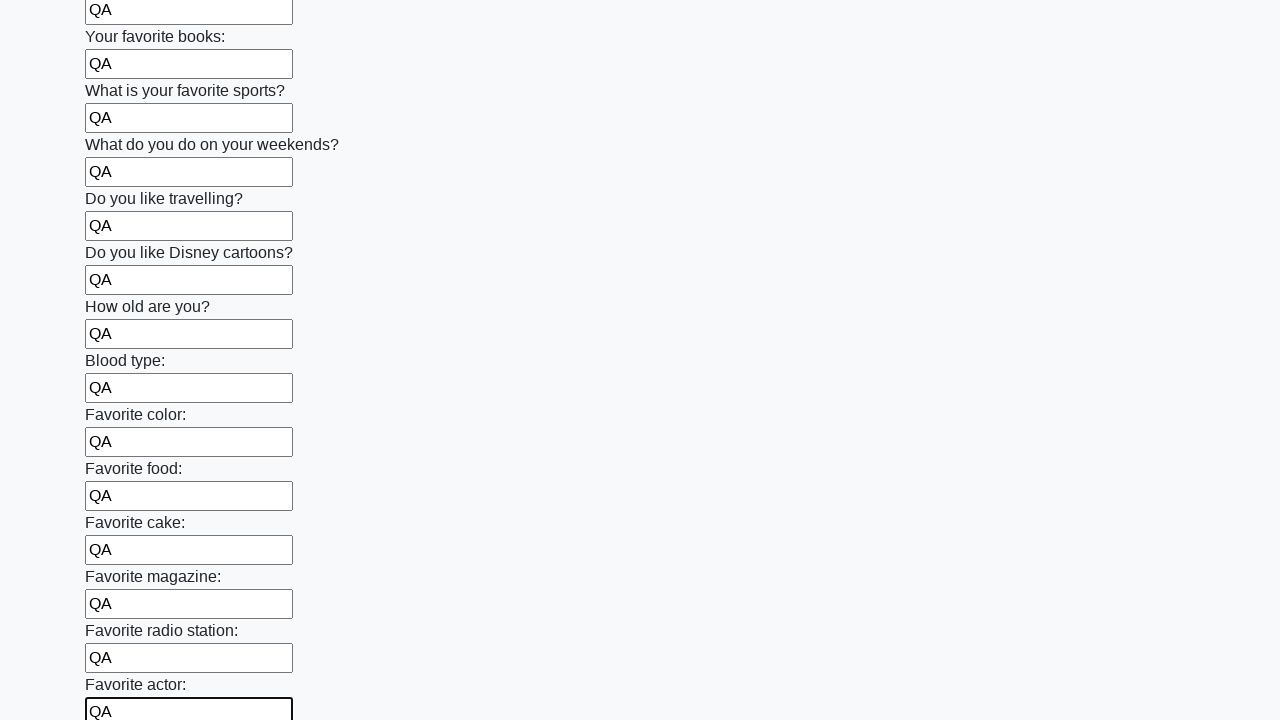

Filled input field with 'QA' on input >> nth=25
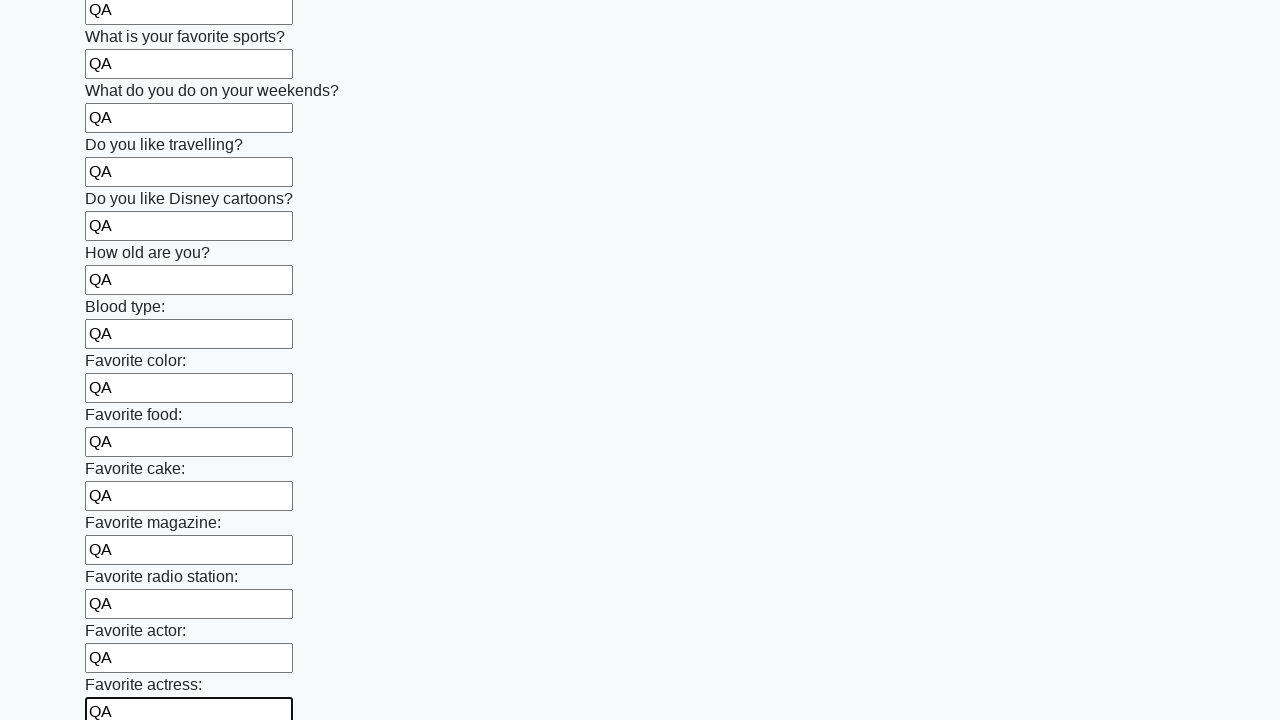

Filled input field with 'QA' on input >> nth=26
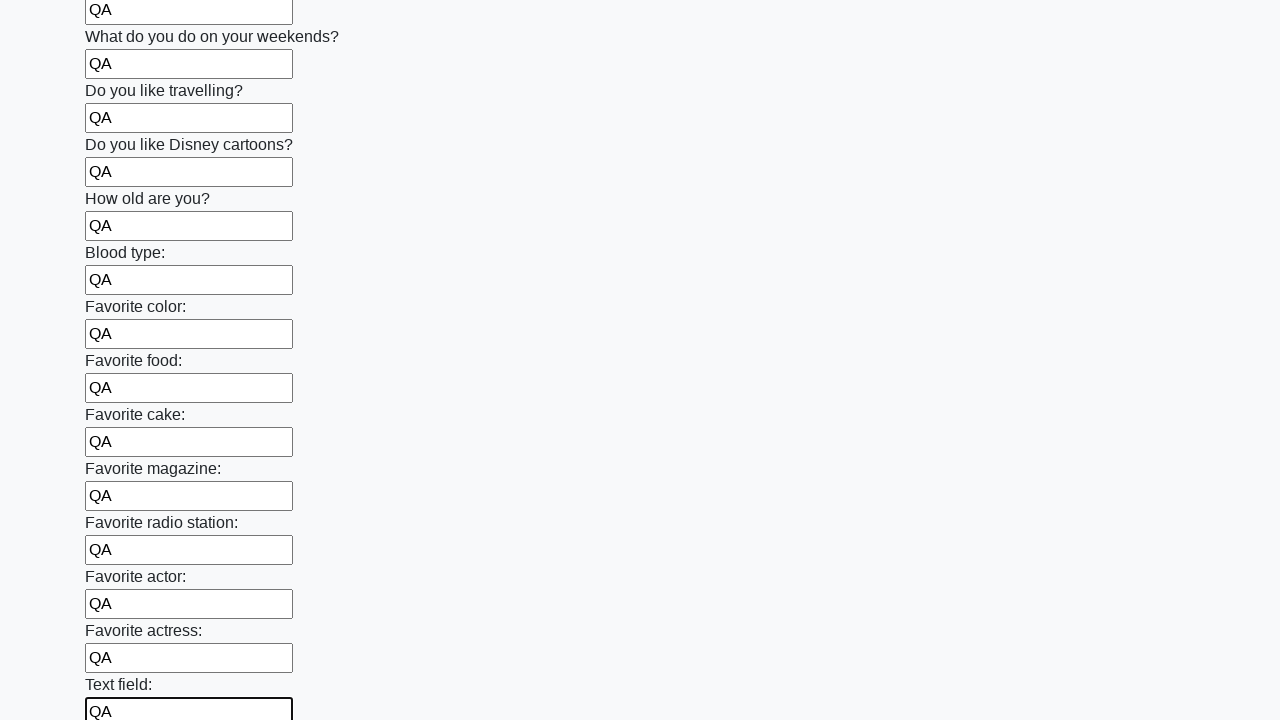

Filled input field with 'QA' on input >> nth=27
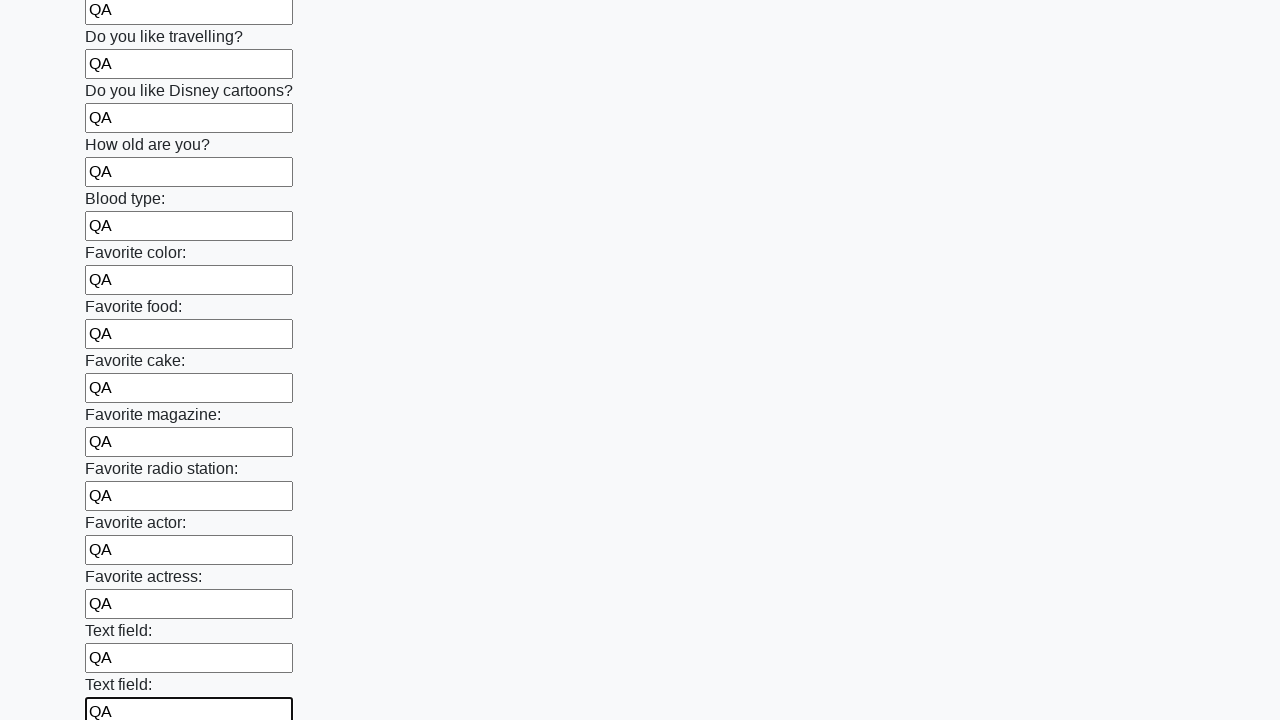

Filled input field with 'QA' on input >> nth=28
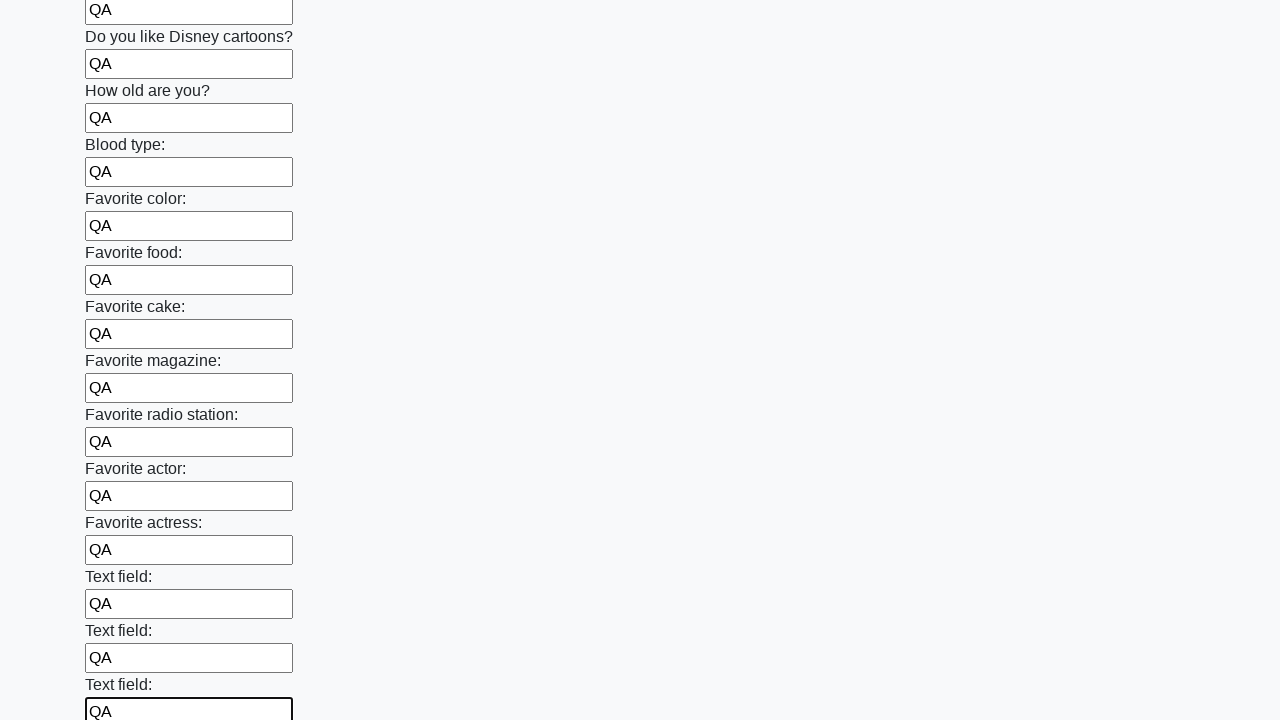

Filled input field with 'QA' on input >> nth=29
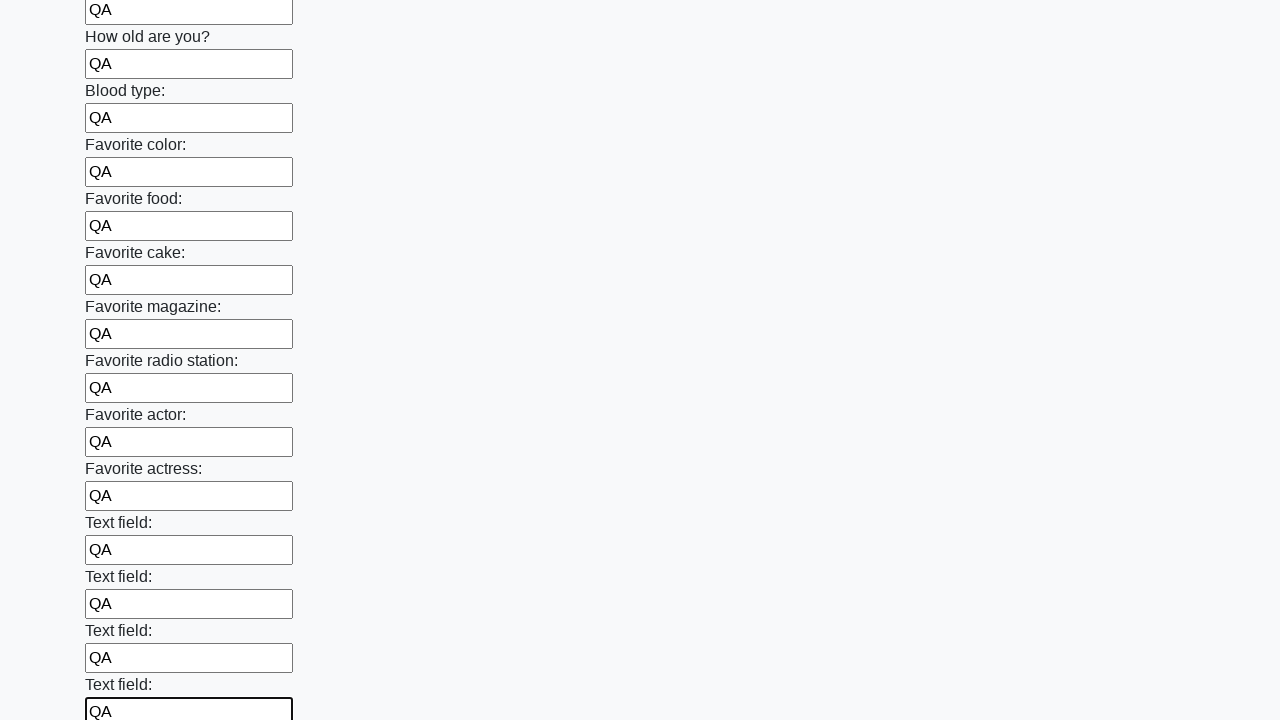

Filled input field with 'QA' on input >> nth=30
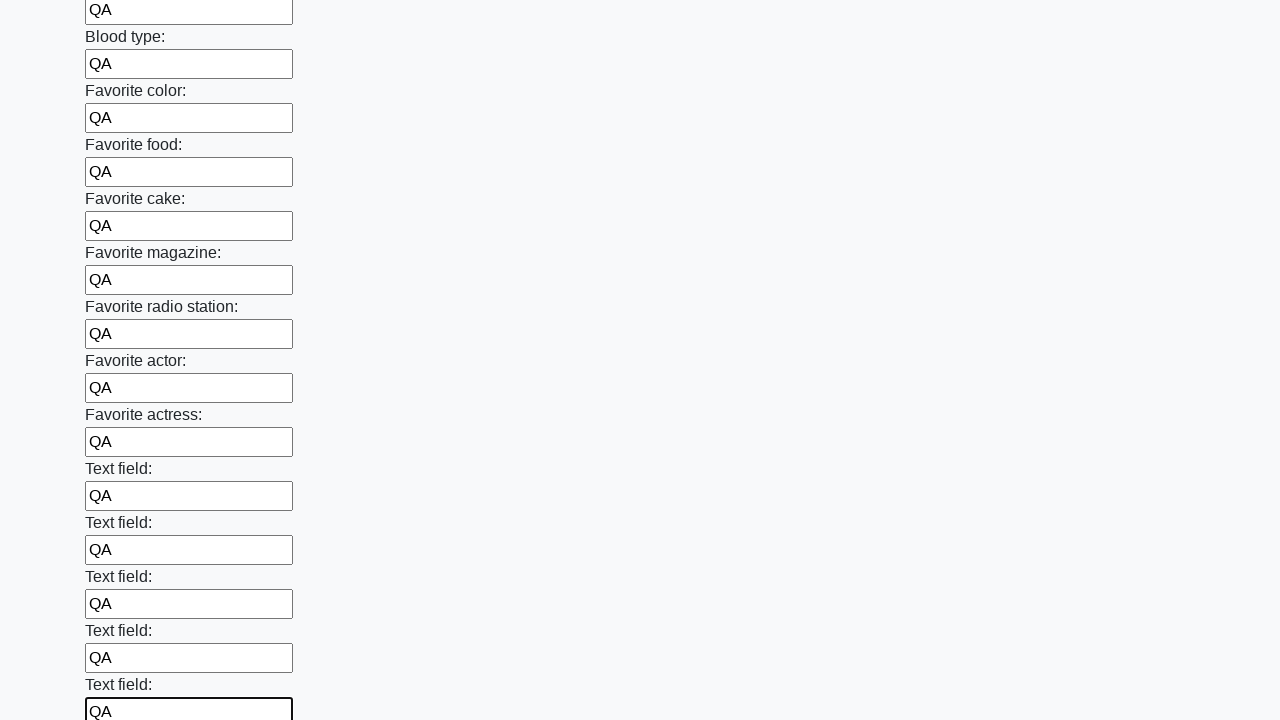

Filled input field with 'QA' on input >> nth=31
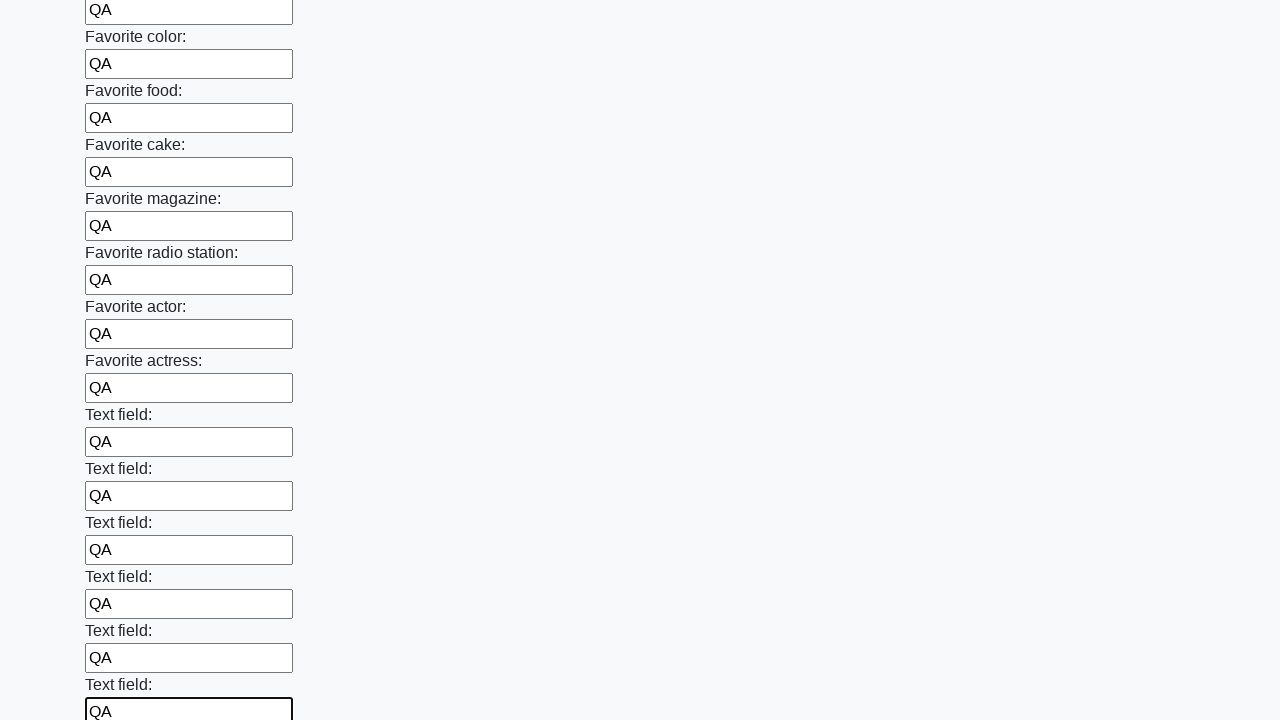

Filled input field with 'QA' on input >> nth=32
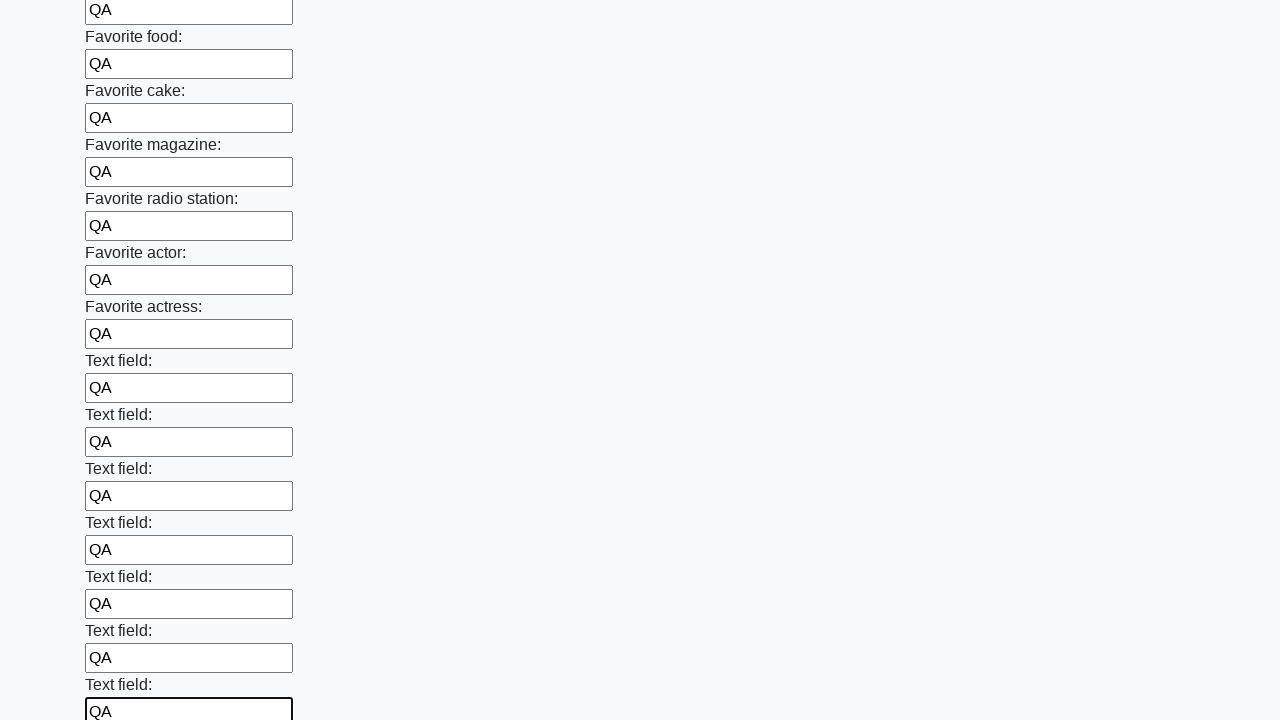

Filled input field with 'QA' on input >> nth=33
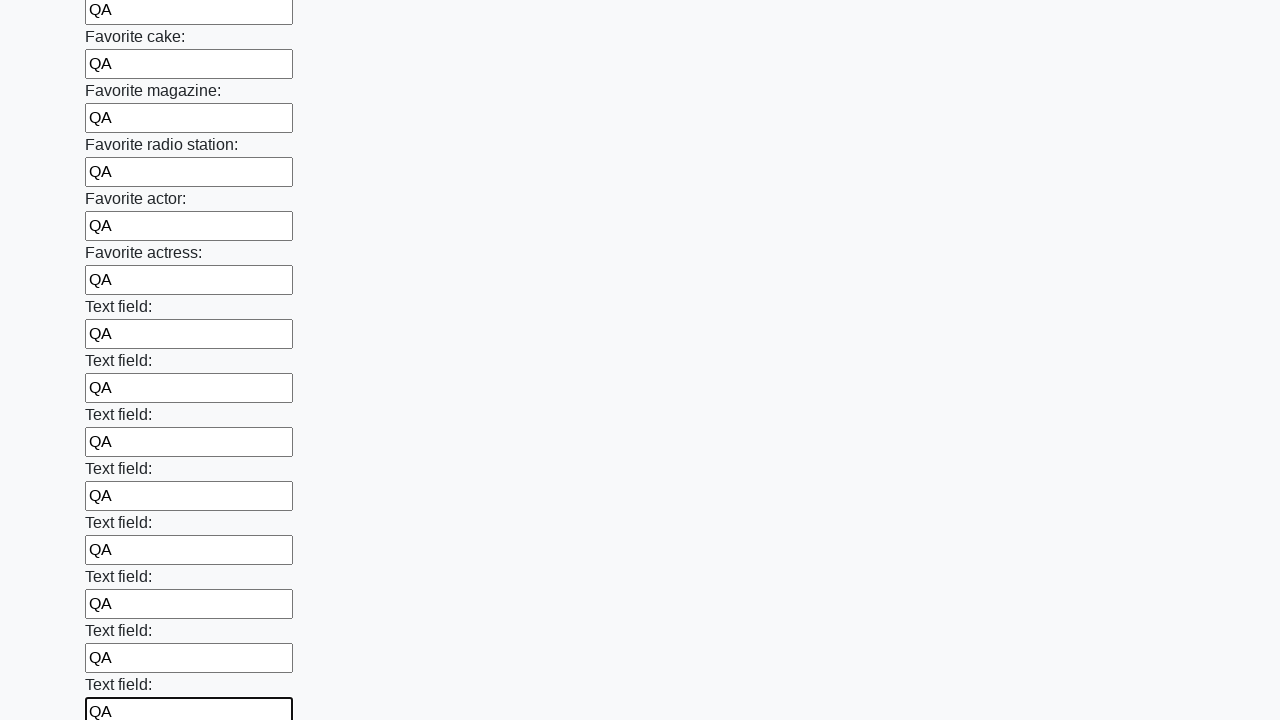

Filled input field with 'QA' on input >> nth=34
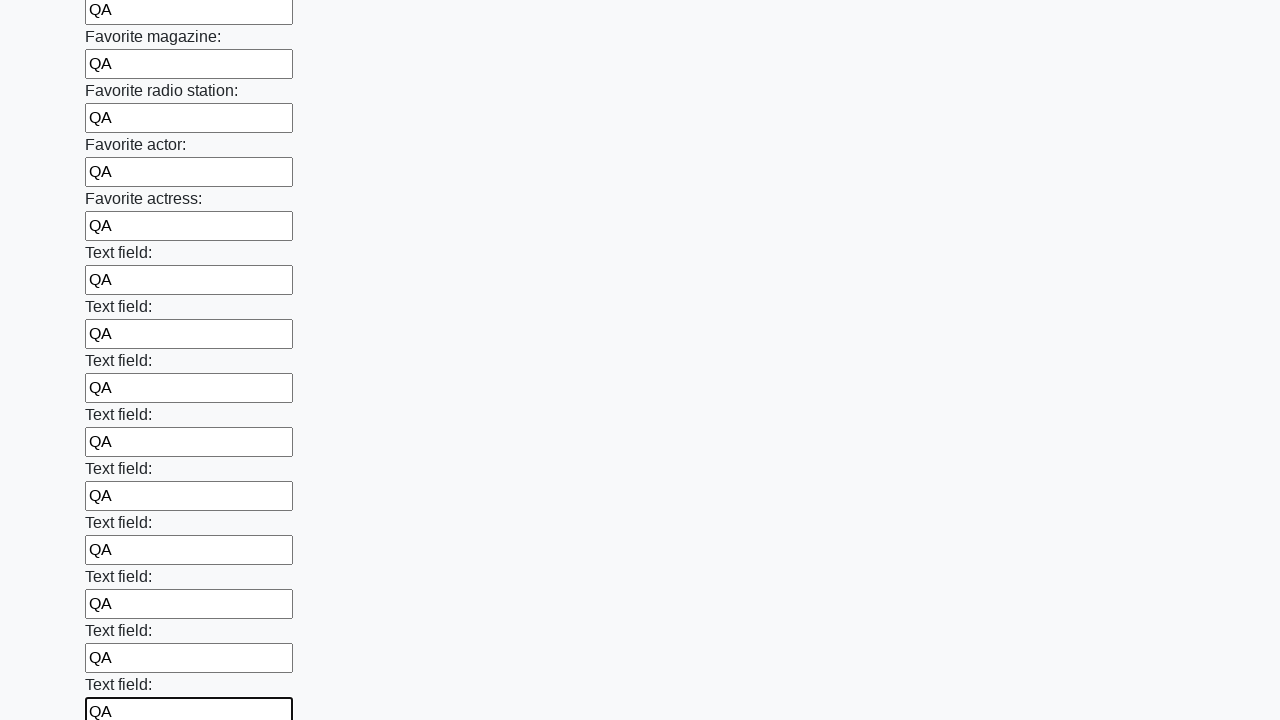

Filled input field with 'QA' on input >> nth=35
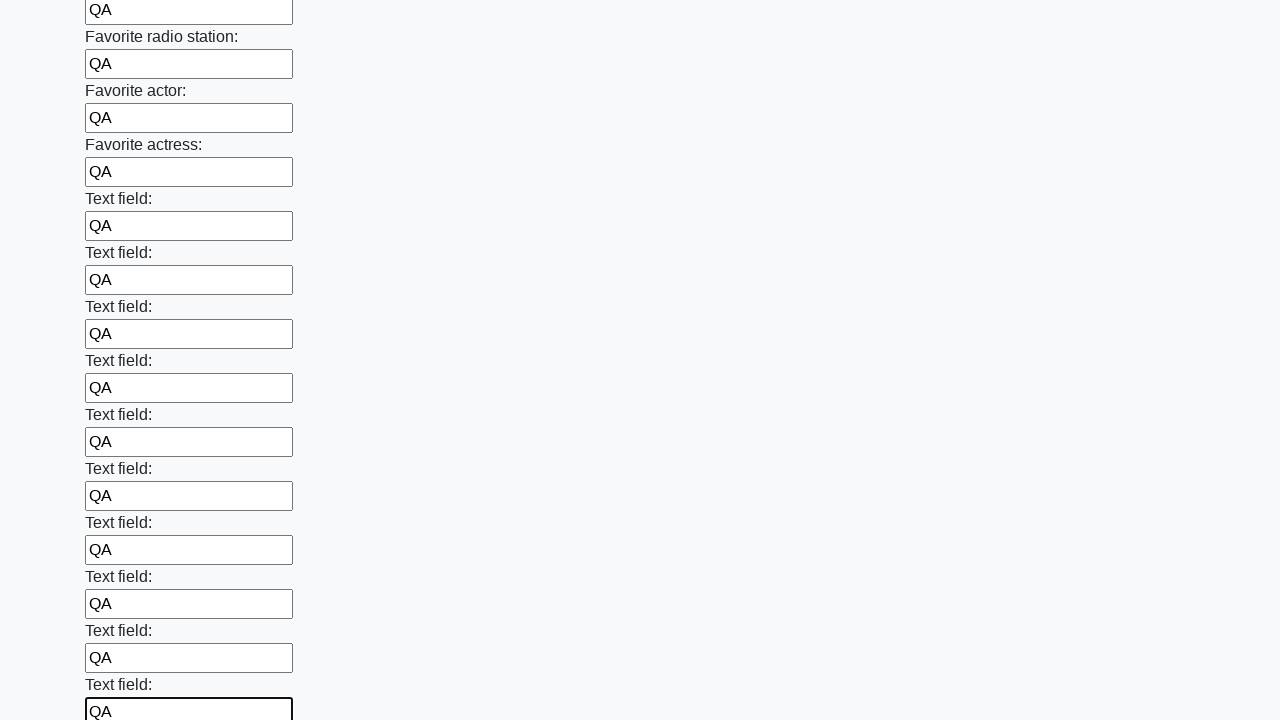

Filled input field with 'QA' on input >> nth=36
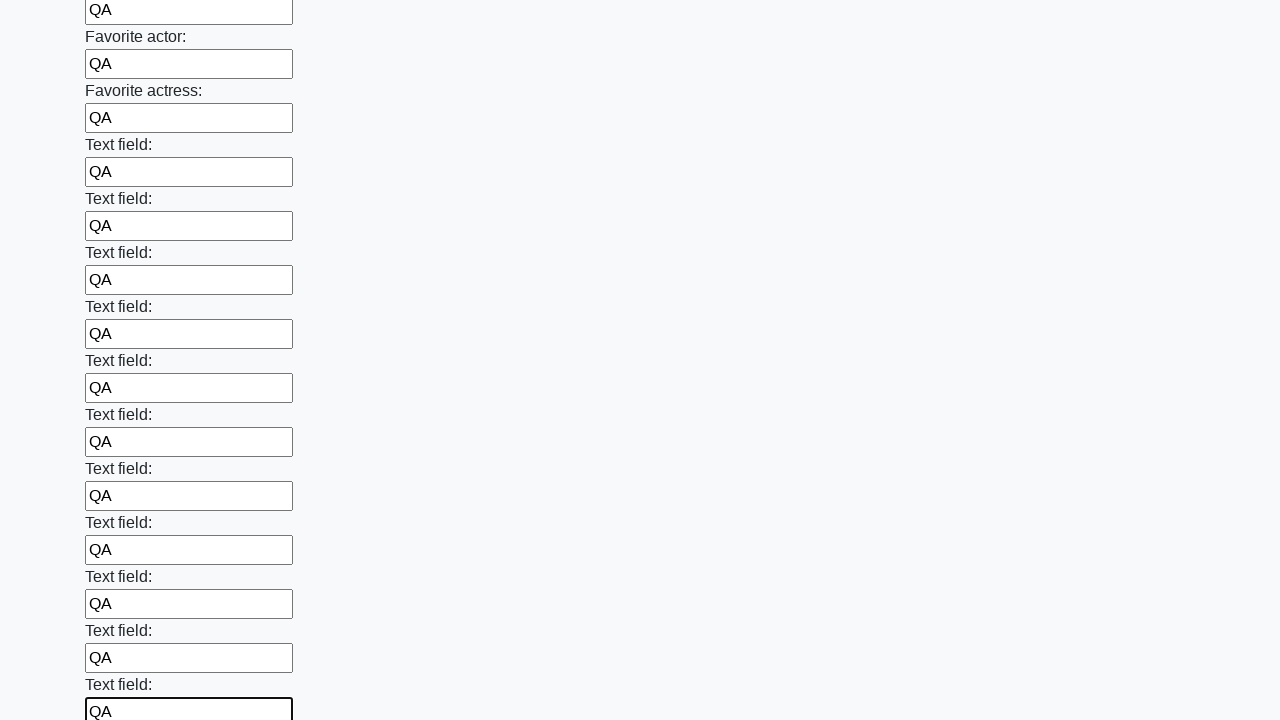

Filled input field with 'QA' on input >> nth=37
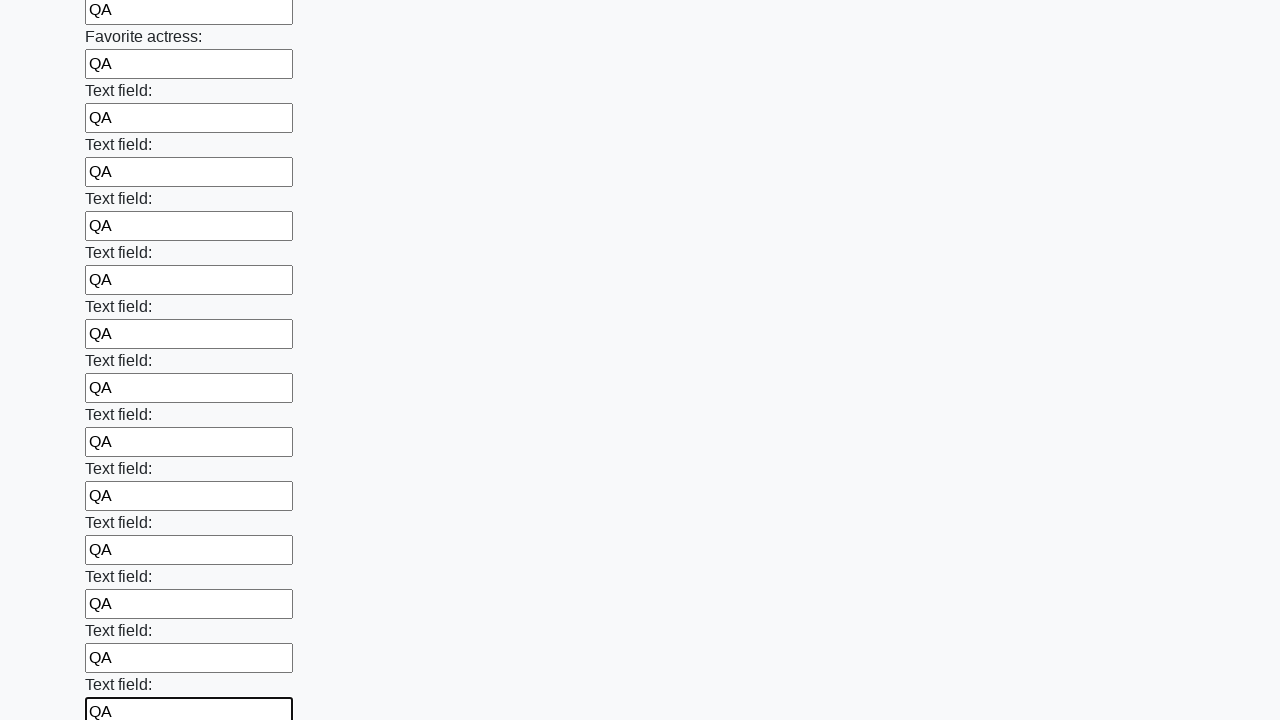

Filled input field with 'QA' on input >> nth=38
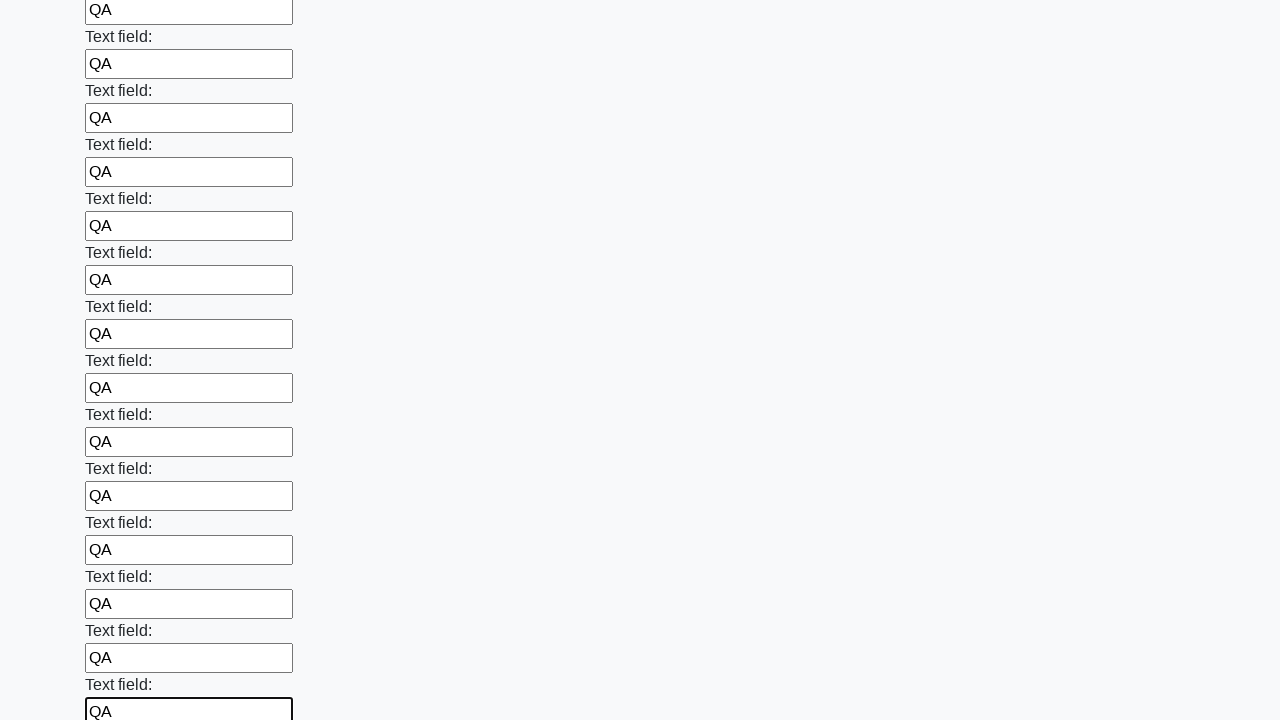

Filled input field with 'QA' on input >> nth=39
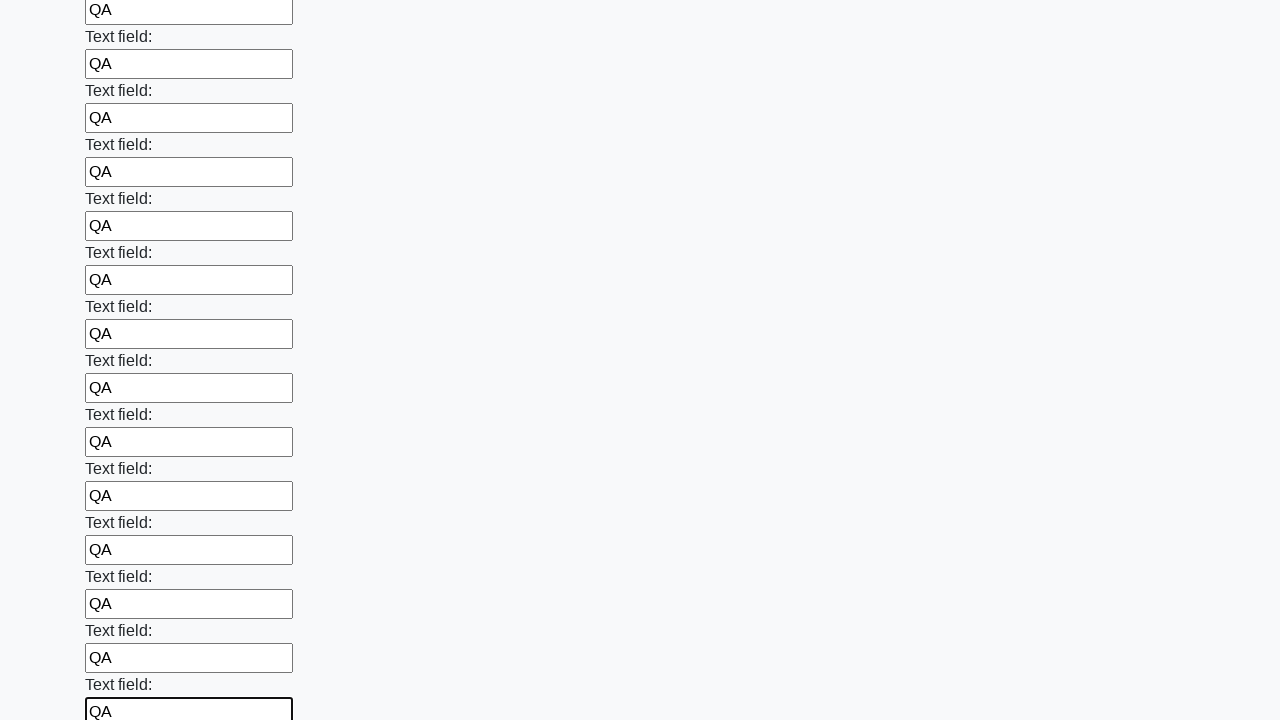

Filled input field with 'QA' on input >> nth=40
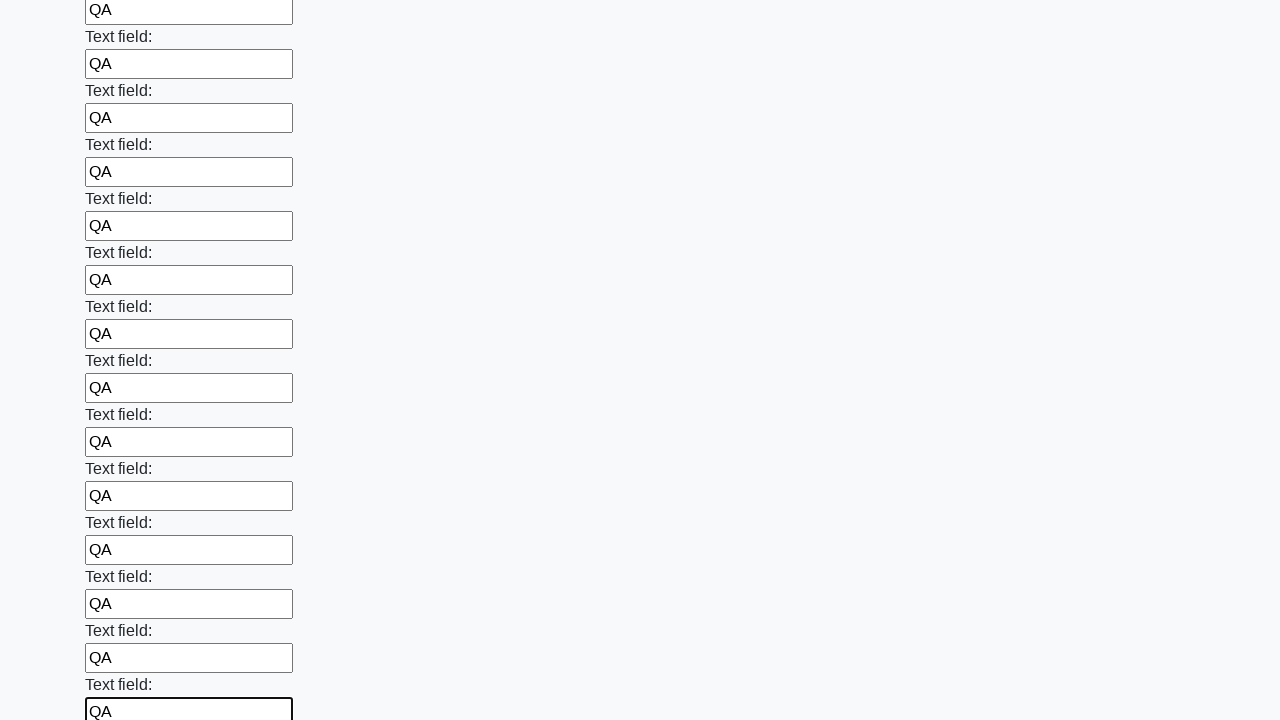

Filled input field with 'QA' on input >> nth=41
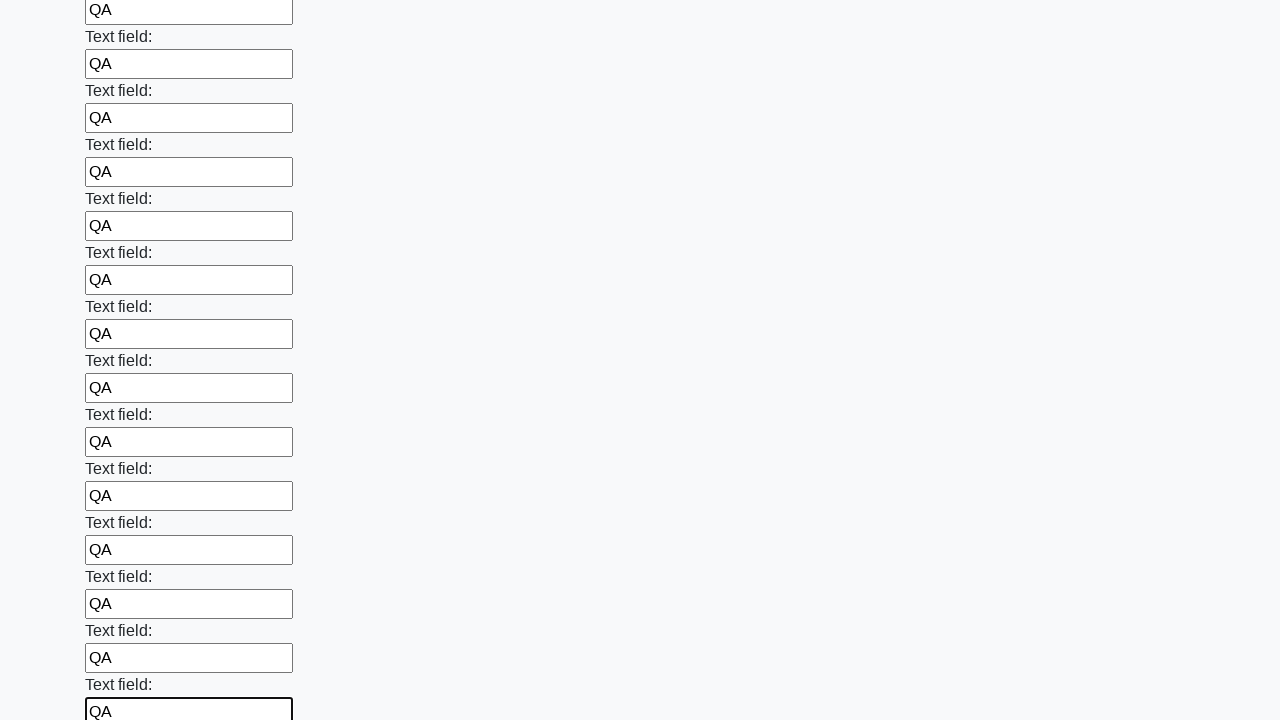

Filled input field with 'QA' on input >> nth=42
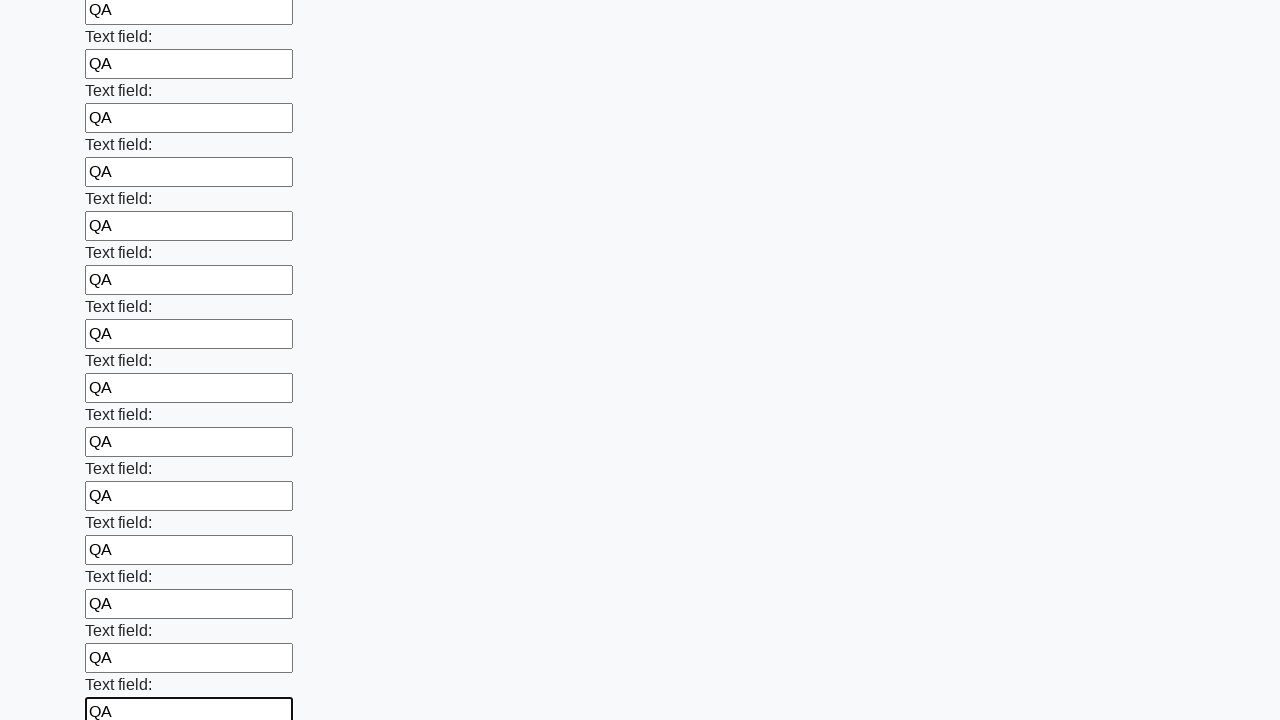

Filled input field with 'QA' on input >> nth=43
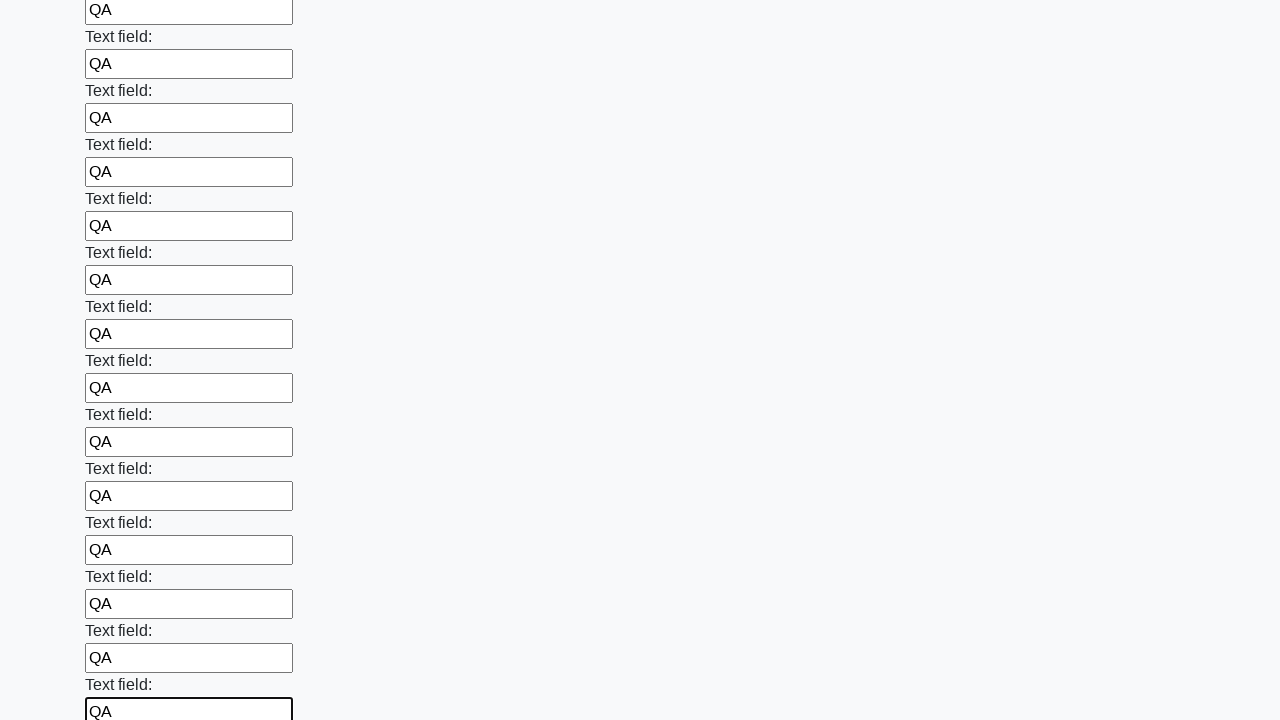

Filled input field with 'QA' on input >> nth=44
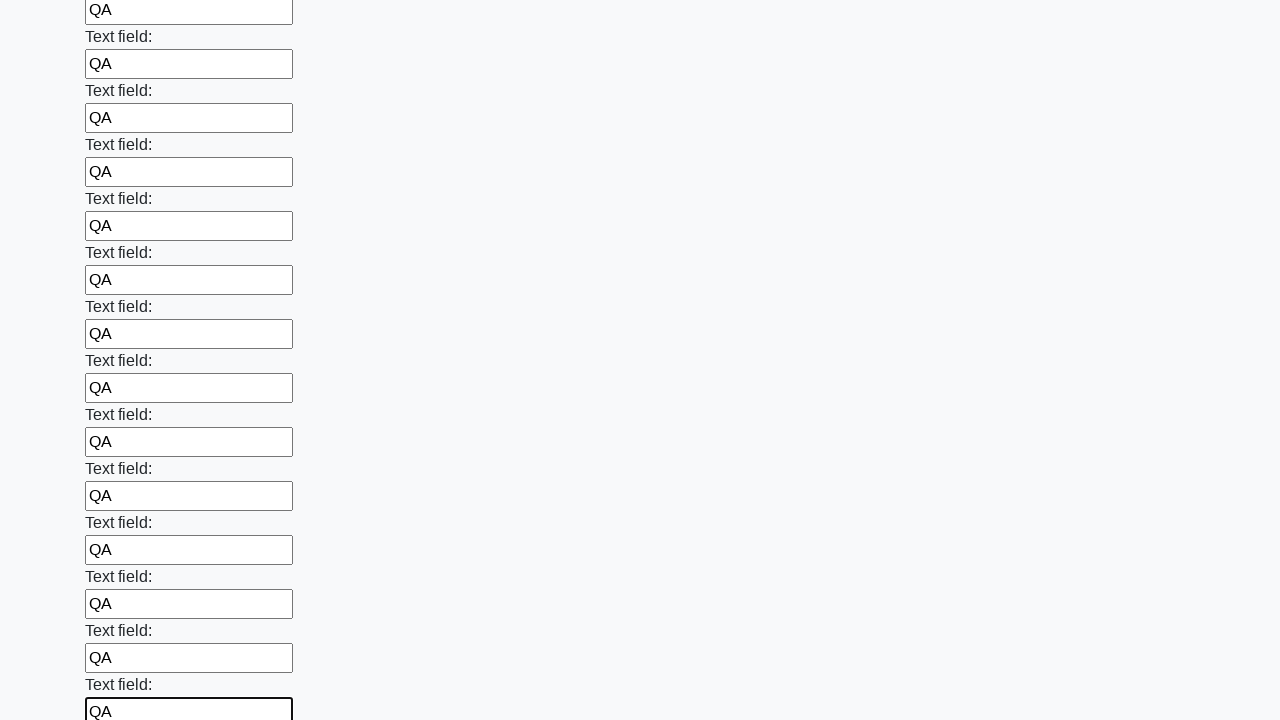

Filled input field with 'QA' on input >> nth=45
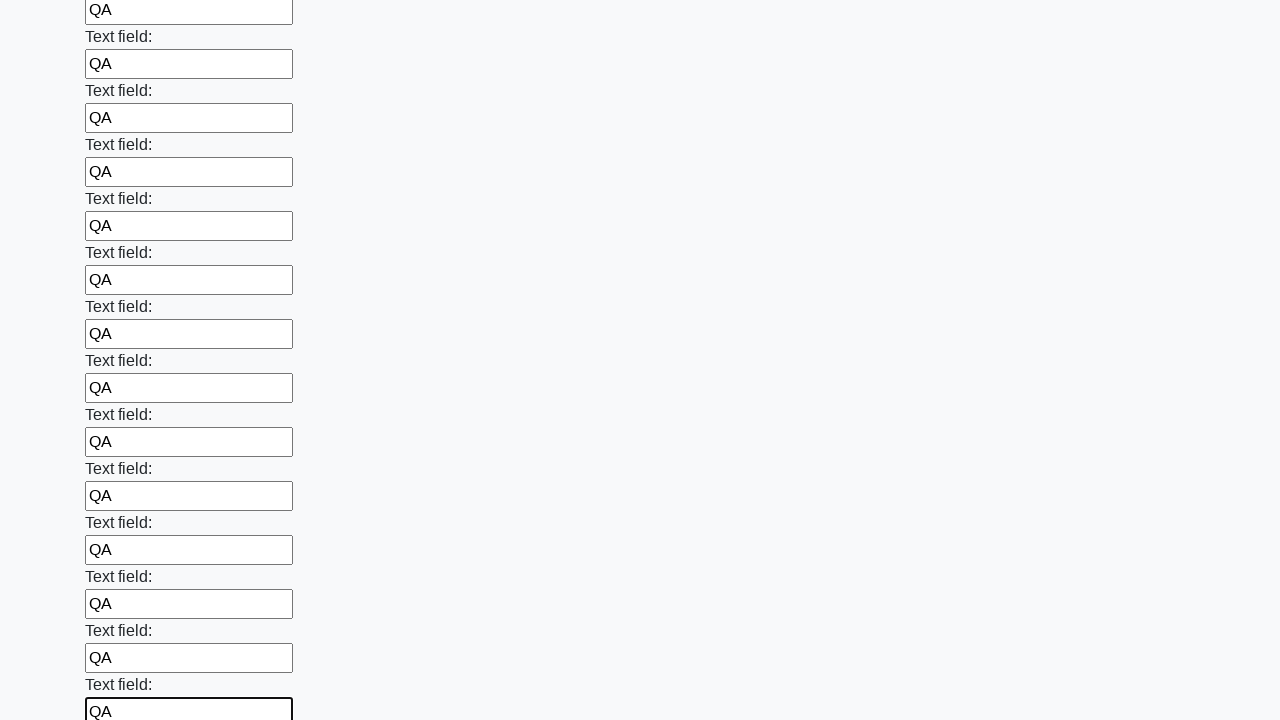

Filled input field with 'QA' on input >> nth=46
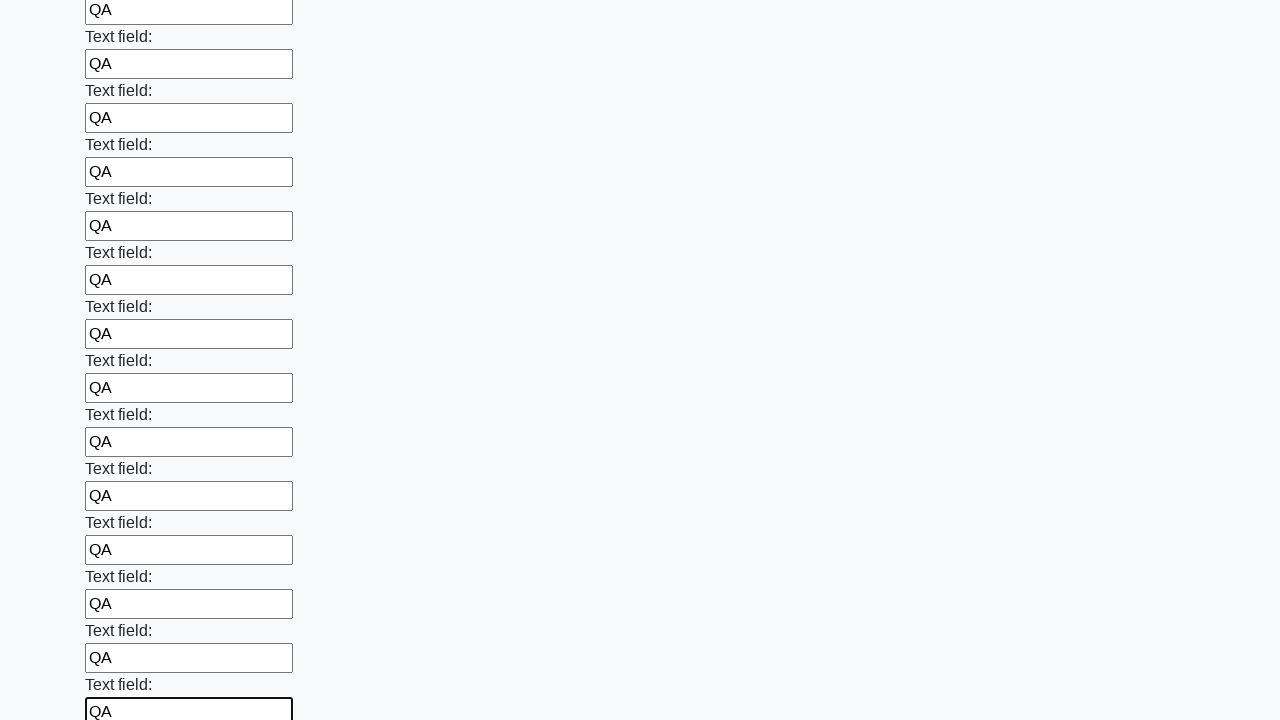

Filled input field with 'QA' on input >> nth=47
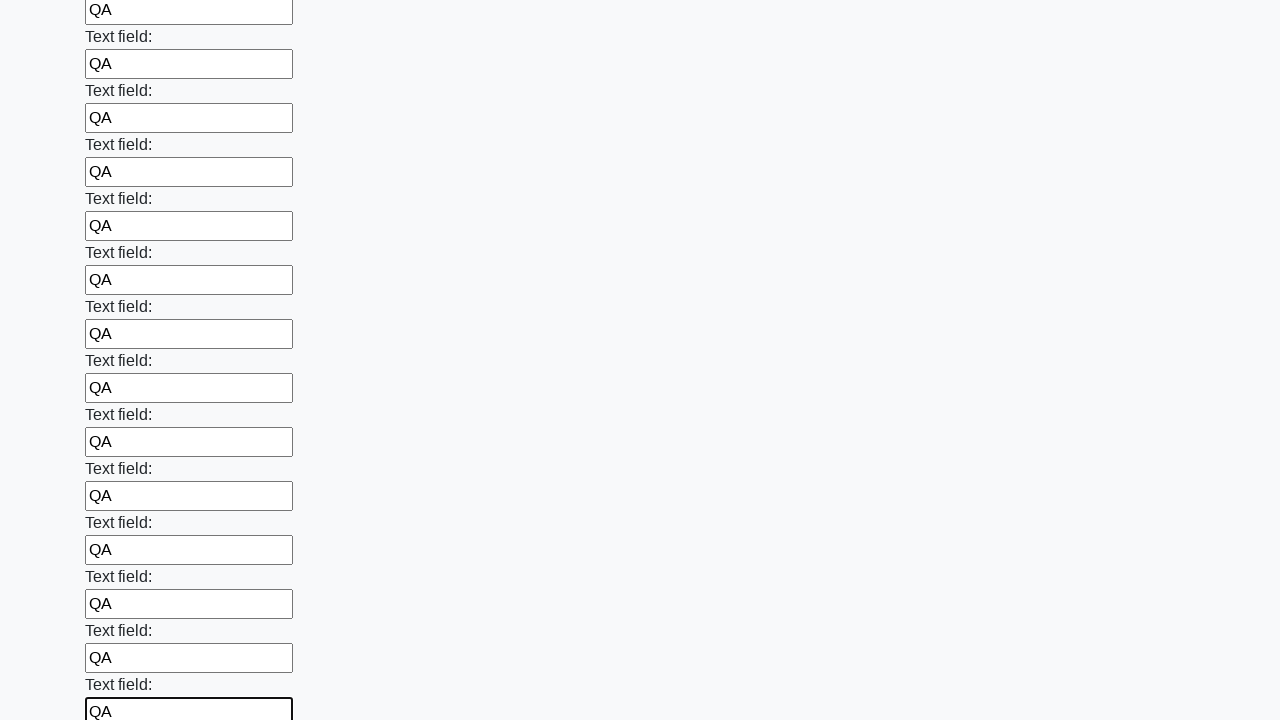

Filled input field with 'QA' on input >> nth=48
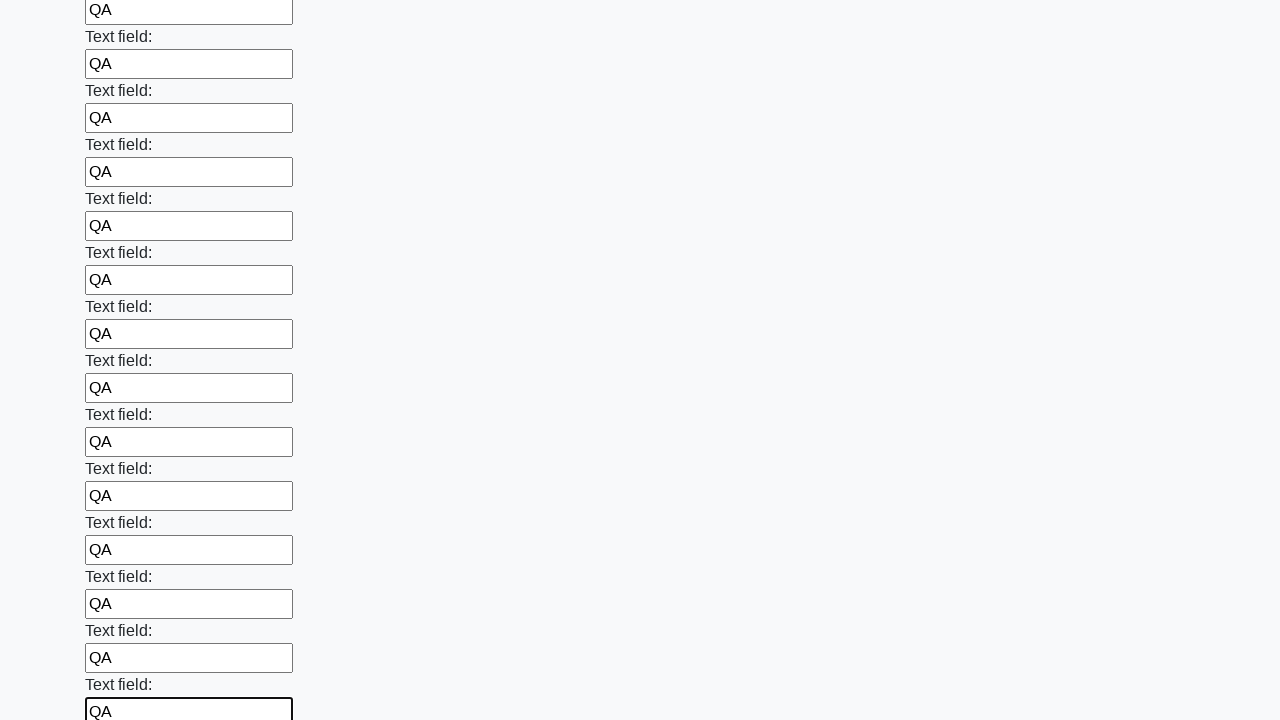

Filled input field with 'QA' on input >> nth=49
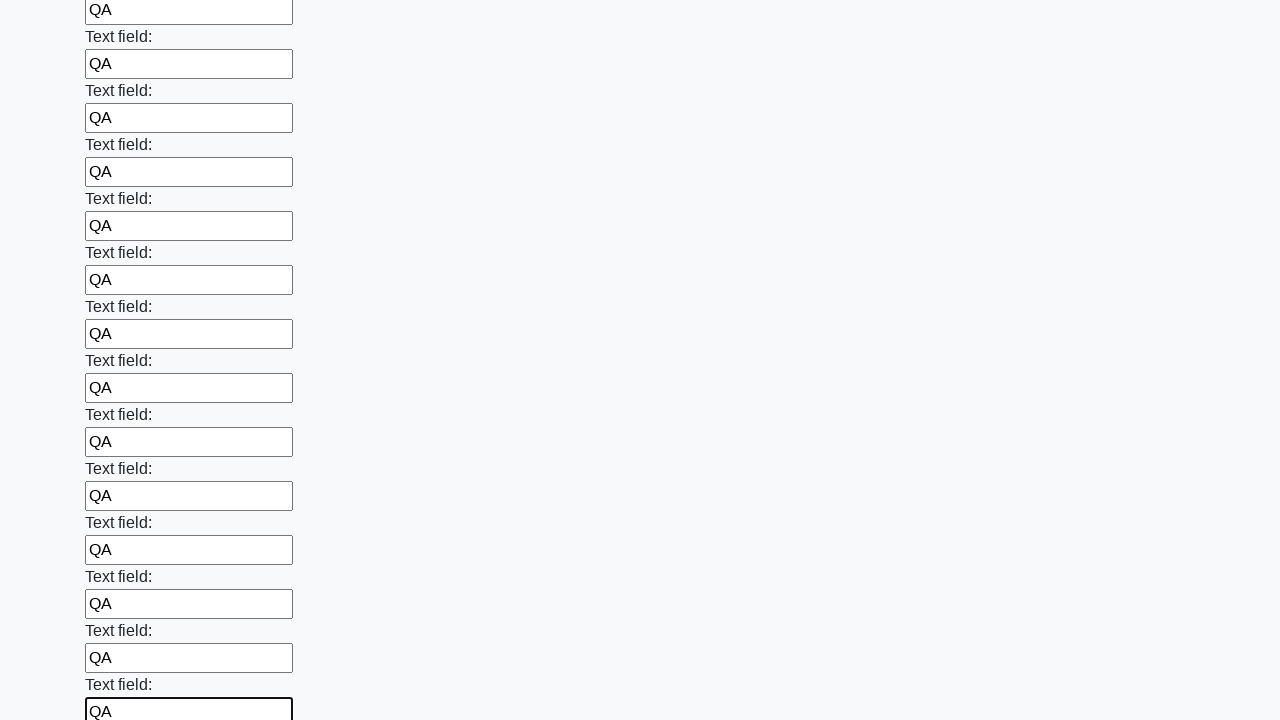

Filled input field with 'QA' on input >> nth=50
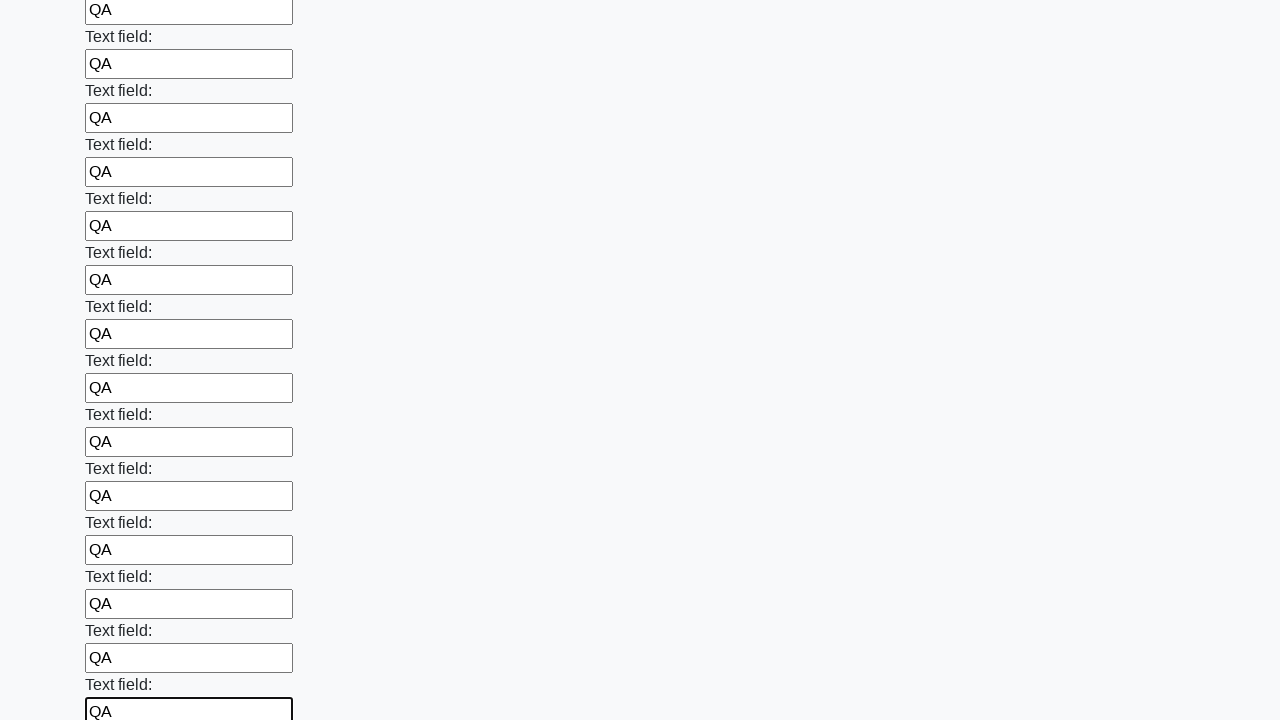

Filled input field with 'QA' on input >> nth=51
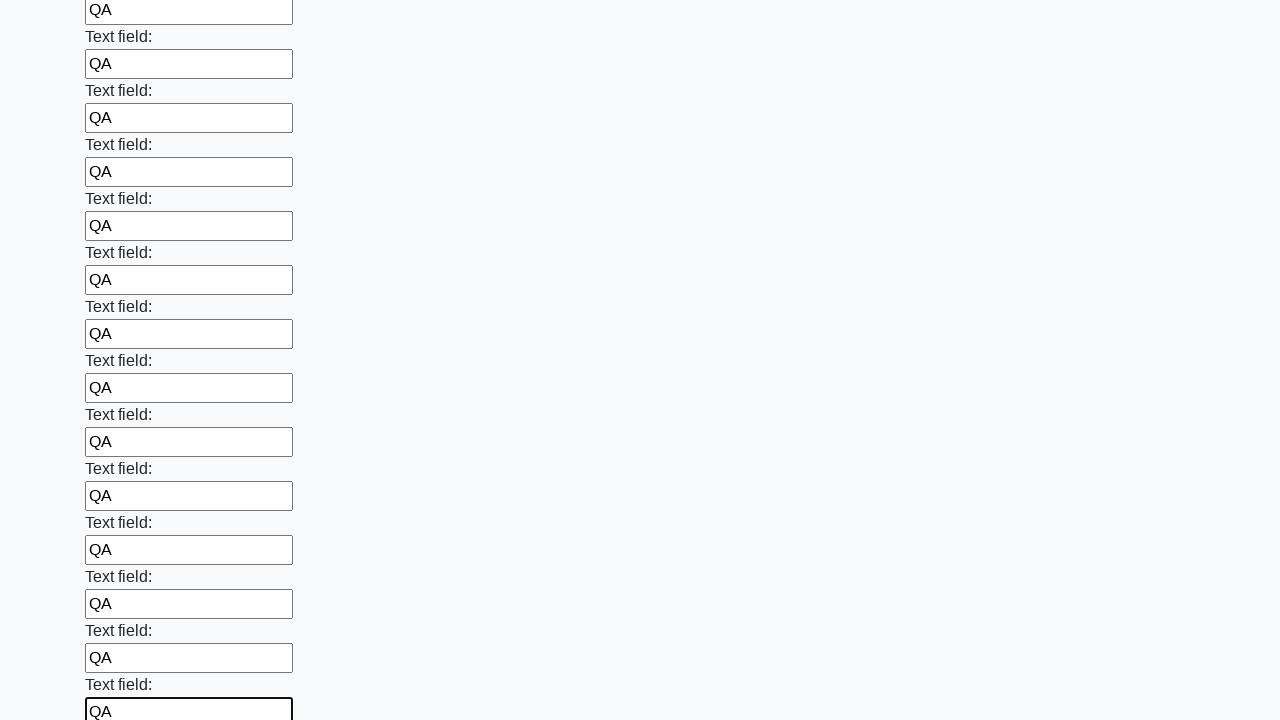

Filled input field with 'QA' on input >> nth=52
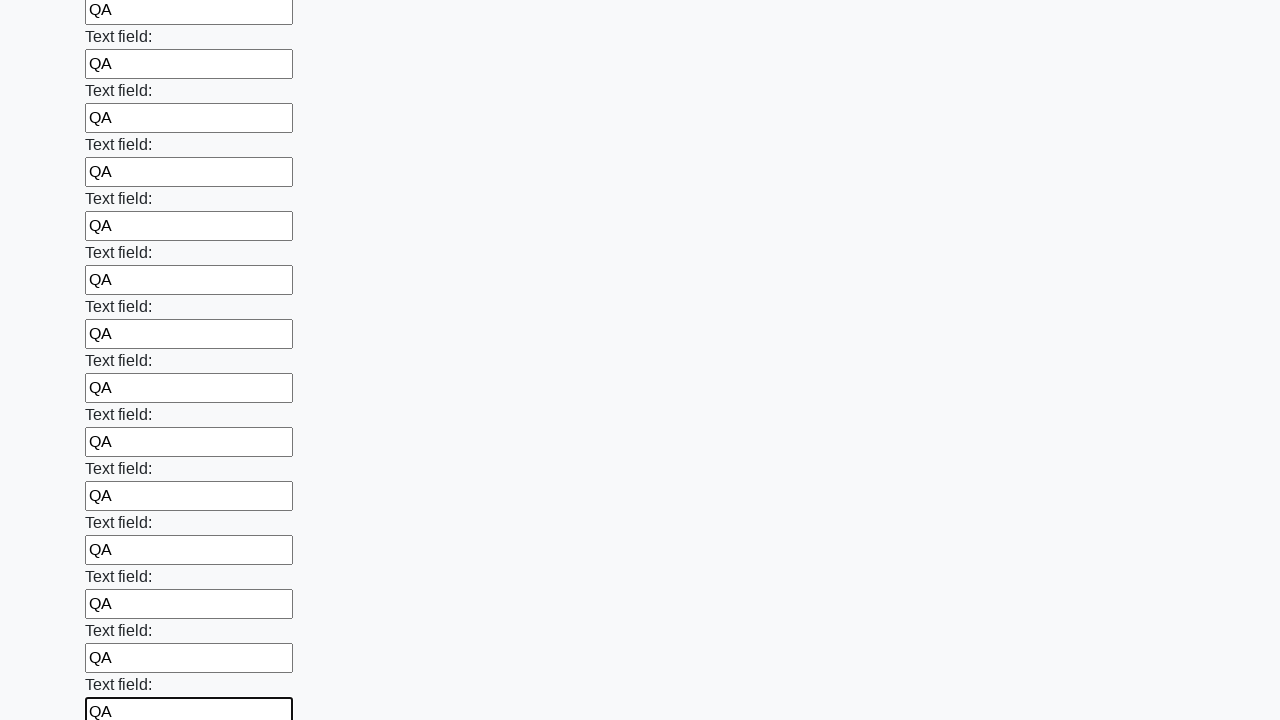

Filled input field with 'QA' on input >> nth=53
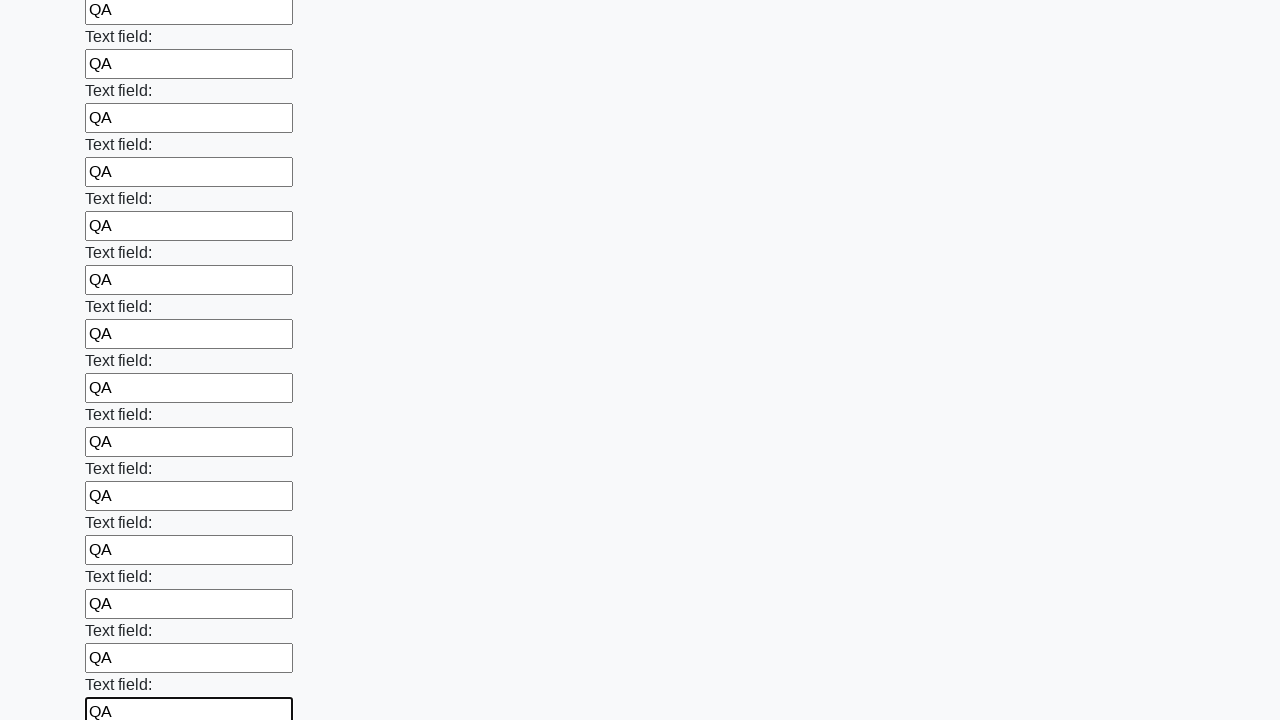

Filled input field with 'QA' on input >> nth=54
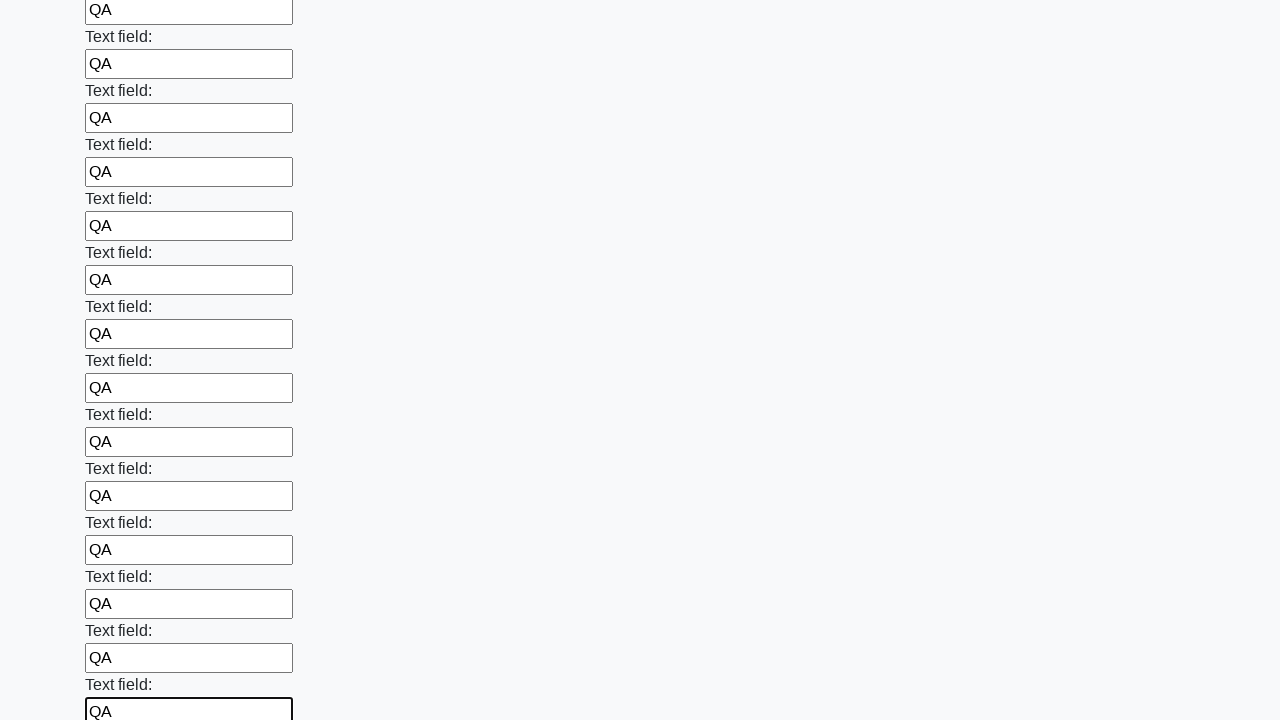

Filled input field with 'QA' on input >> nth=55
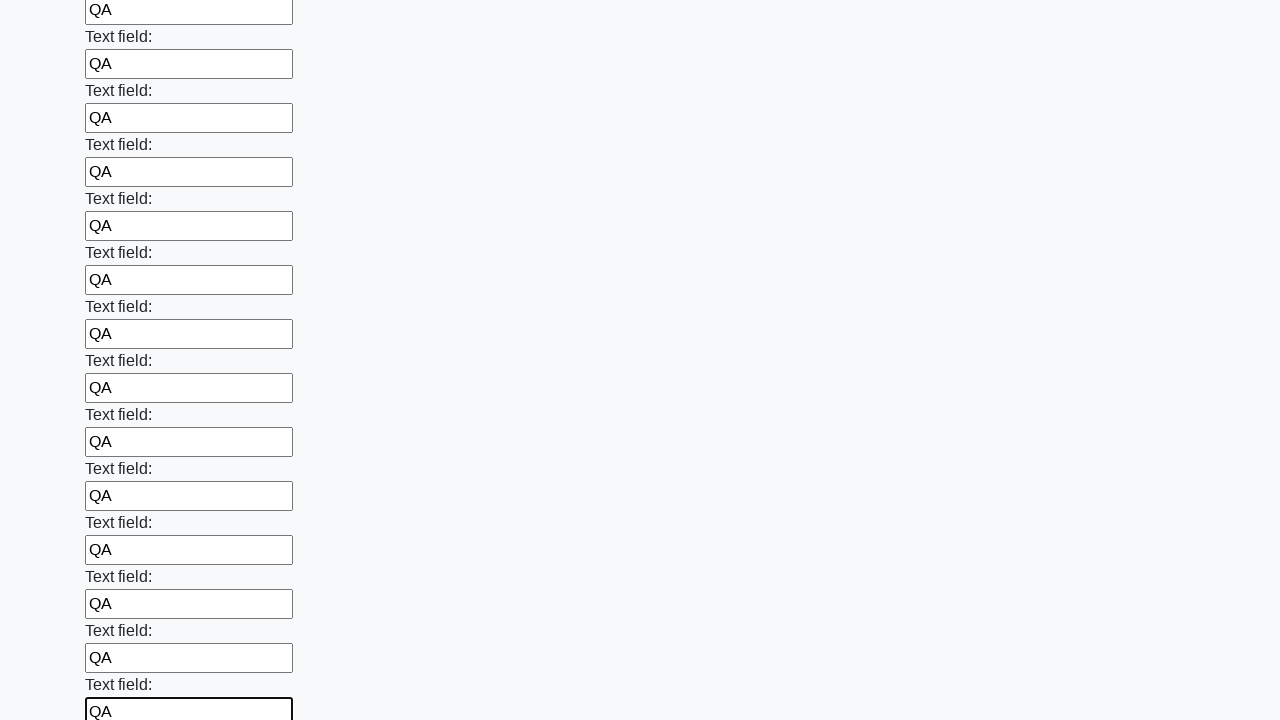

Filled input field with 'QA' on input >> nth=56
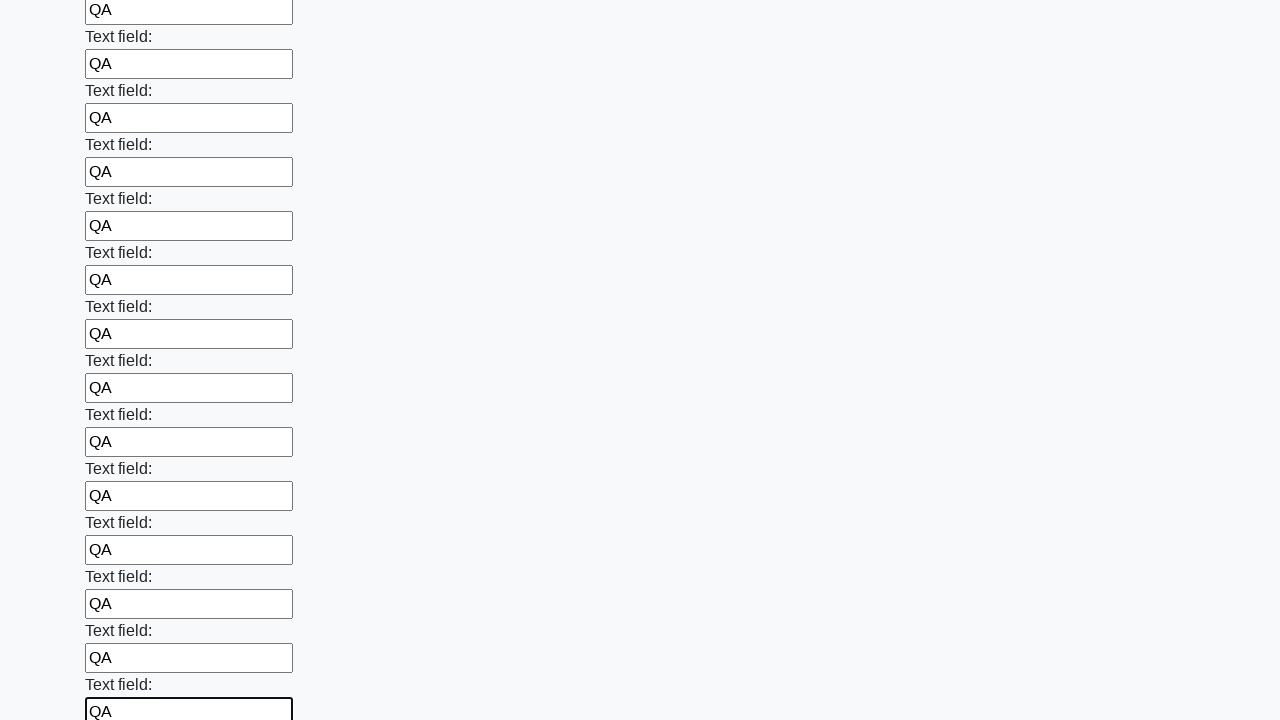

Filled input field with 'QA' on input >> nth=57
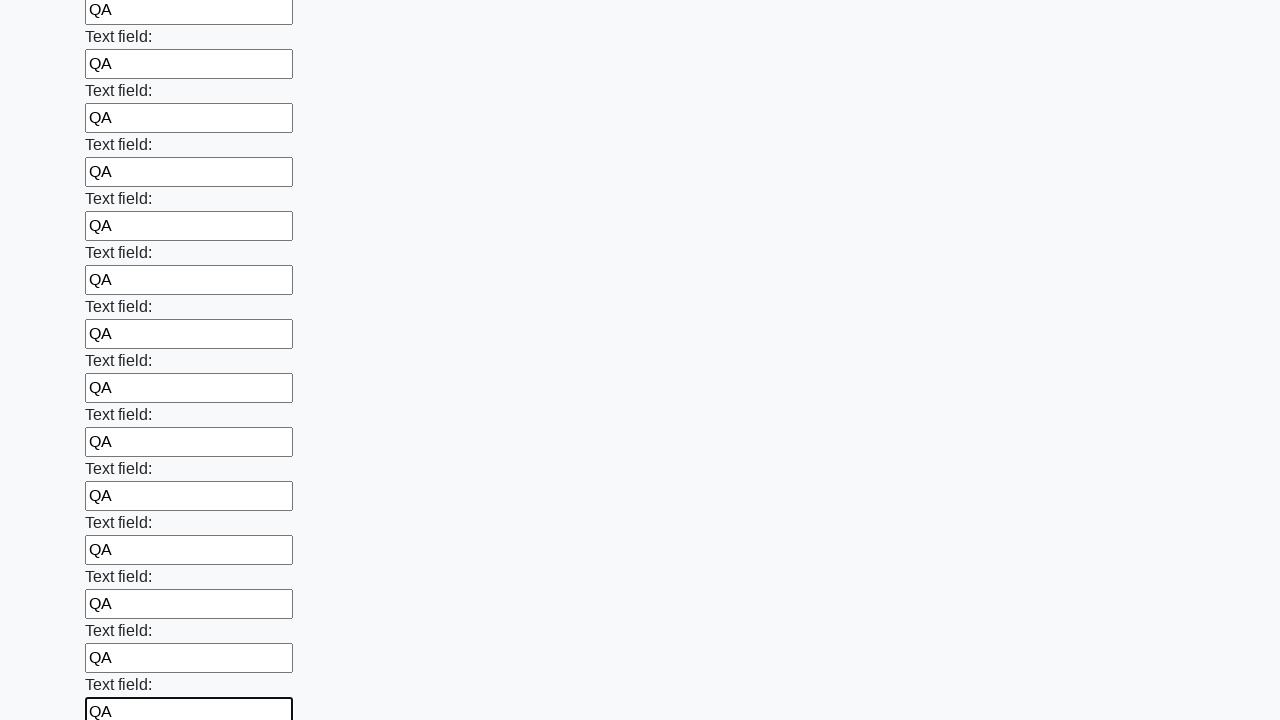

Filled input field with 'QA' on input >> nth=58
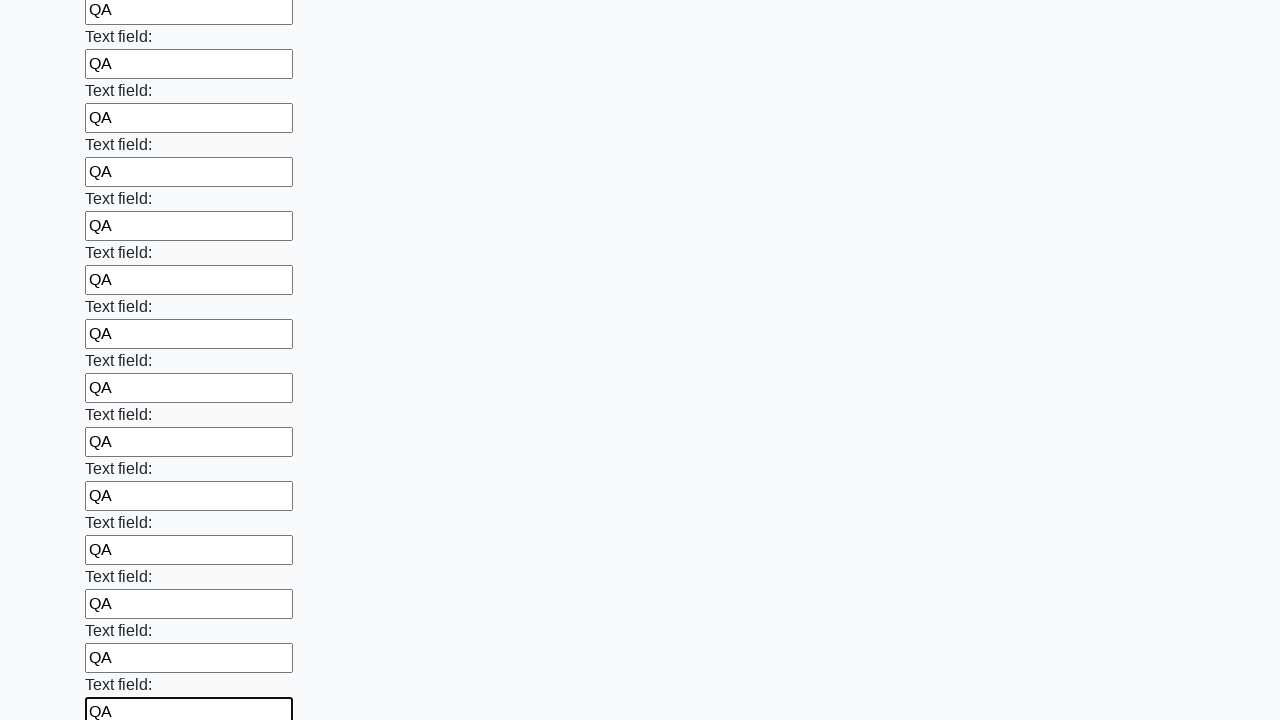

Filled input field with 'QA' on input >> nth=59
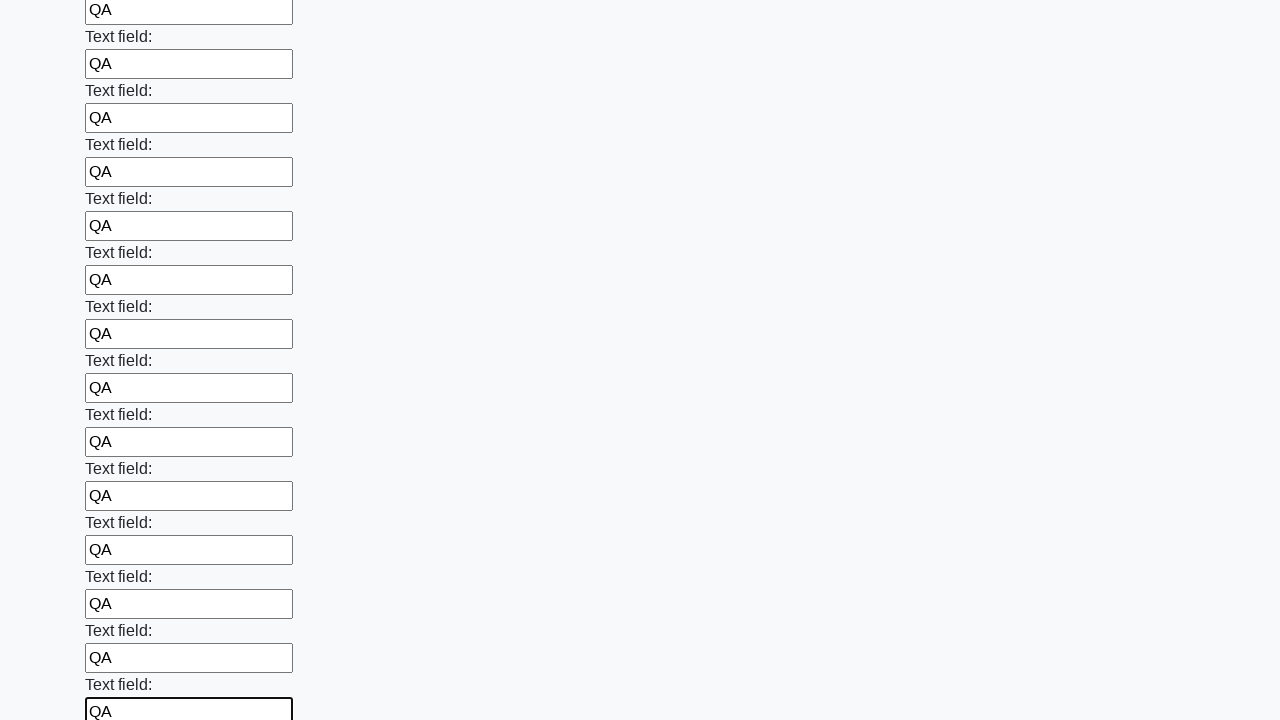

Filled input field with 'QA' on input >> nth=60
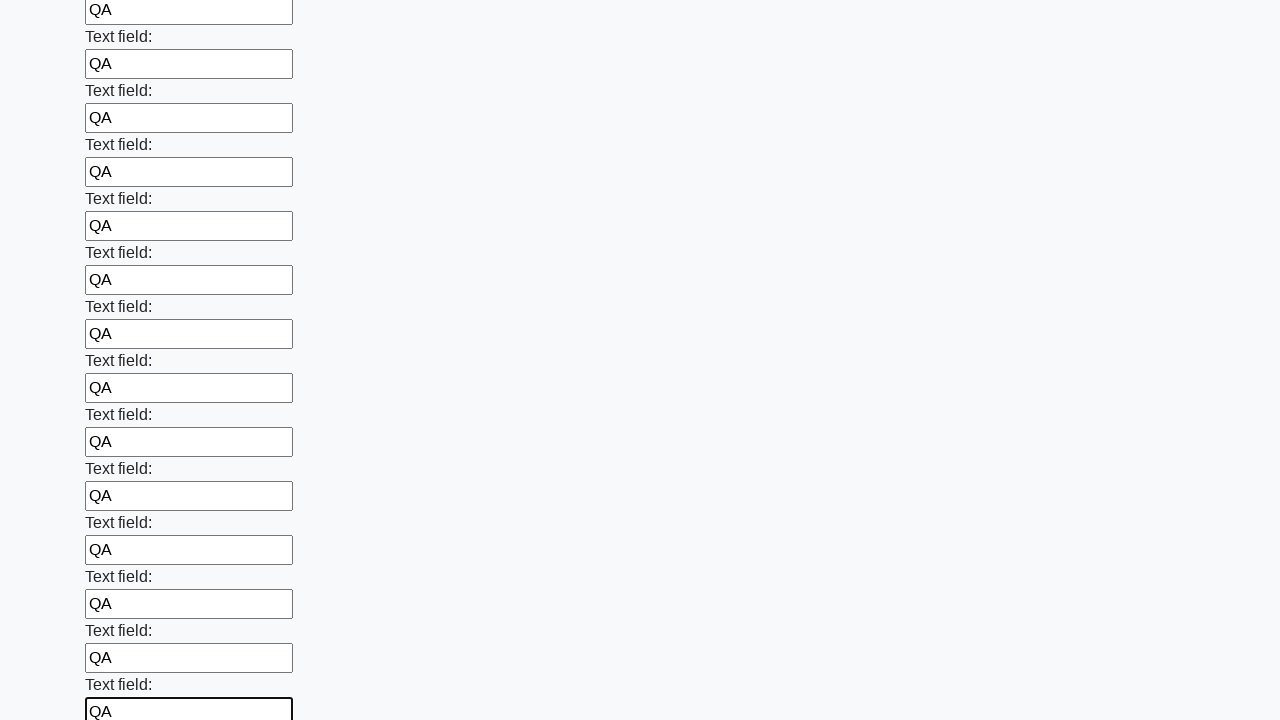

Filled input field with 'QA' on input >> nth=61
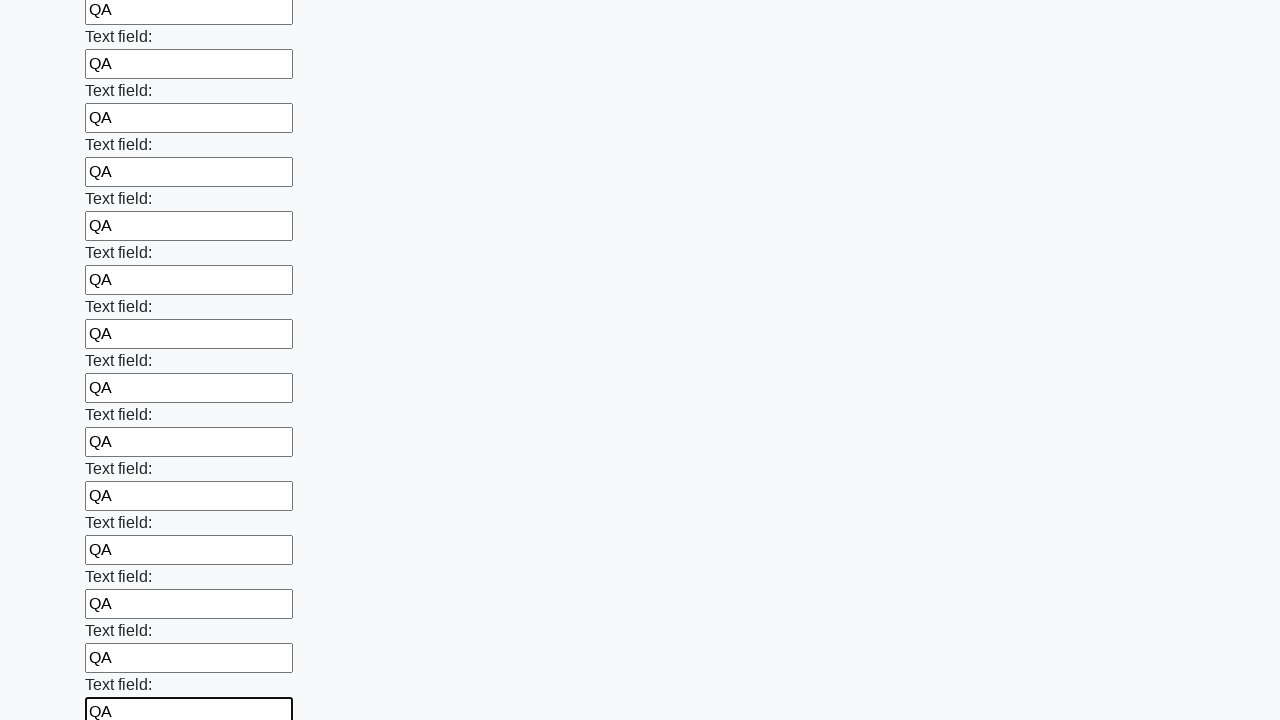

Filled input field with 'QA' on input >> nth=62
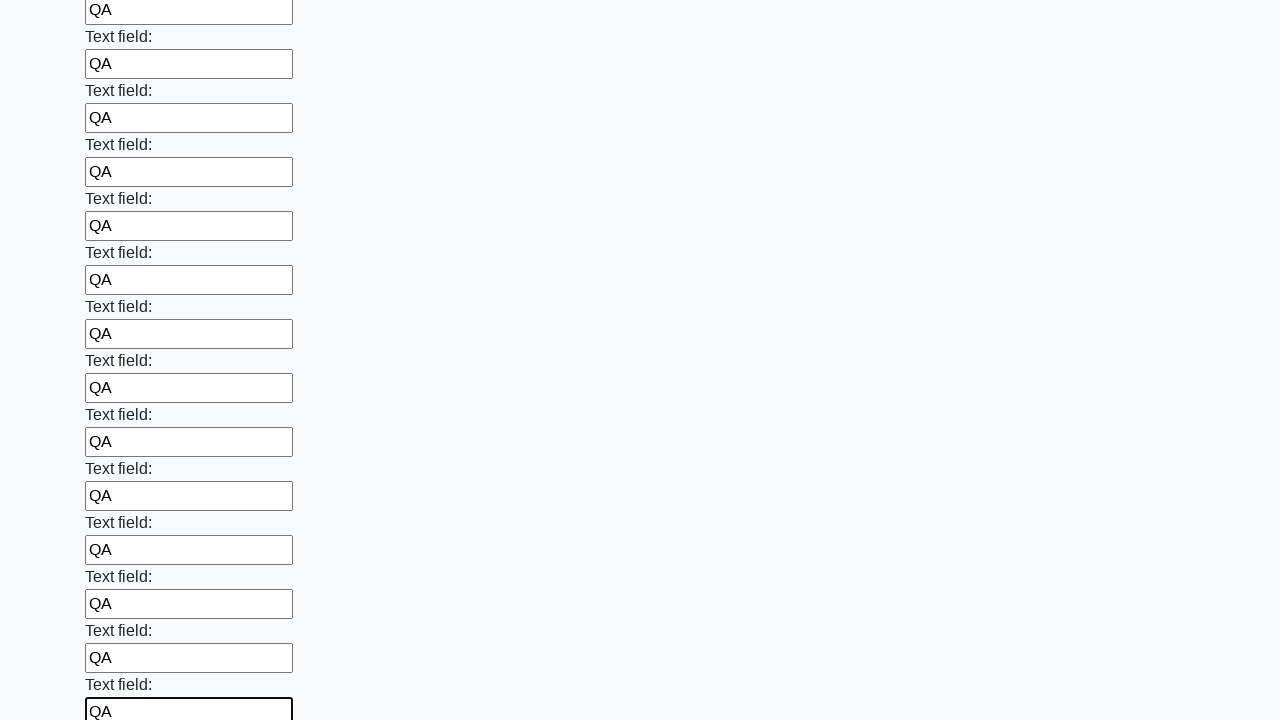

Filled input field with 'QA' on input >> nth=63
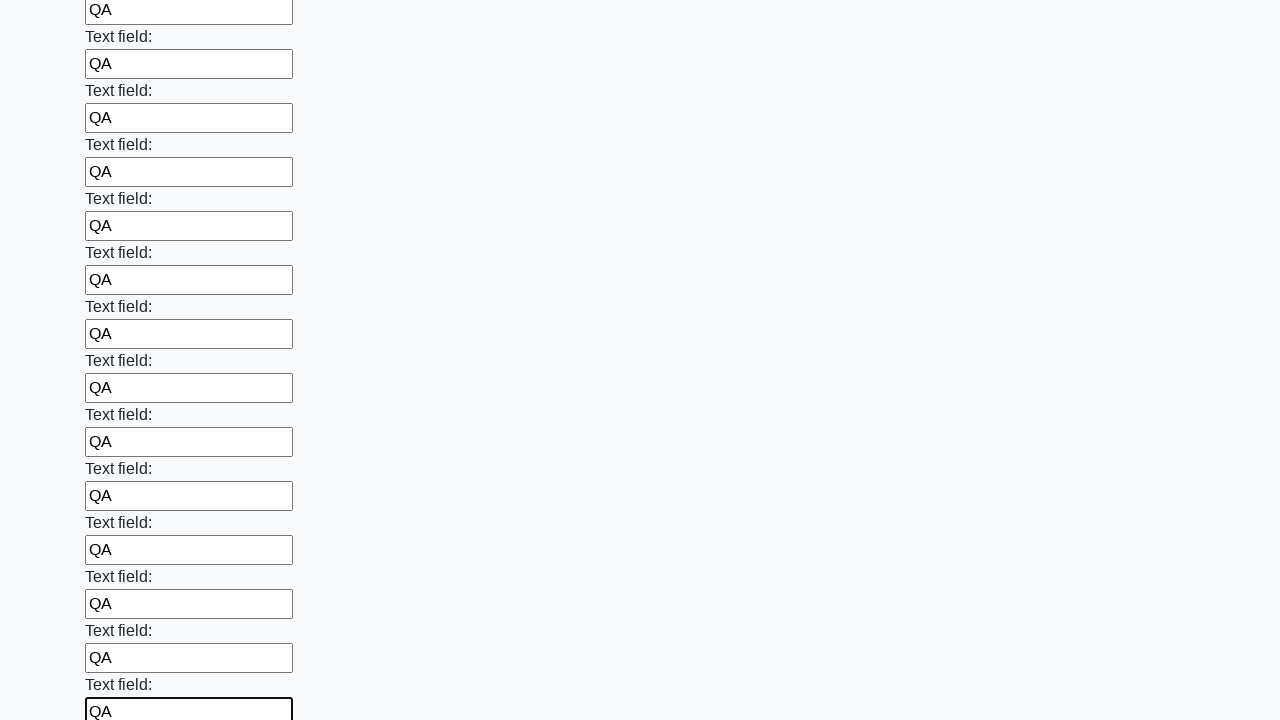

Filled input field with 'QA' on input >> nth=64
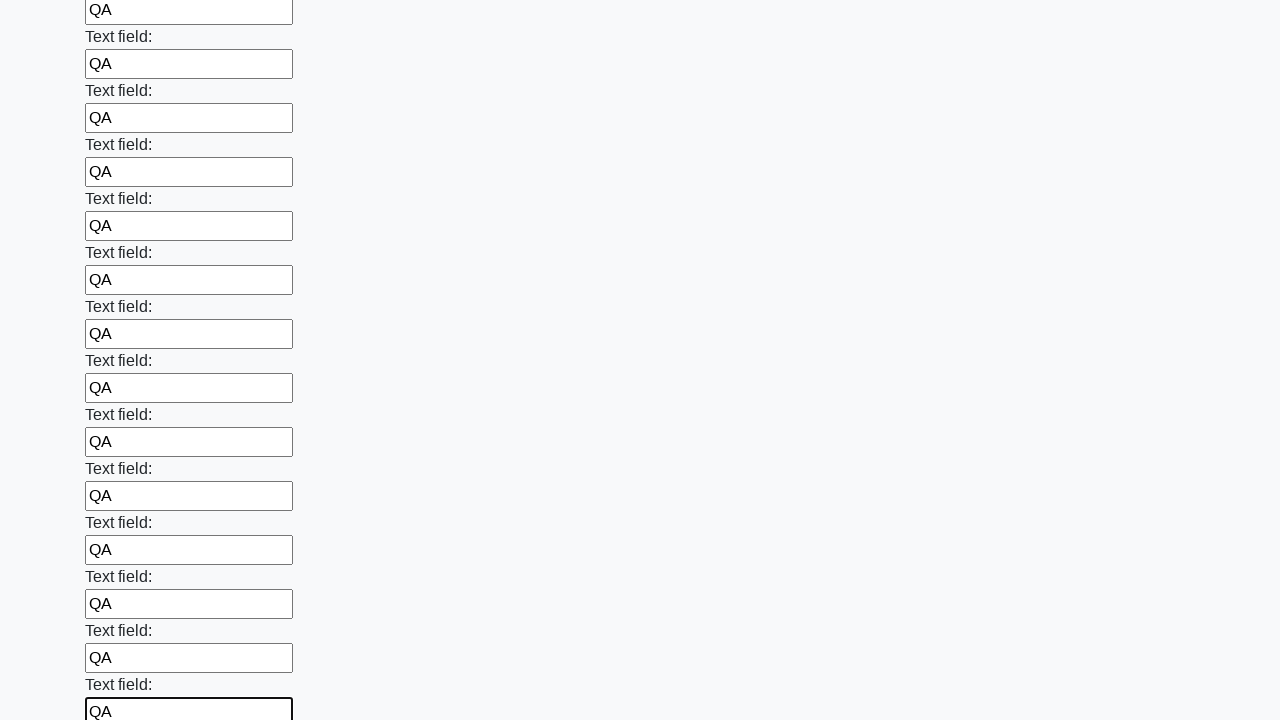

Filled input field with 'QA' on input >> nth=65
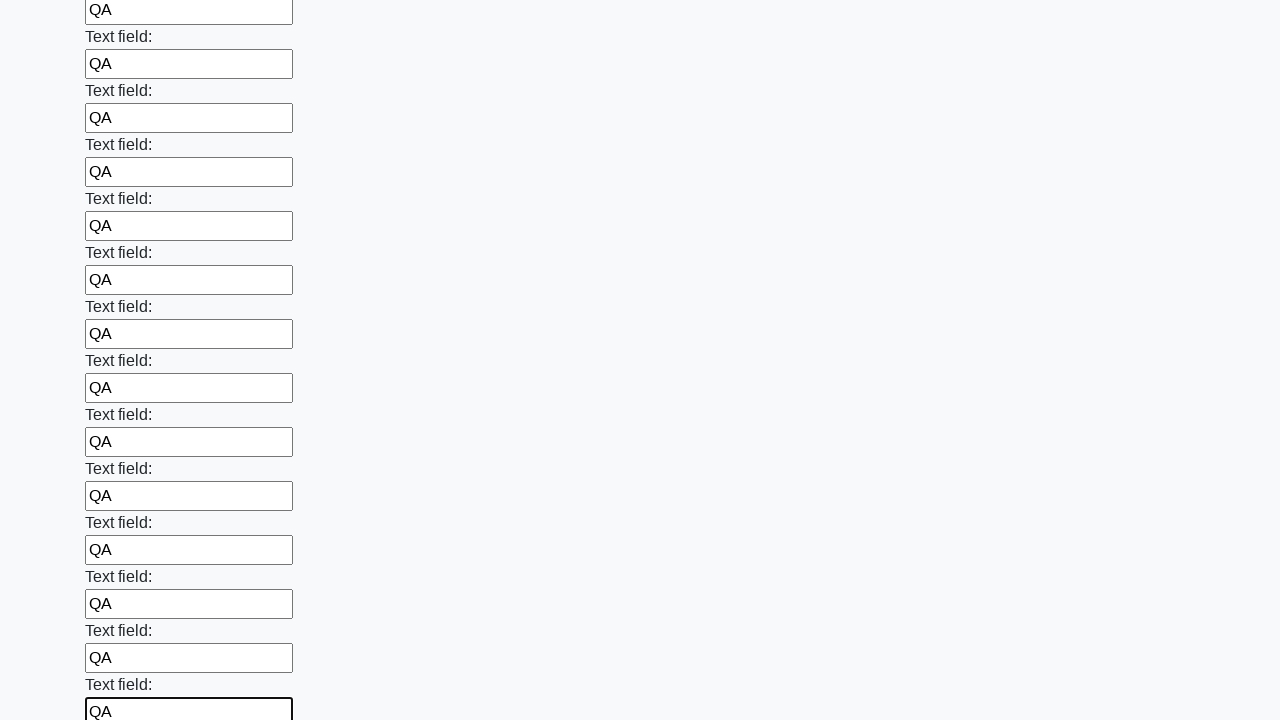

Filled input field with 'QA' on input >> nth=66
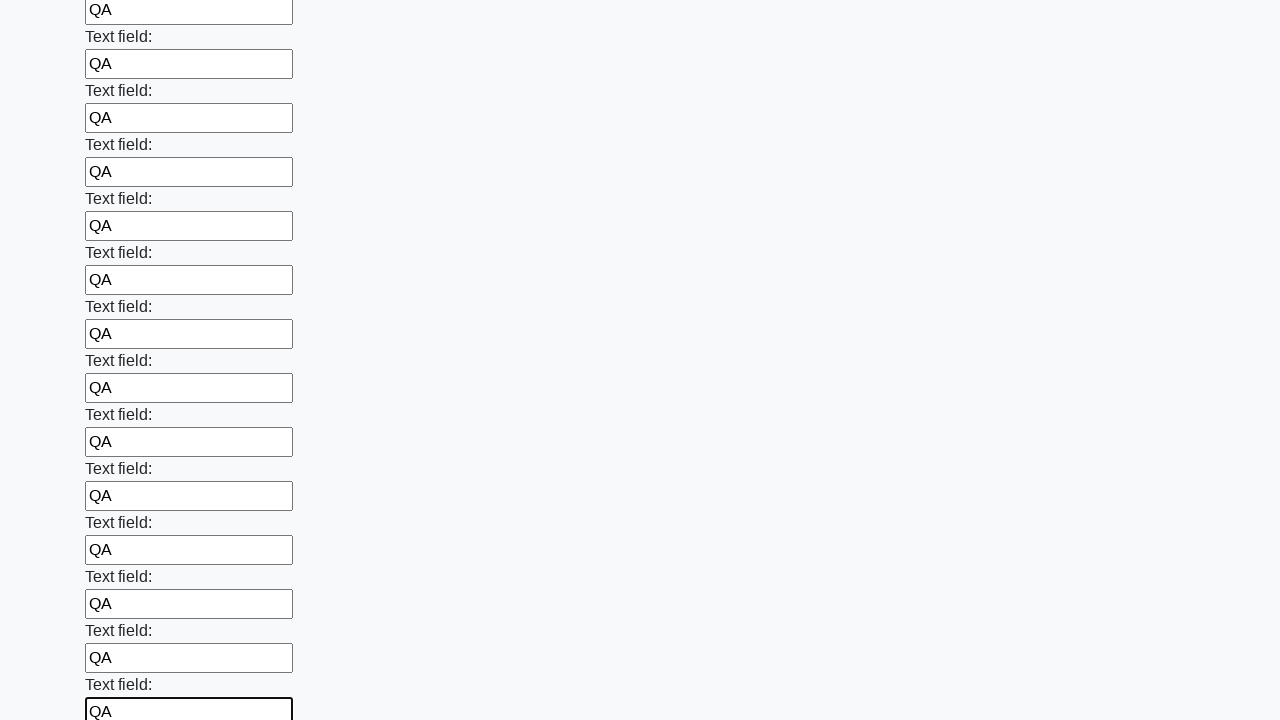

Filled input field with 'QA' on input >> nth=67
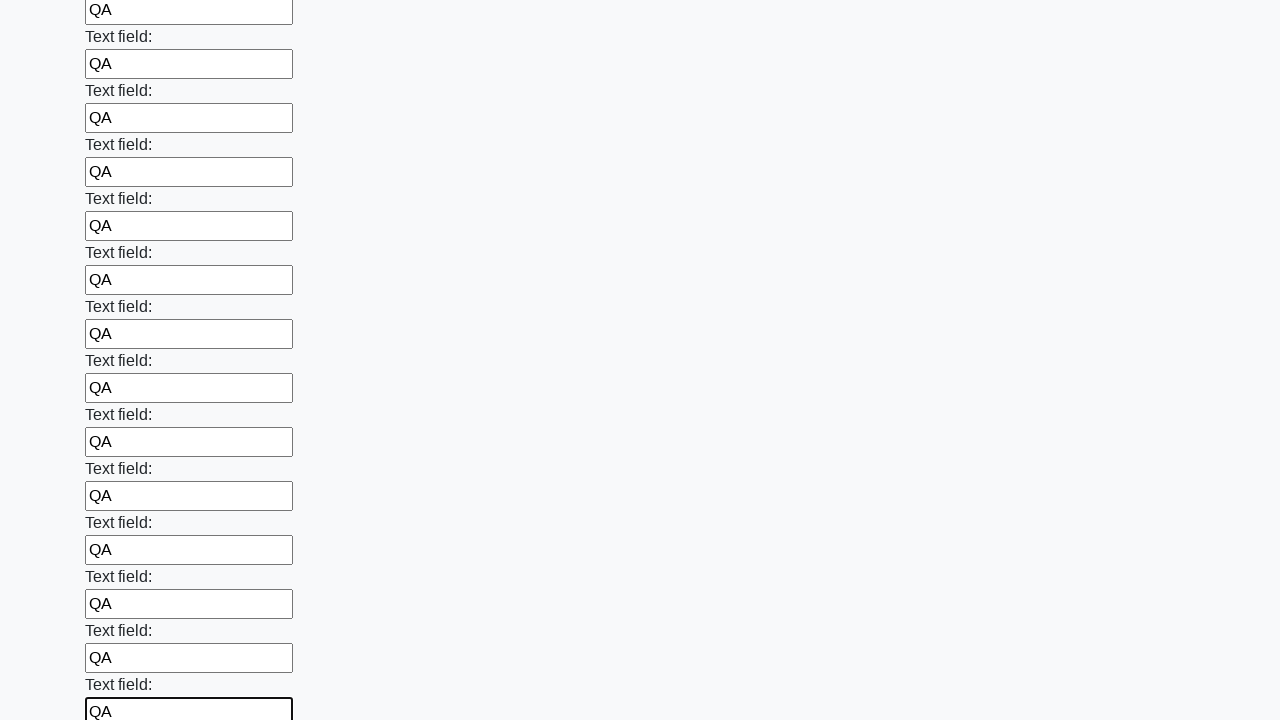

Filled input field with 'QA' on input >> nth=68
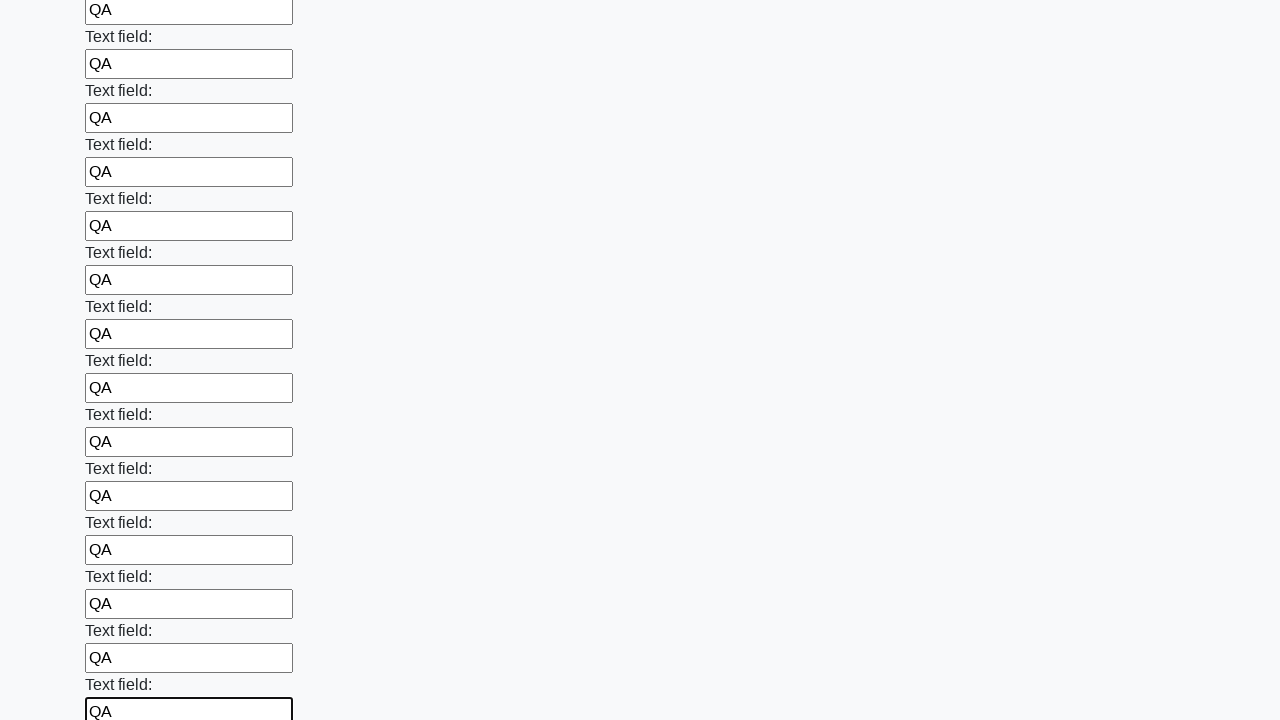

Filled input field with 'QA' on input >> nth=69
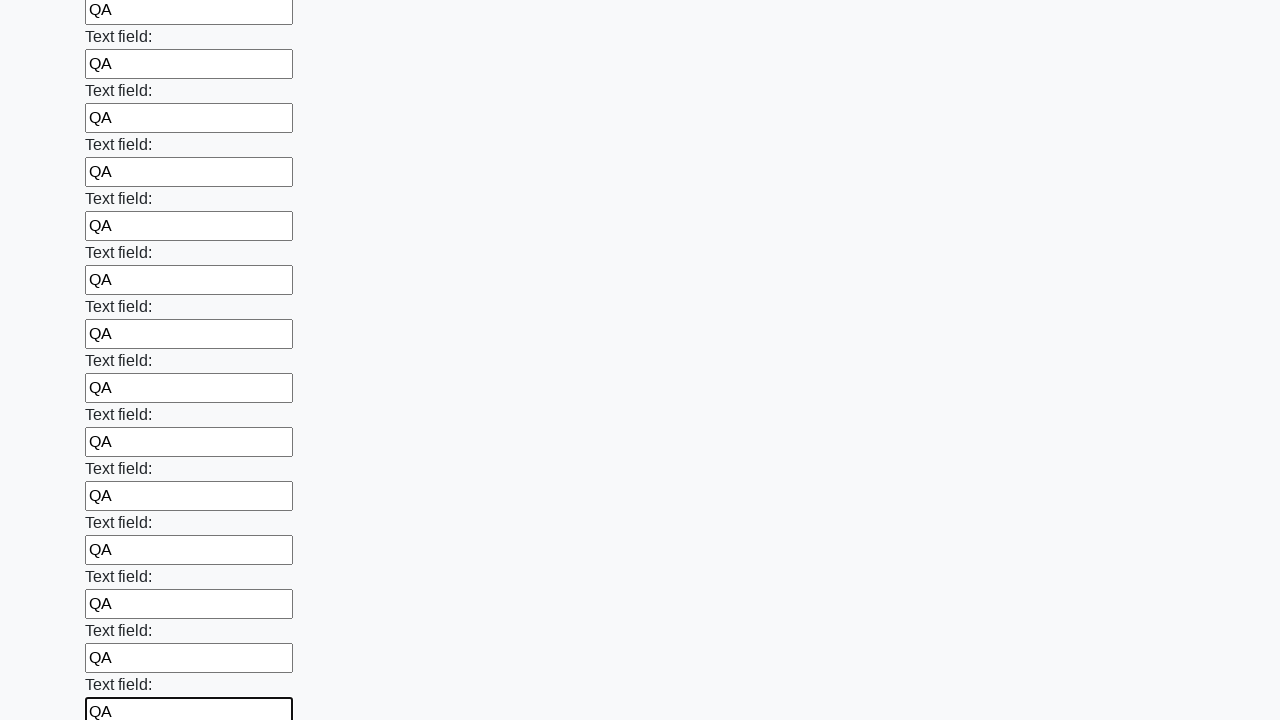

Filled input field with 'QA' on input >> nth=70
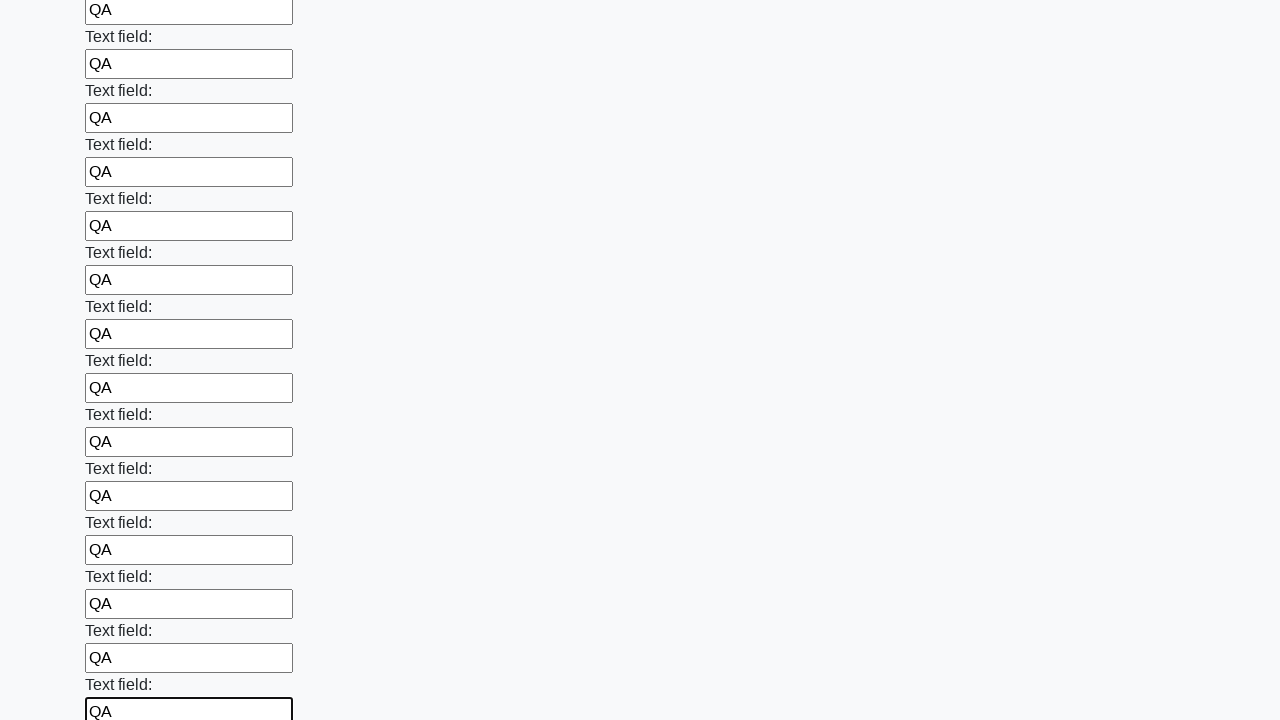

Filled input field with 'QA' on input >> nth=71
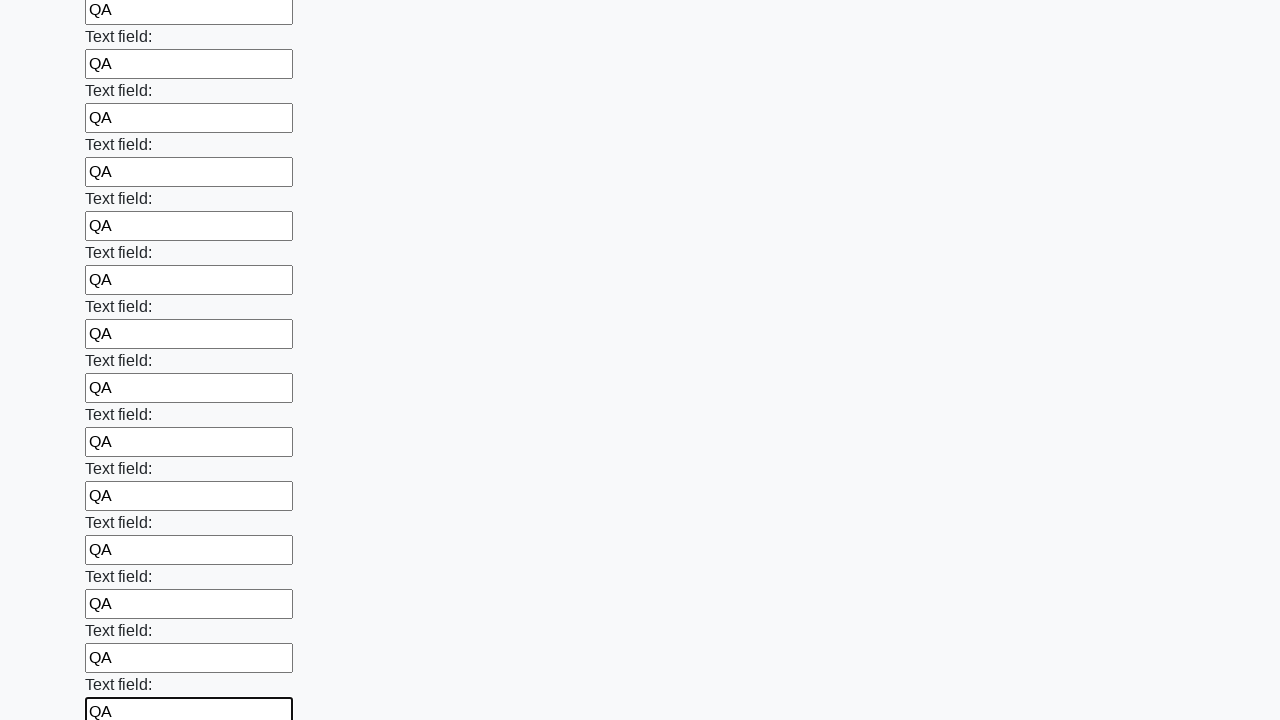

Filled input field with 'QA' on input >> nth=72
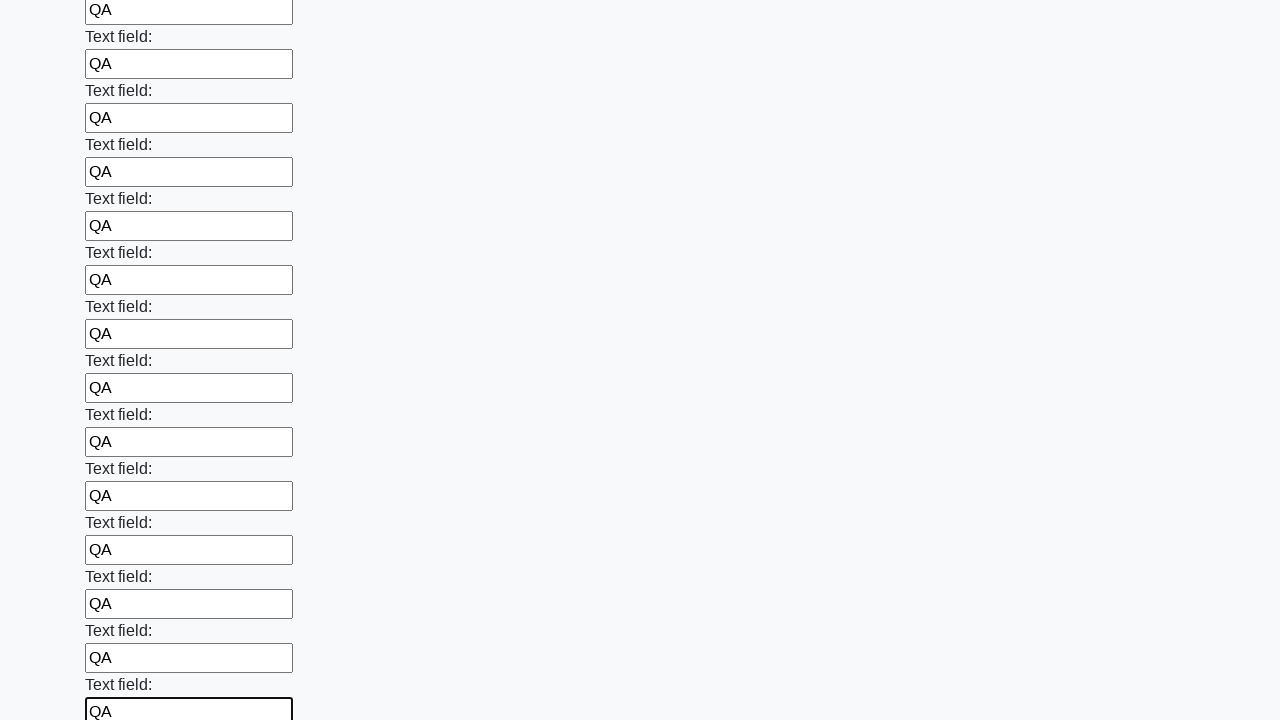

Filled input field with 'QA' on input >> nth=73
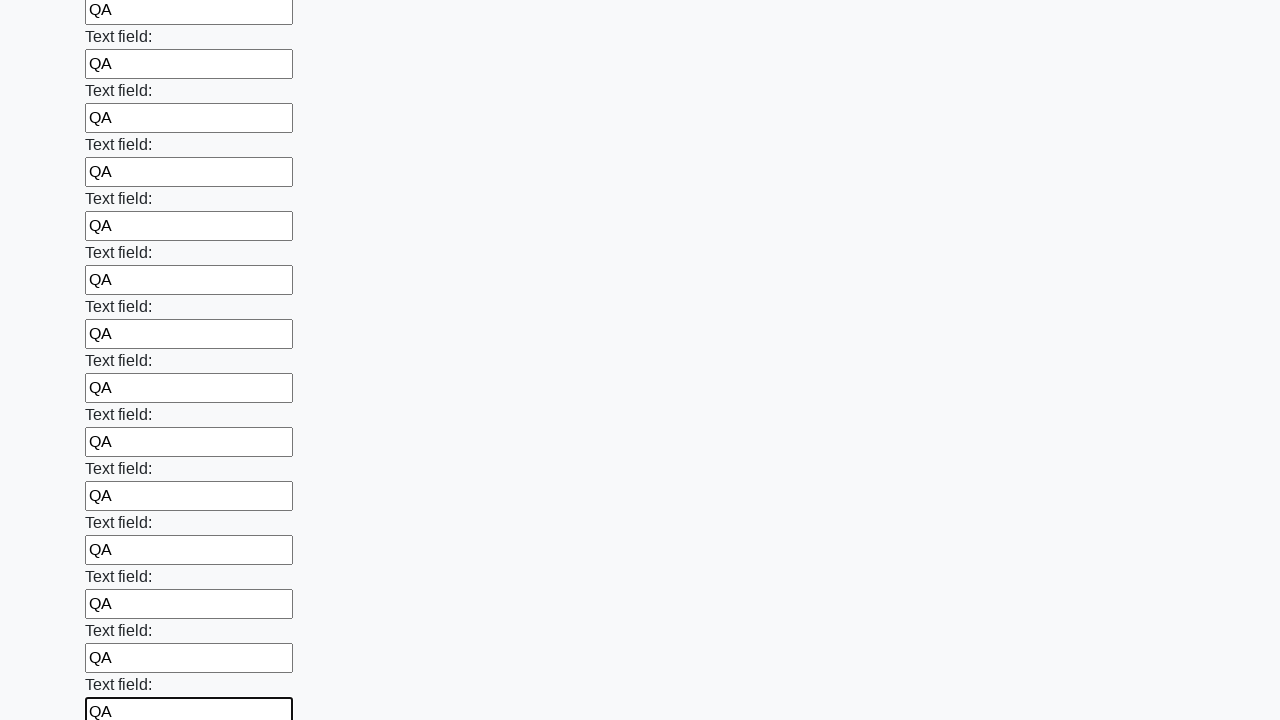

Filled input field with 'QA' on input >> nth=74
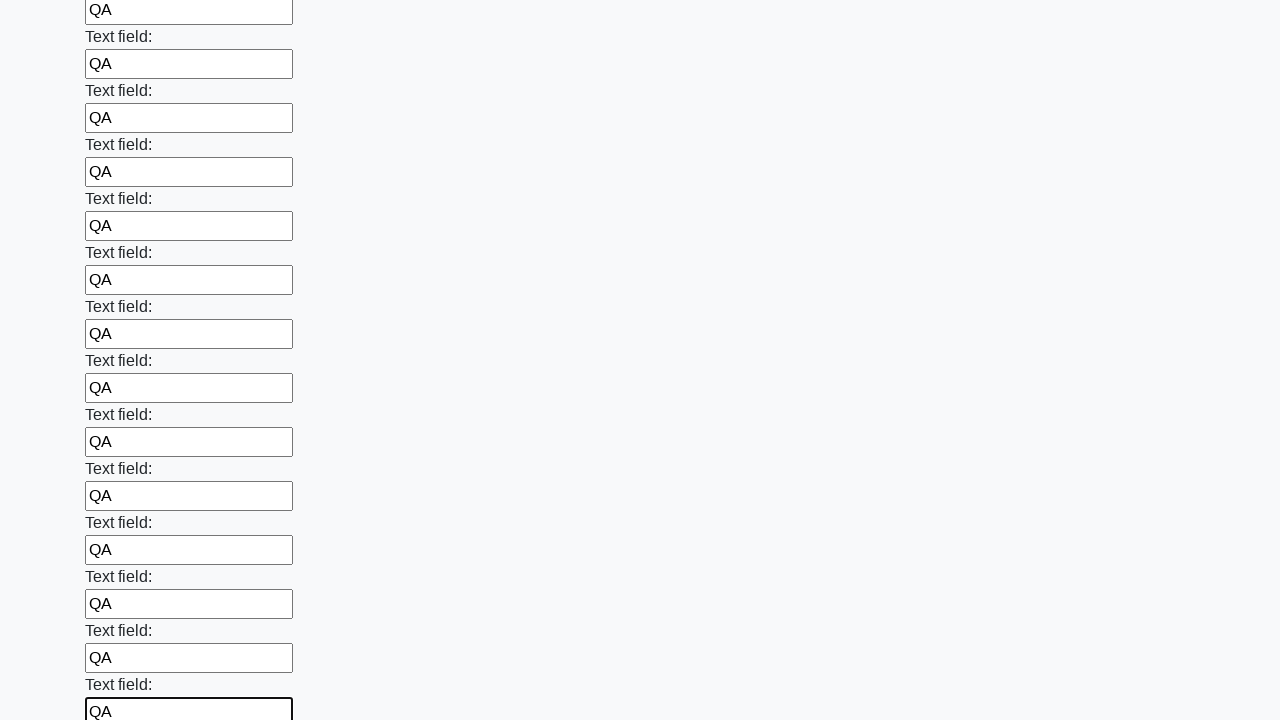

Filled input field with 'QA' on input >> nth=75
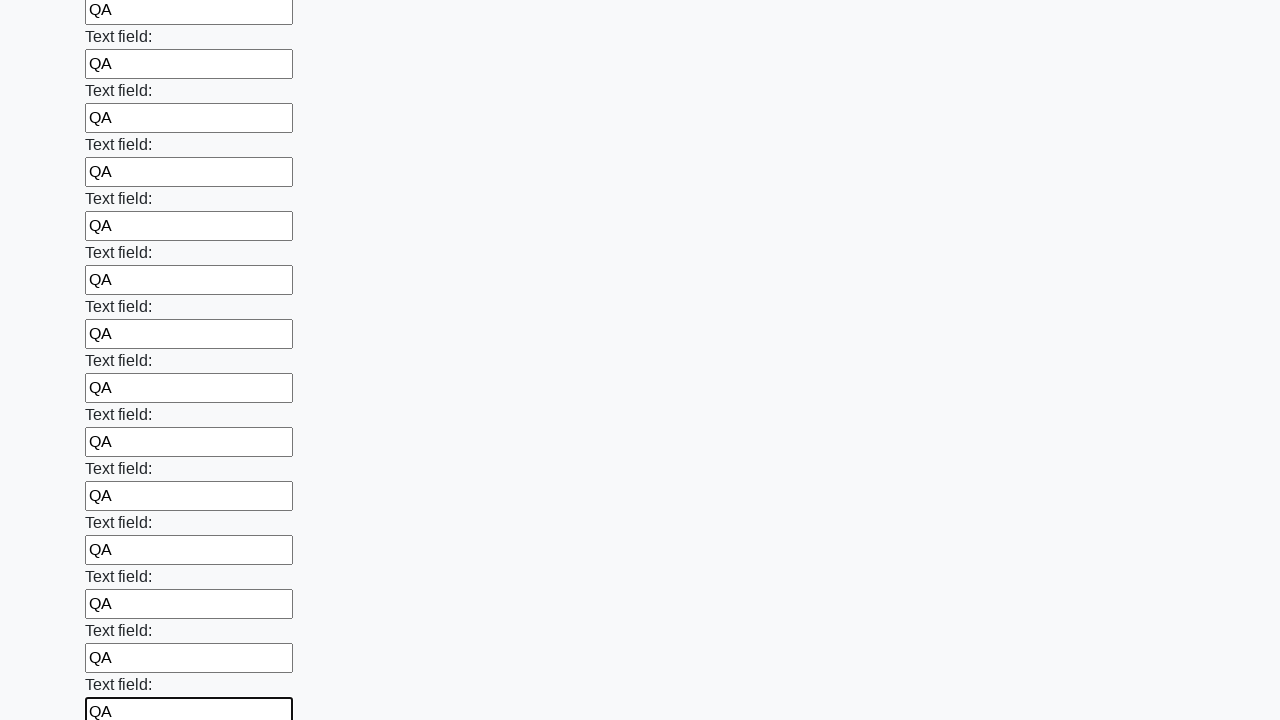

Filled input field with 'QA' on input >> nth=76
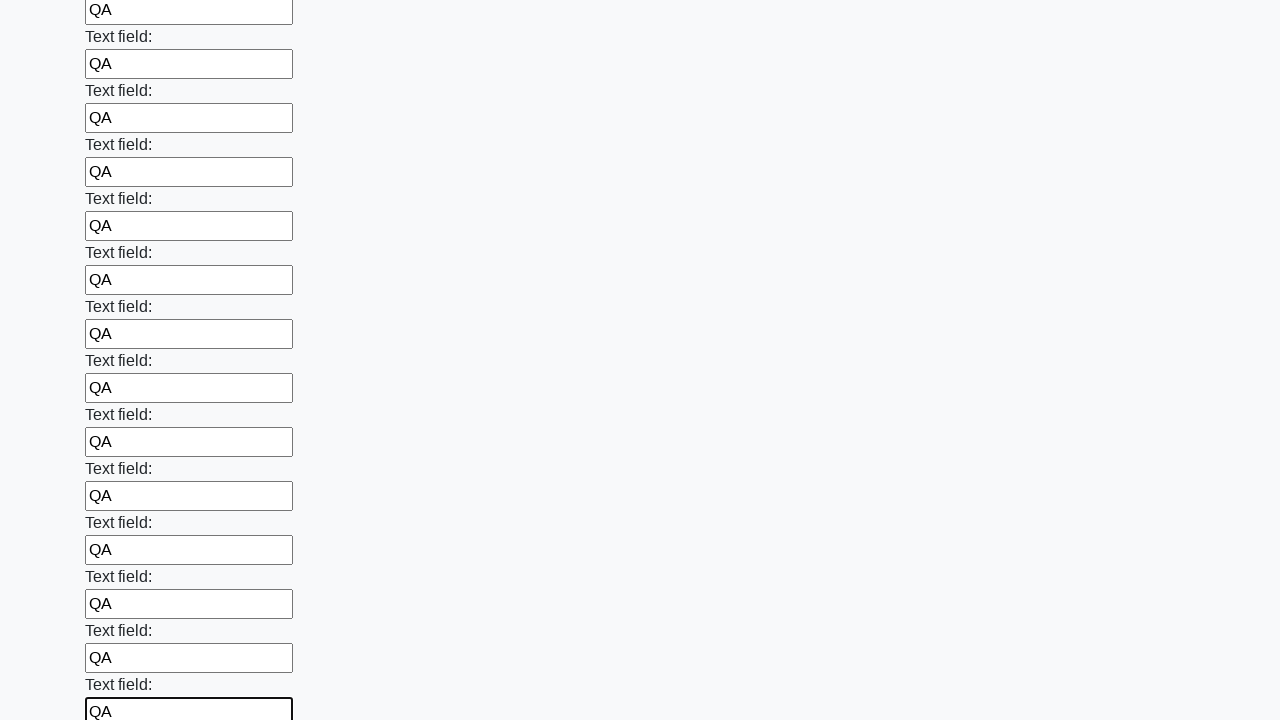

Filled input field with 'QA' on input >> nth=77
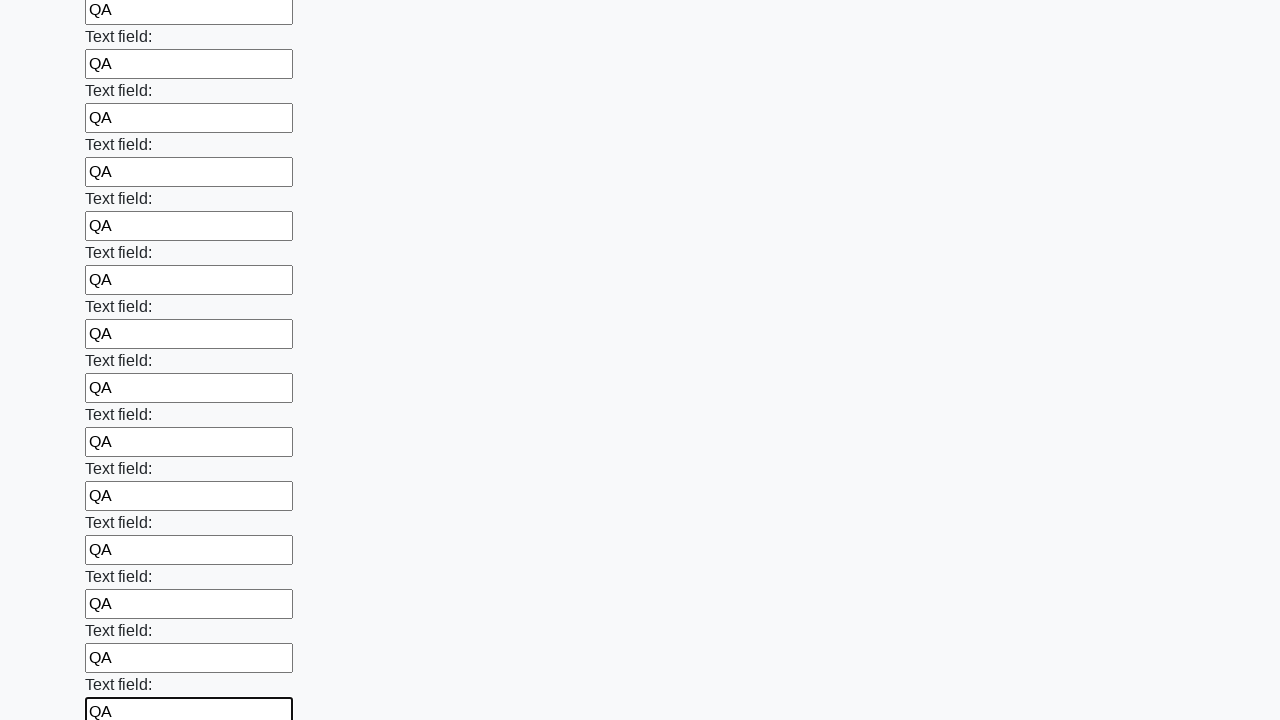

Filled input field with 'QA' on input >> nth=78
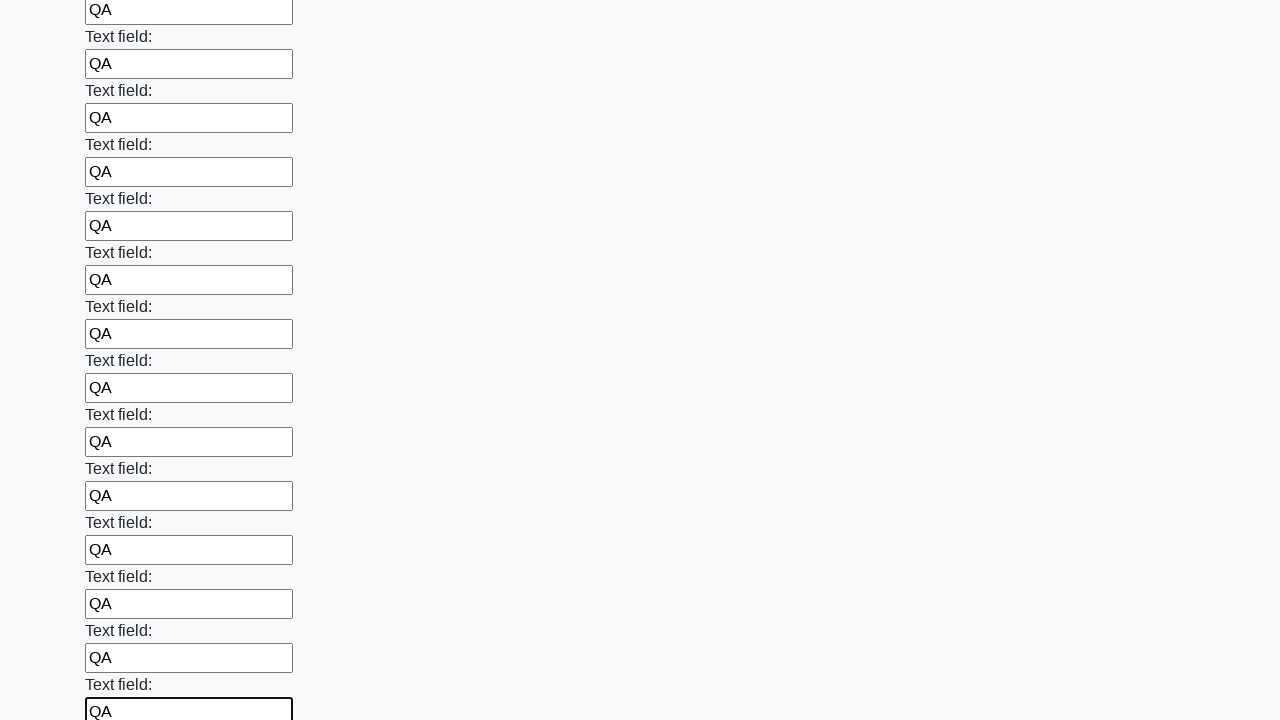

Filled input field with 'QA' on input >> nth=79
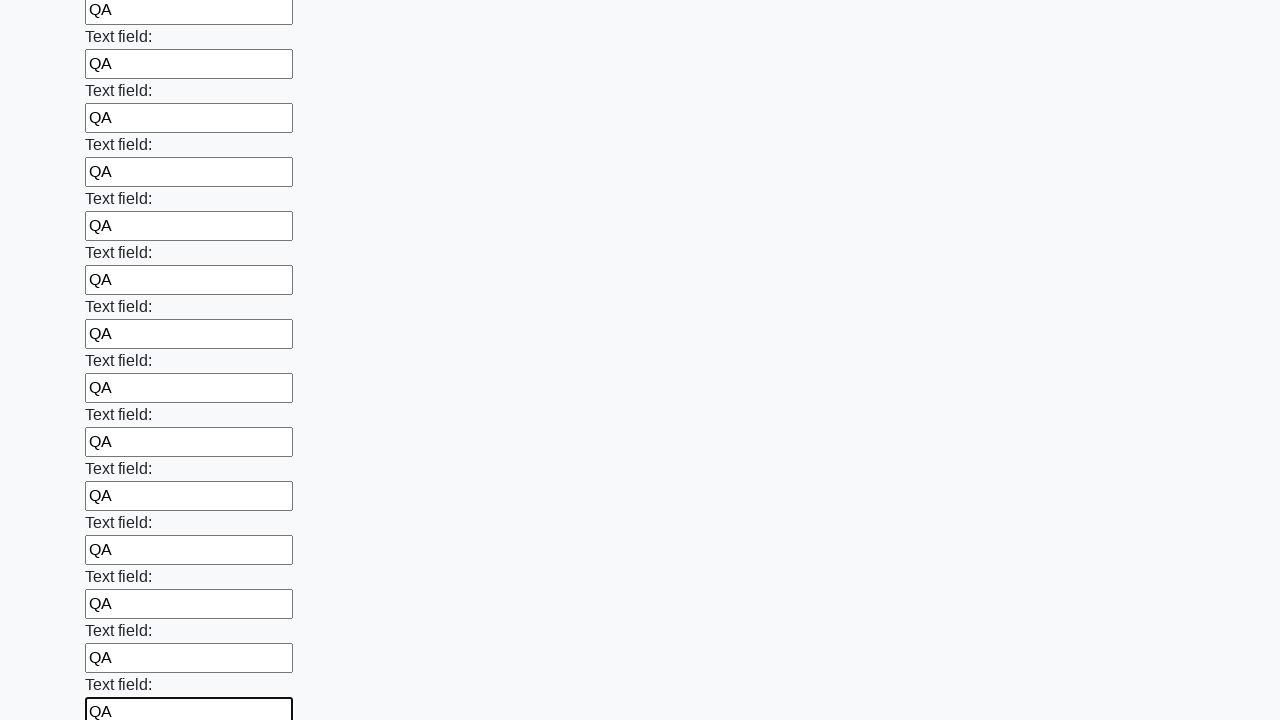

Filled input field with 'QA' on input >> nth=80
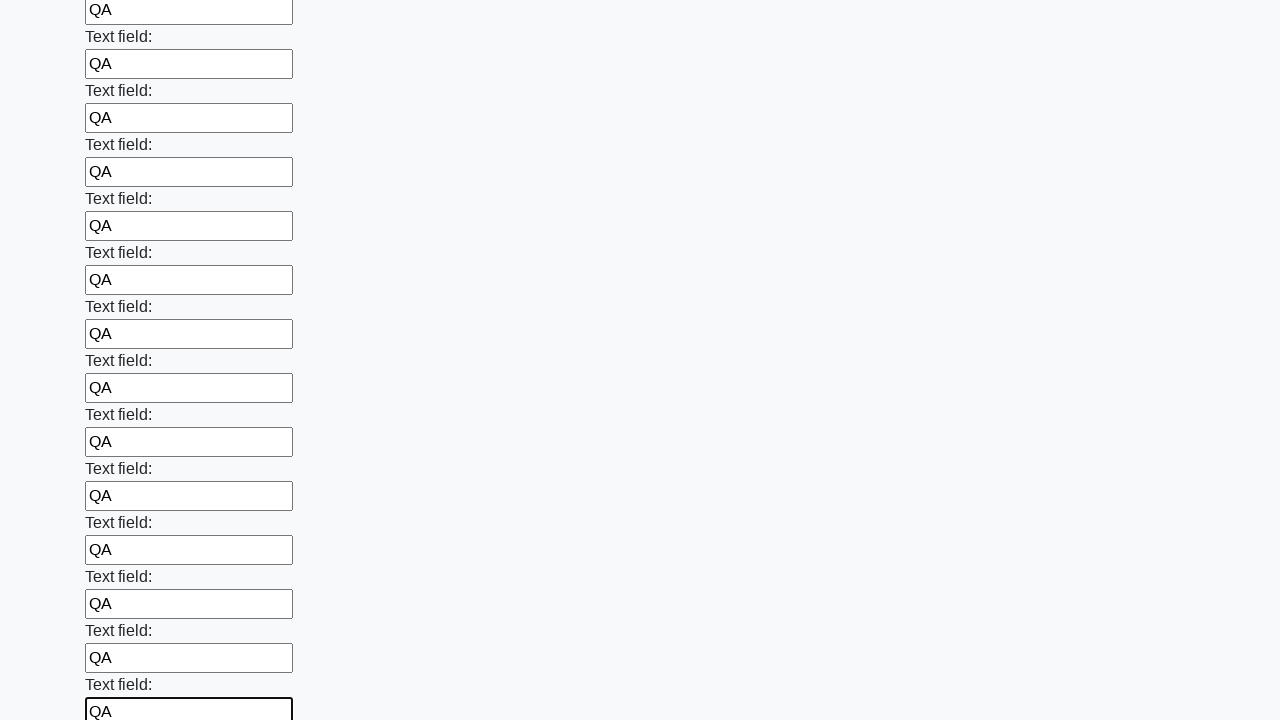

Filled input field with 'QA' on input >> nth=81
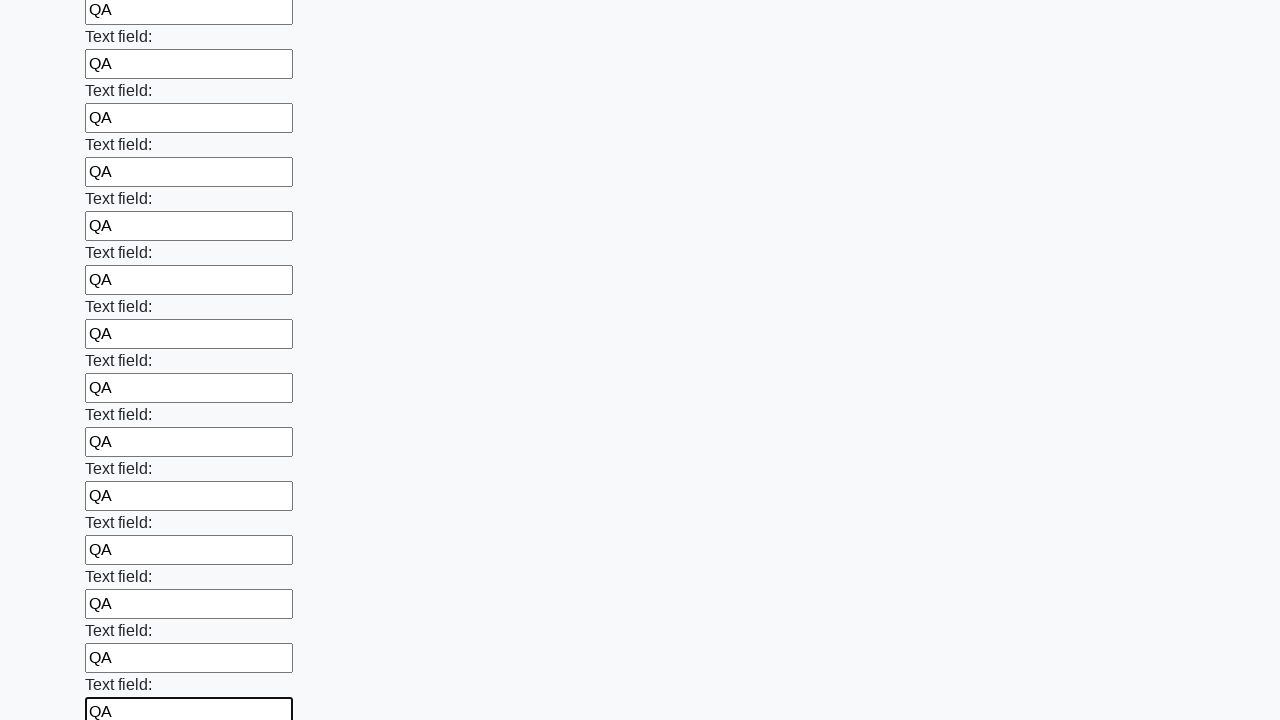

Filled input field with 'QA' on input >> nth=82
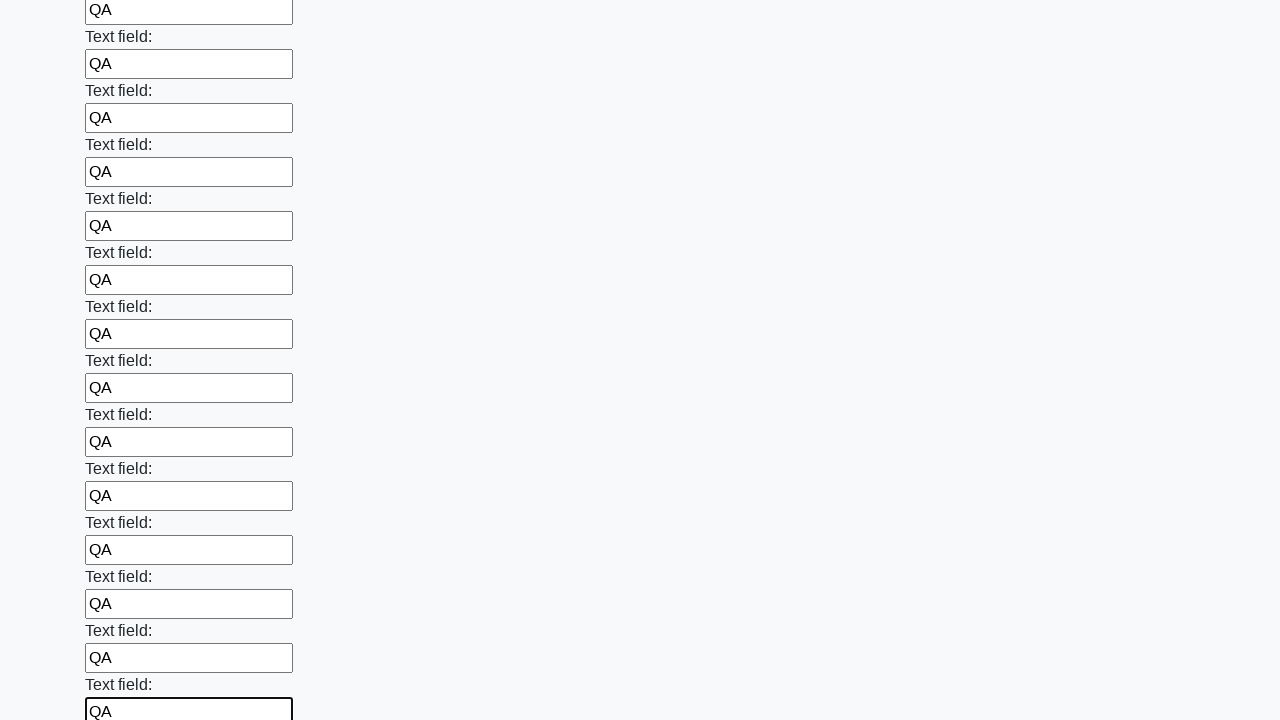

Filled input field with 'QA' on input >> nth=83
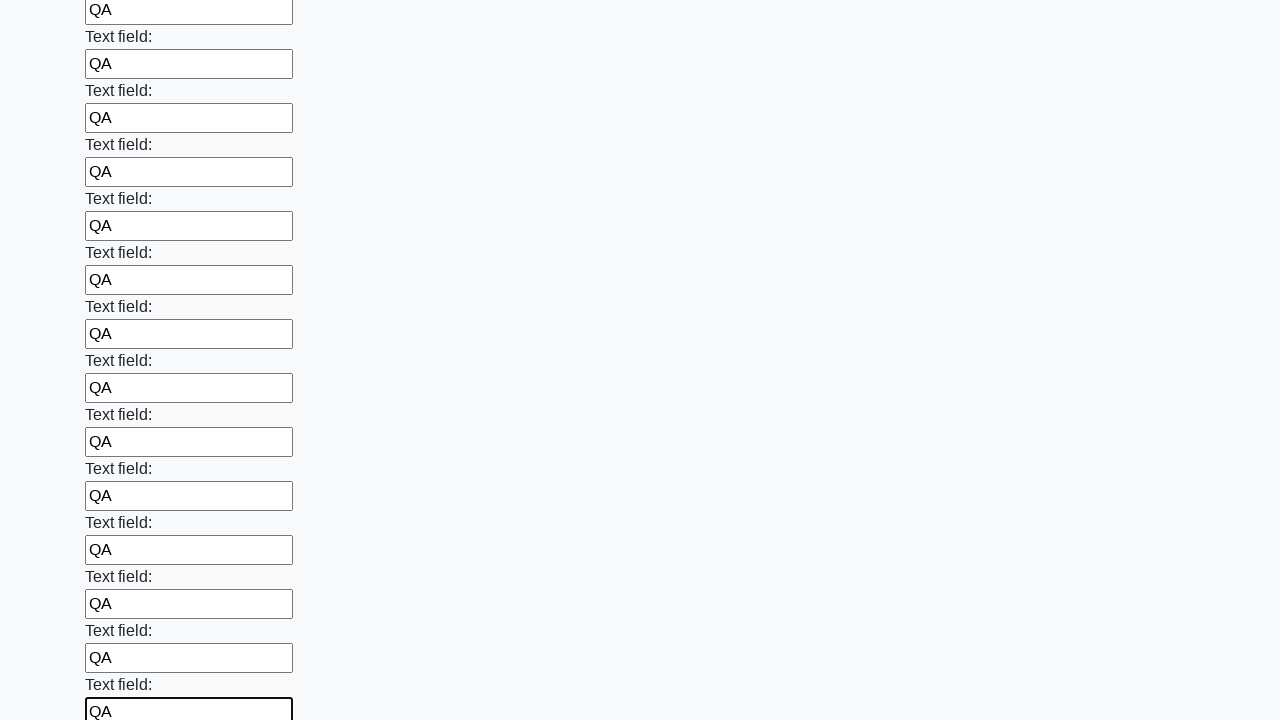

Filled input field with 'QA' on input >> nth=84
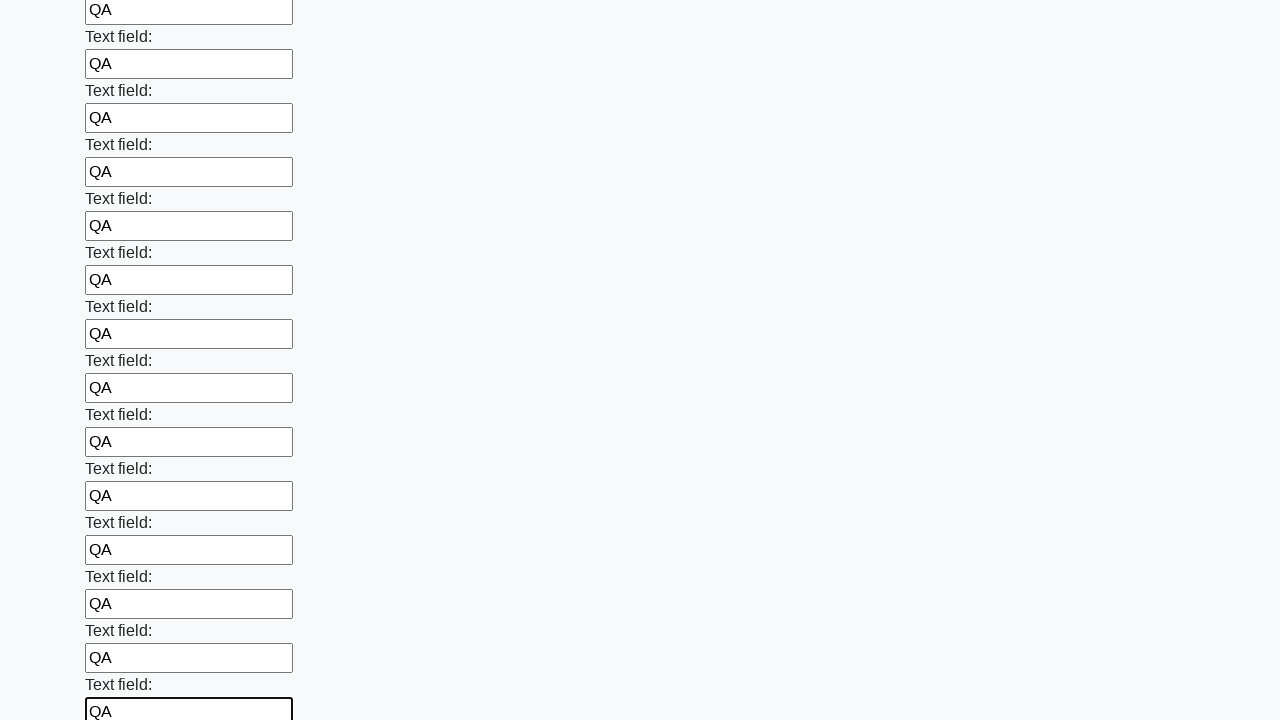

Filled input field with 'QA' on input >> nth=85
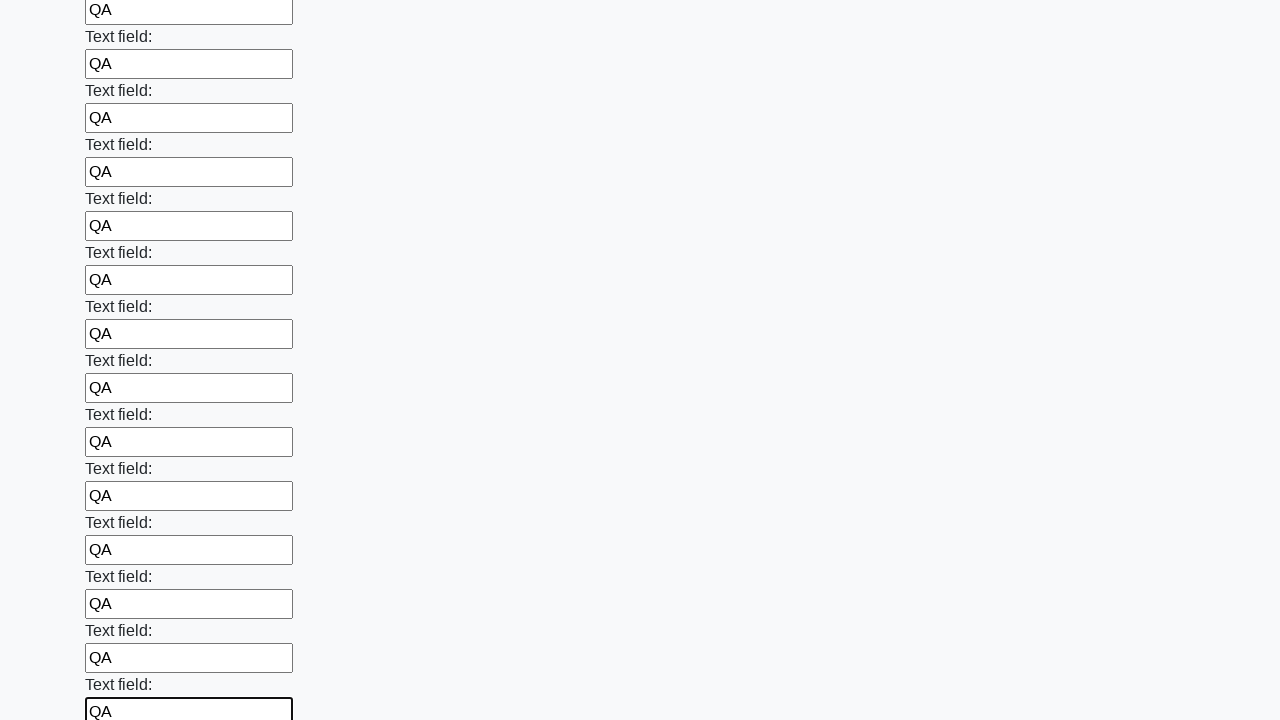

Filled input field with 'QA' on input >> nth=86
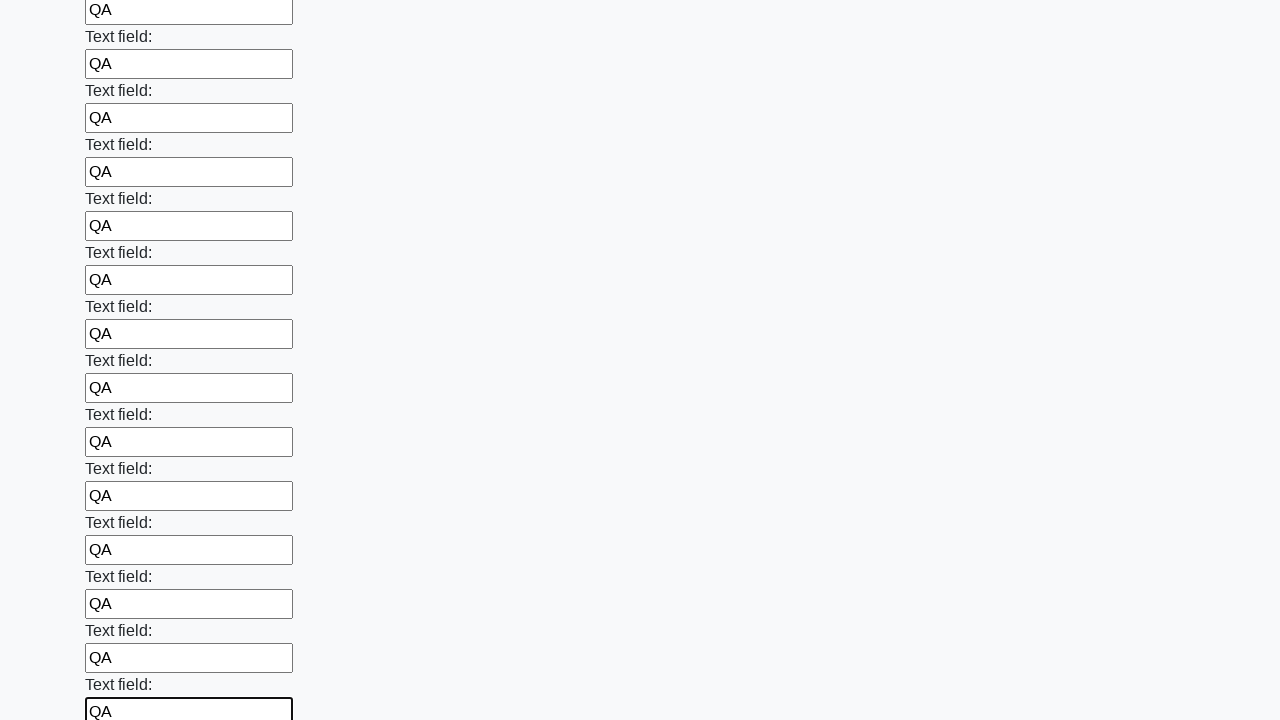

Filled input field with 'QA' on input >> nth=87
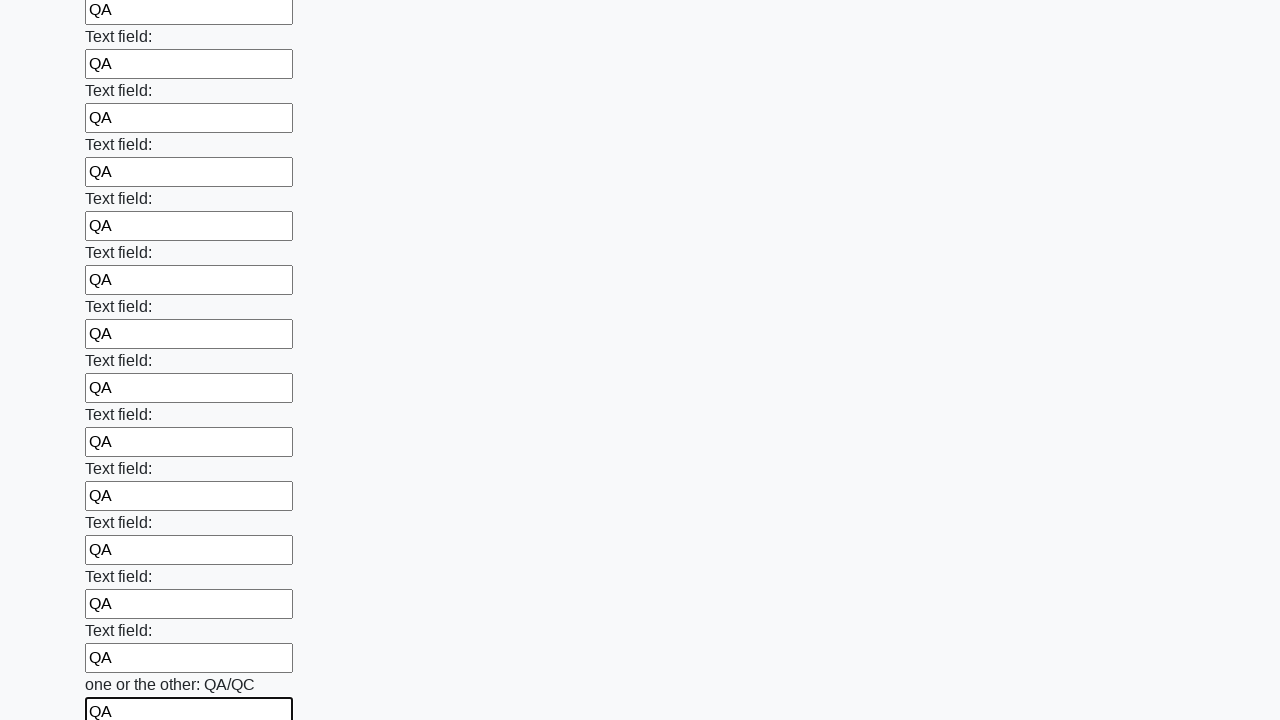

Filled input field with 'QA' on input >> nth=88
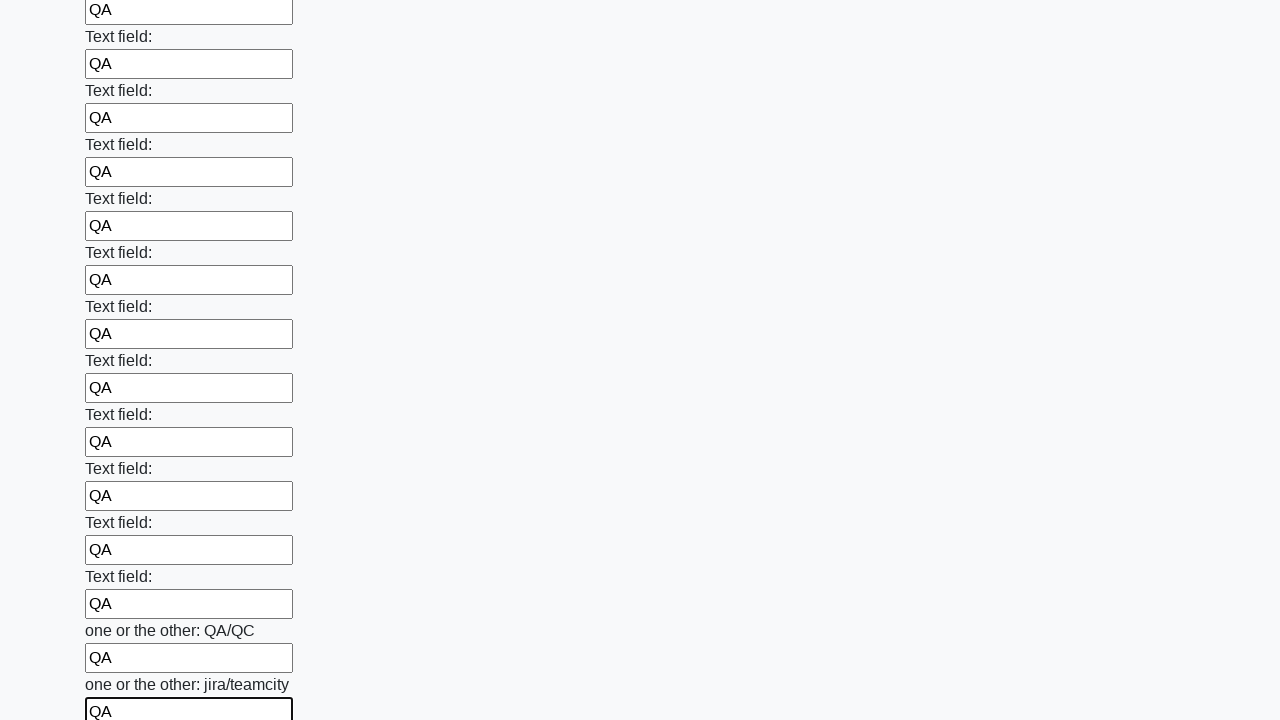

Filled input field with 'QA' on input >> nth=89
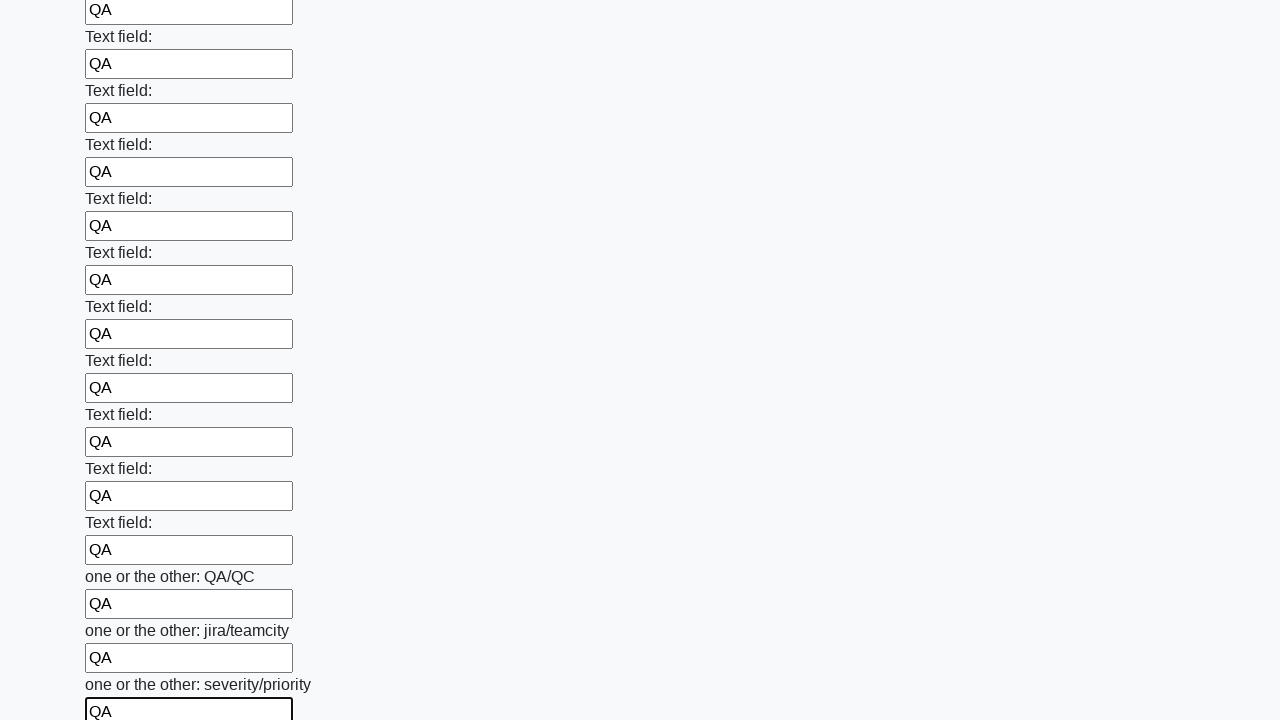

Filled input field with 'QA' on input >> nth=90
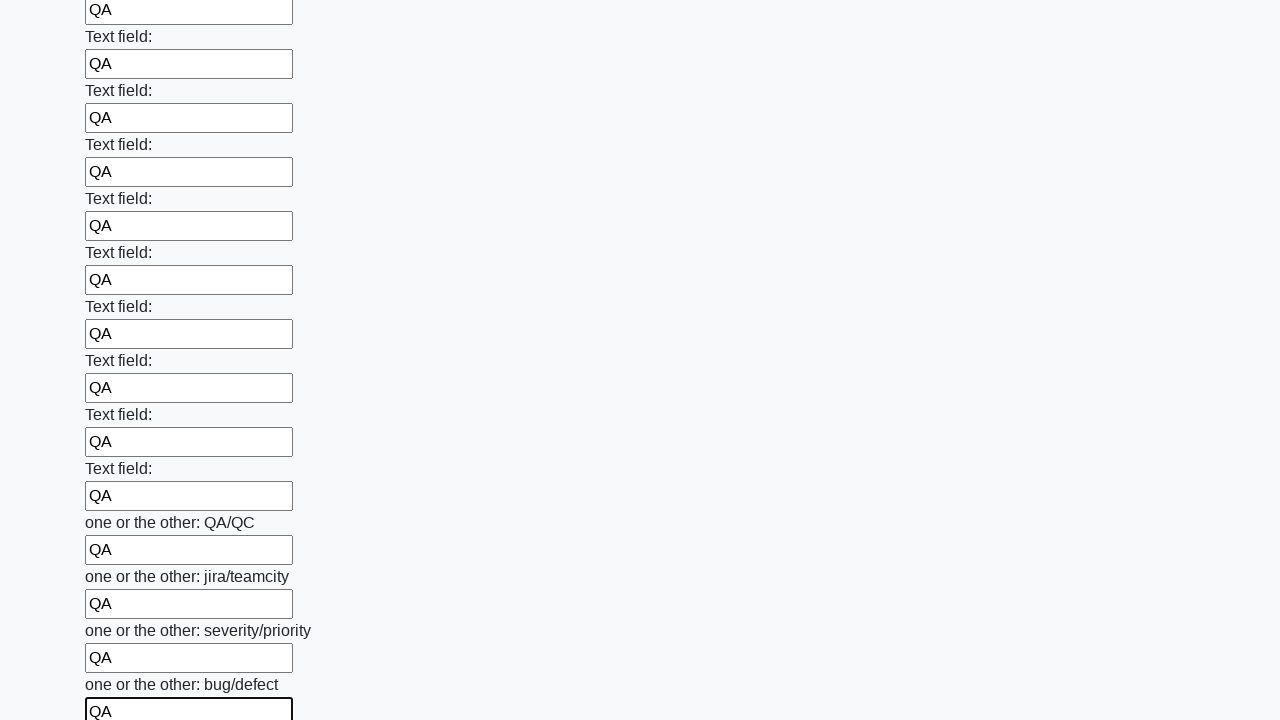

Filled input field with 'QA' on input >> nth=91
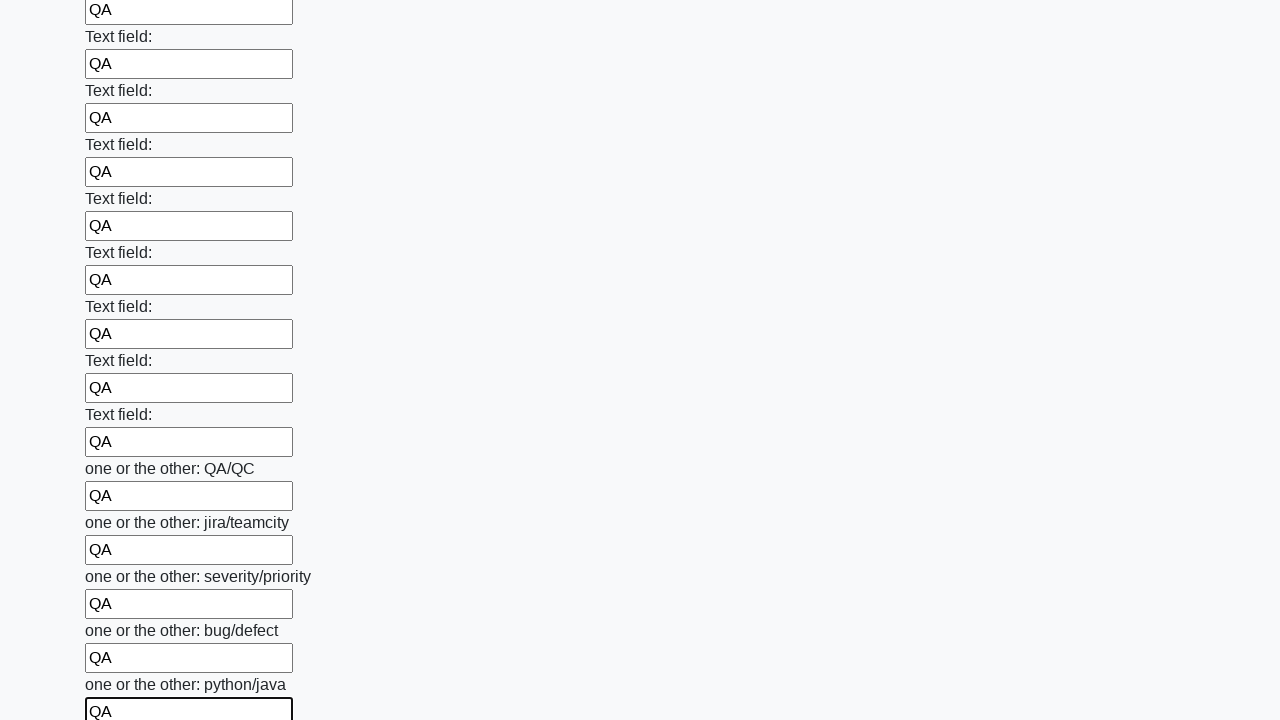

Filled input field with 'QA' on input >> nth=92
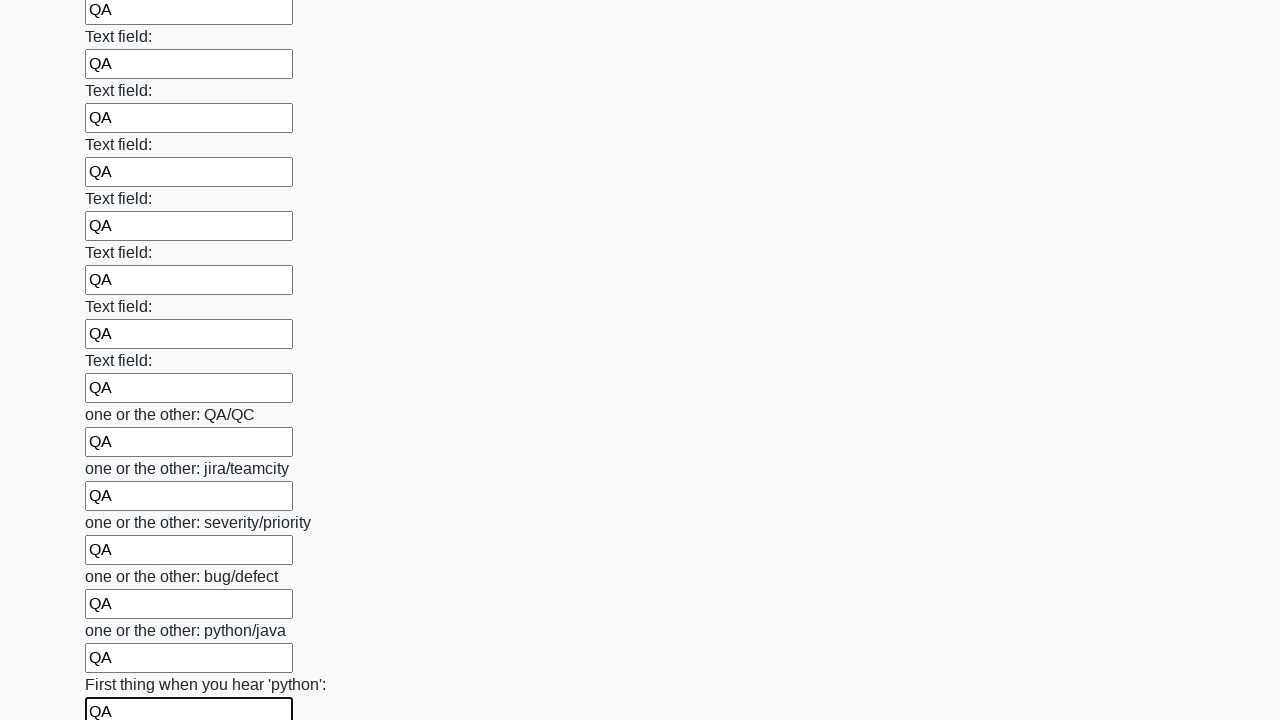

Filled input field with 'QA' on input >> nth=93
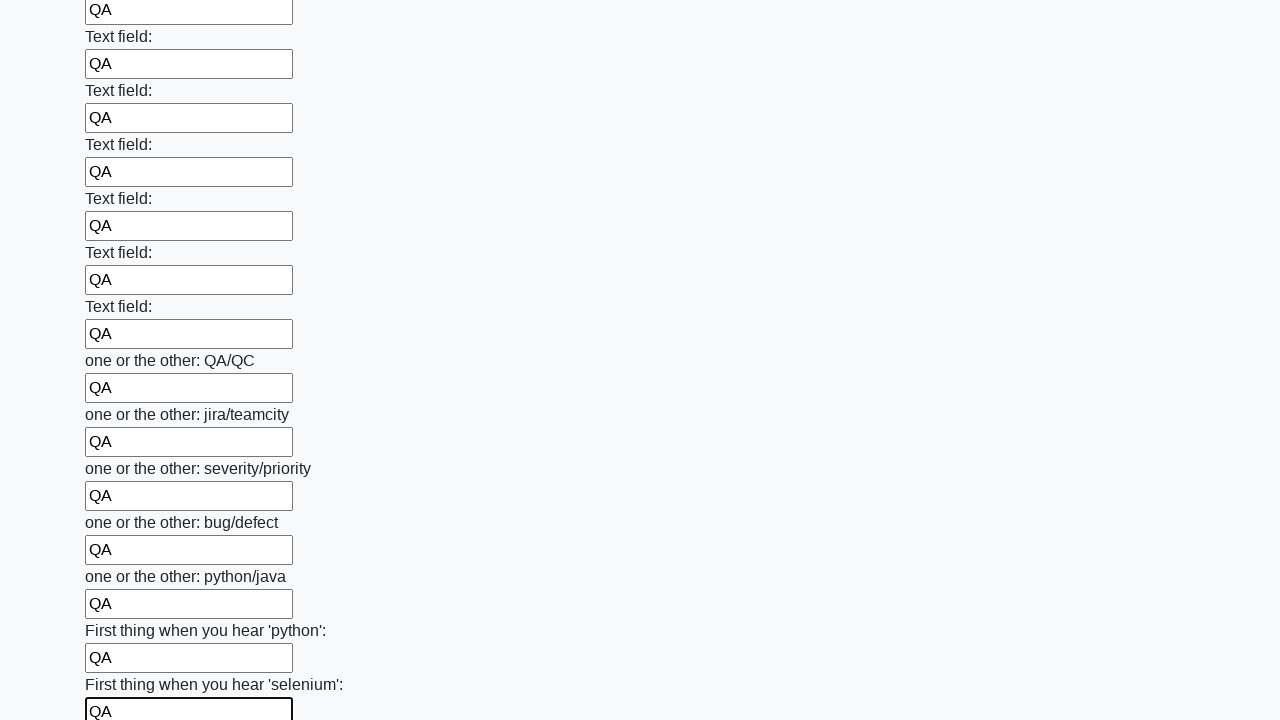

Filled input field with 'QA' on input >> nth=94
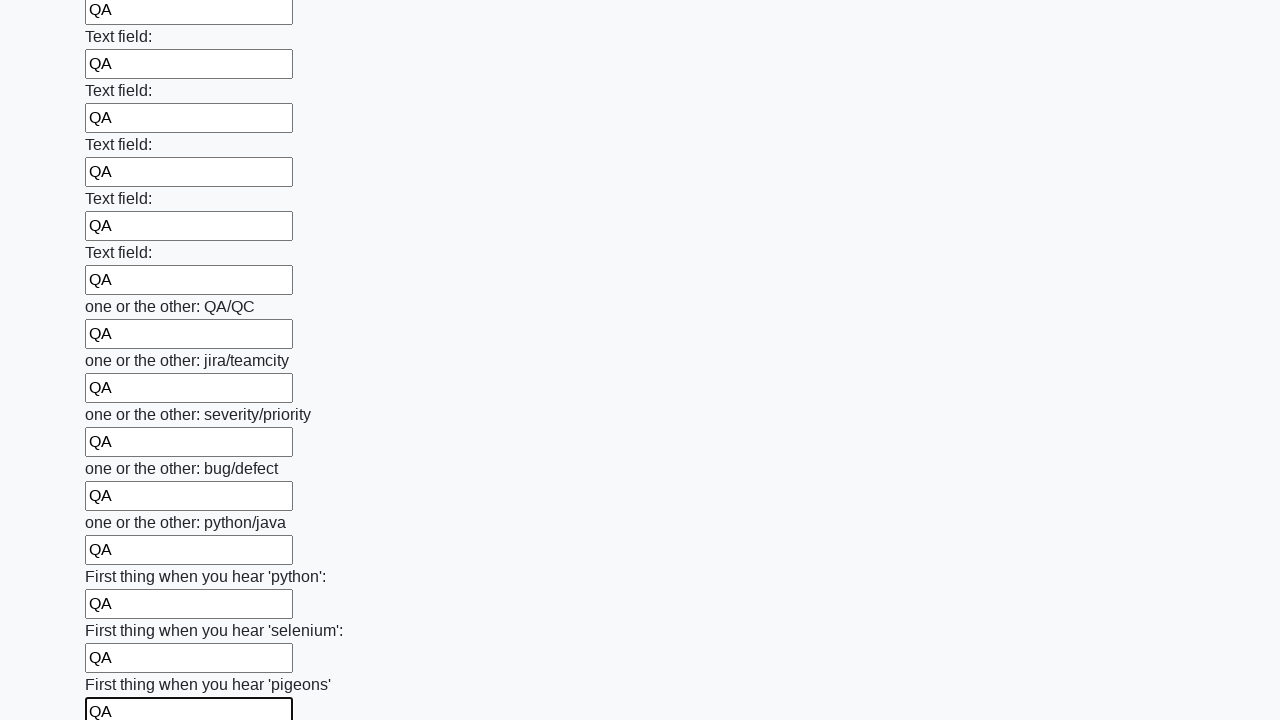

Filled input field with 'QA' on input >> nth=95
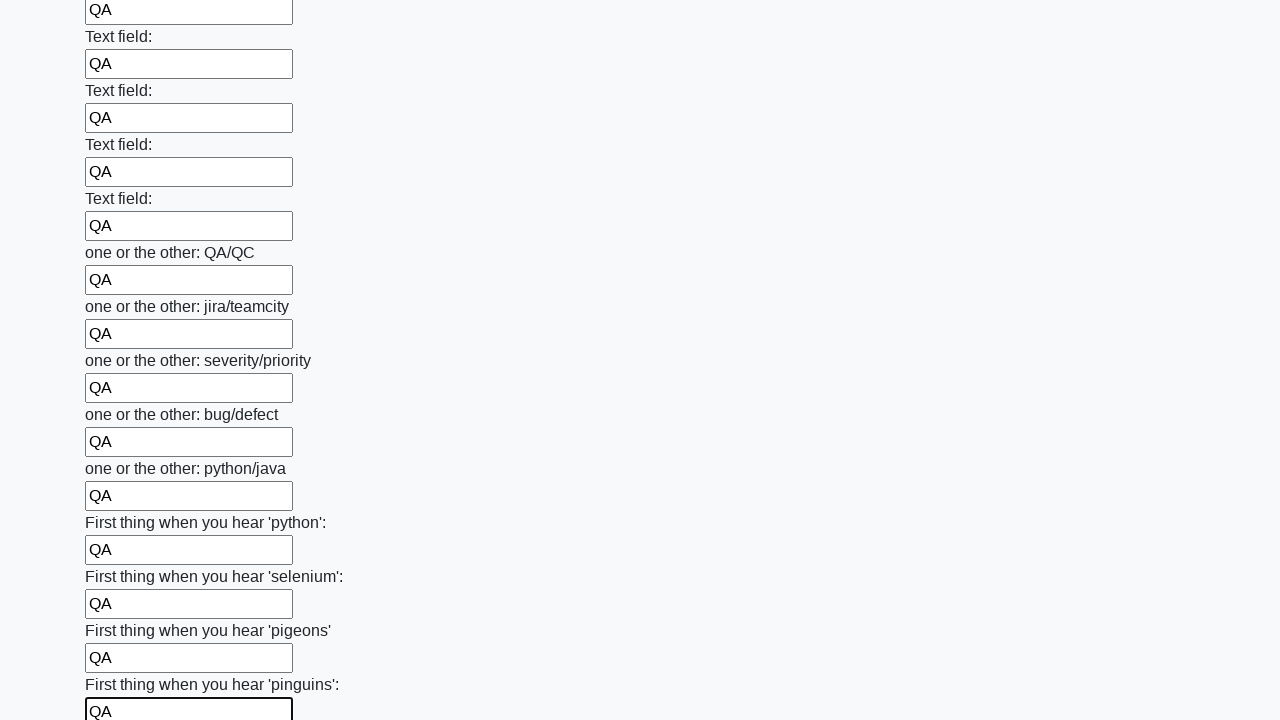

Filled input field with 'QA' on input >> nth=96
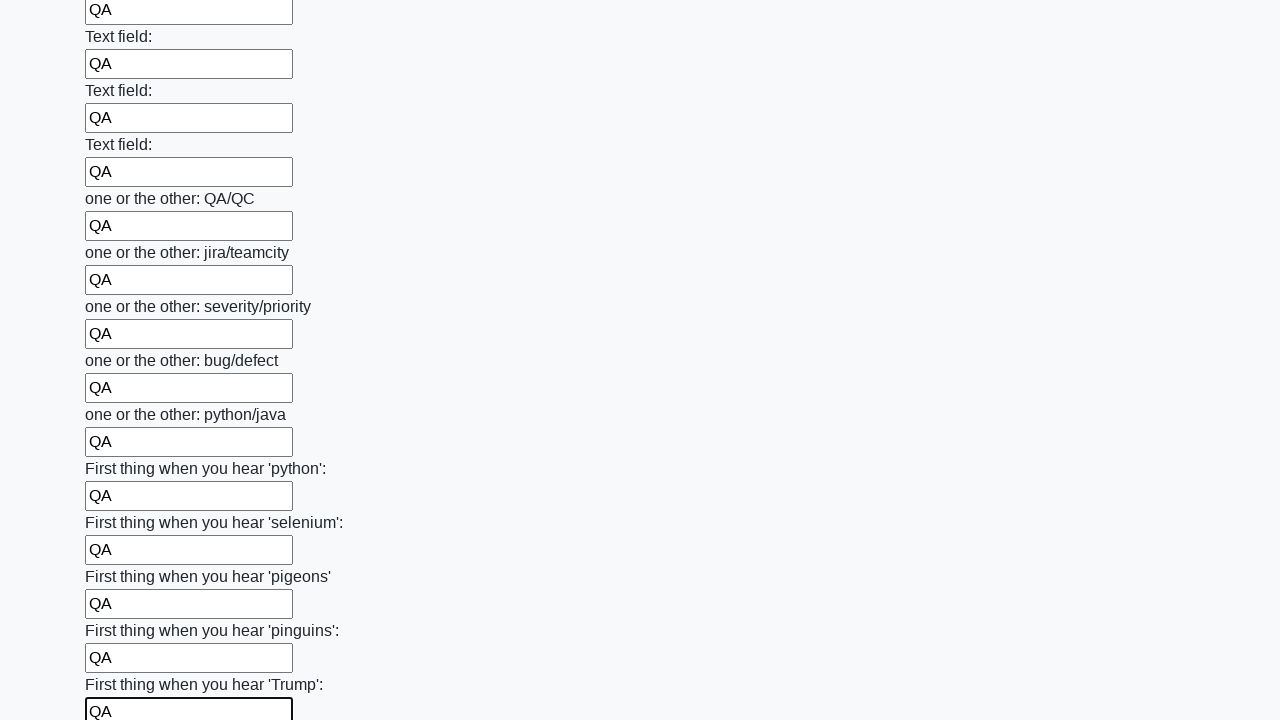

Filled input field with 'QA' on input >> nth=97
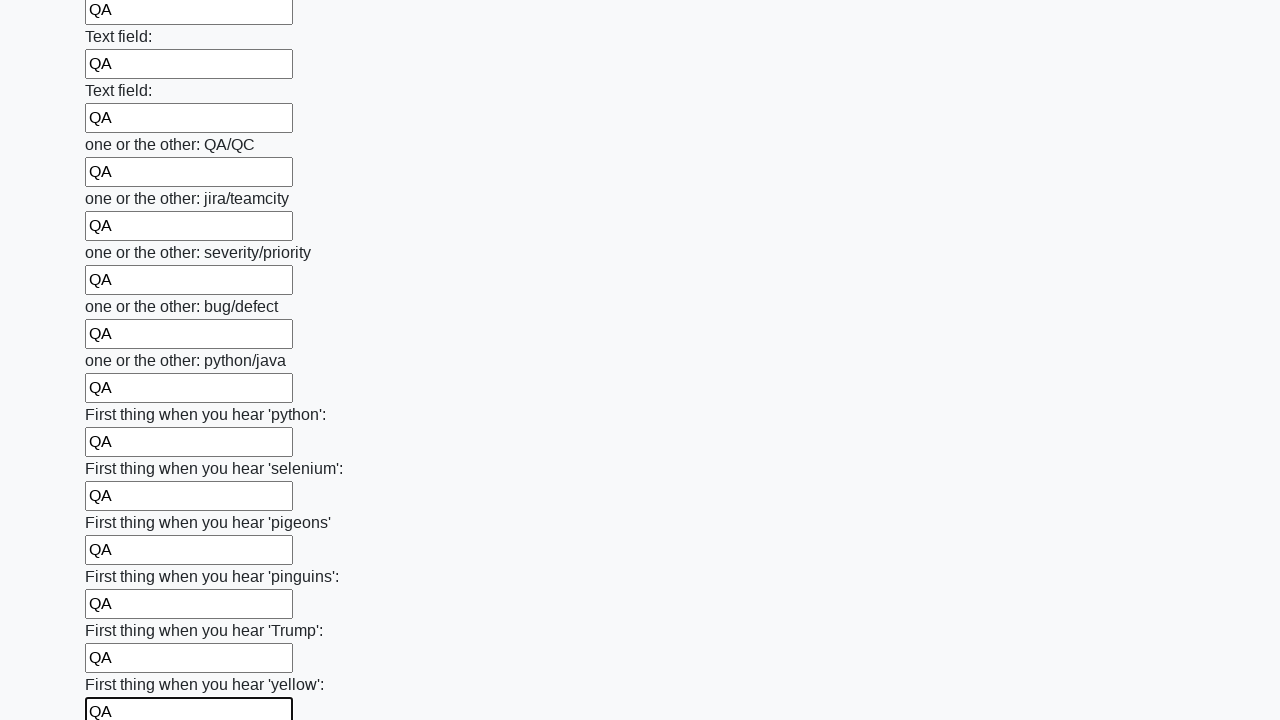

Filled input field with 'QA' on input >> nth=98
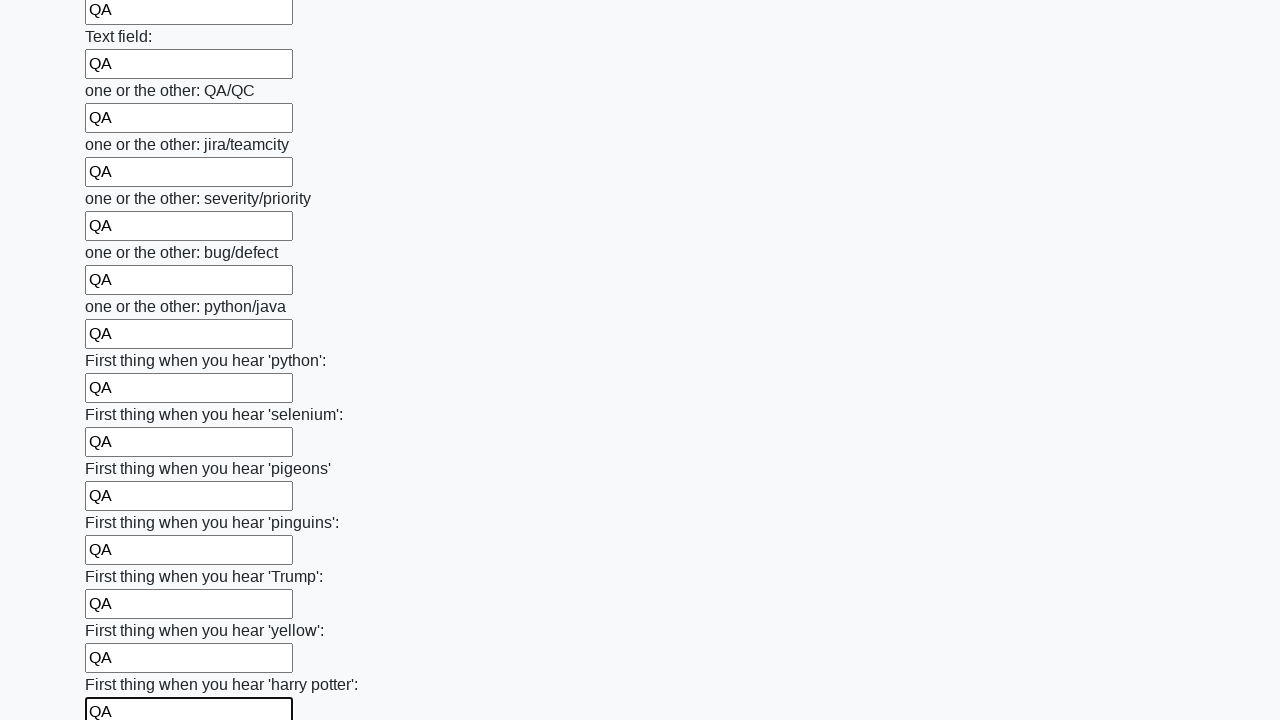

Filled input field with 'QA' on input >> nth=99
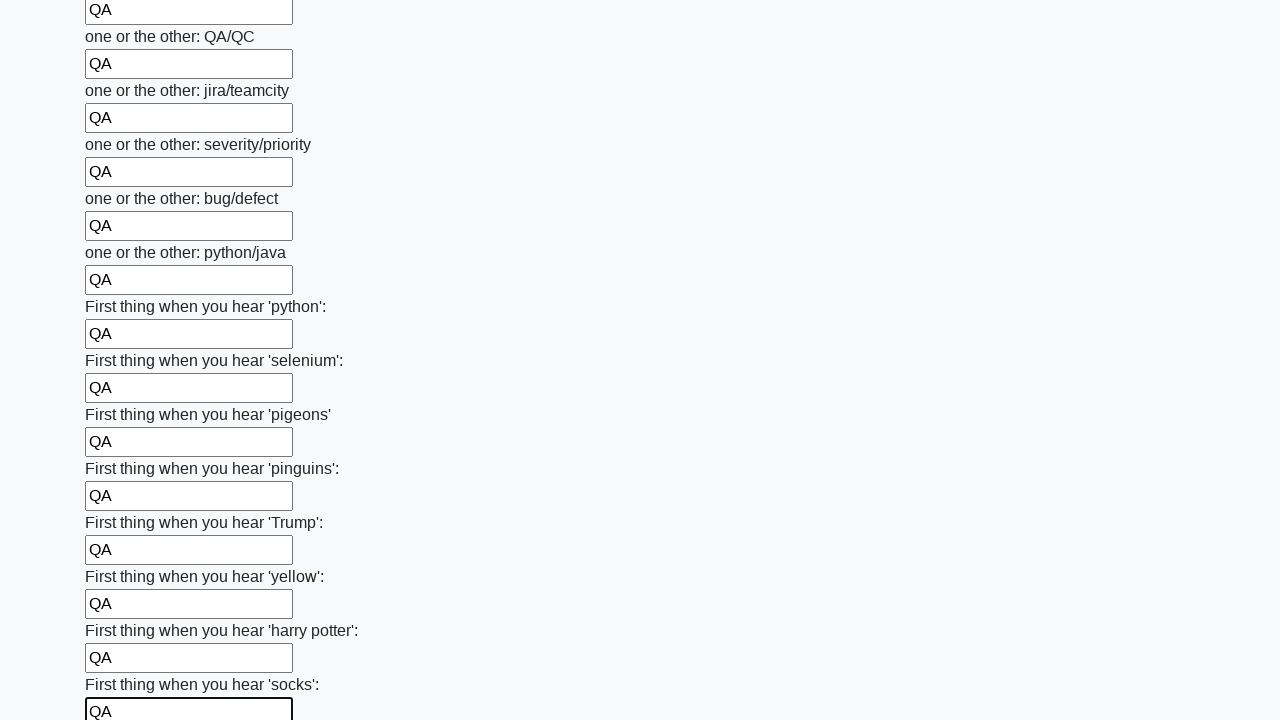

Clicked the submit button to submit the form at (123, 611) on button.btn
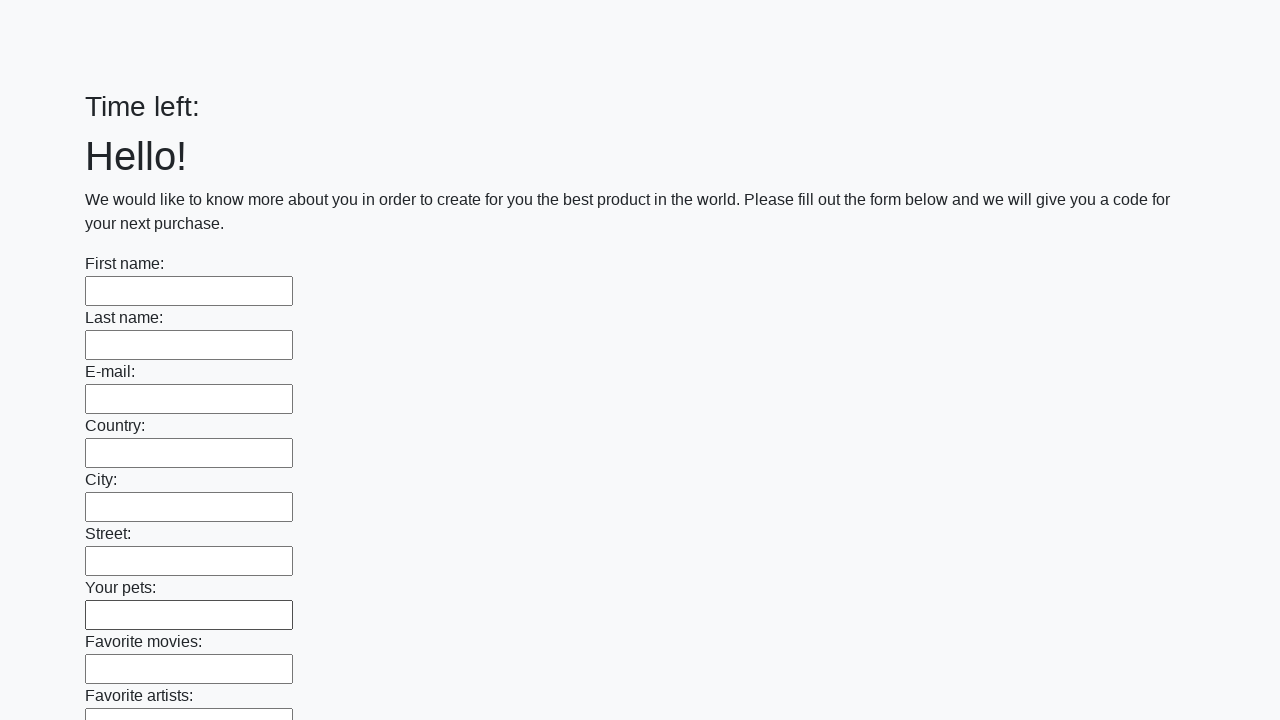

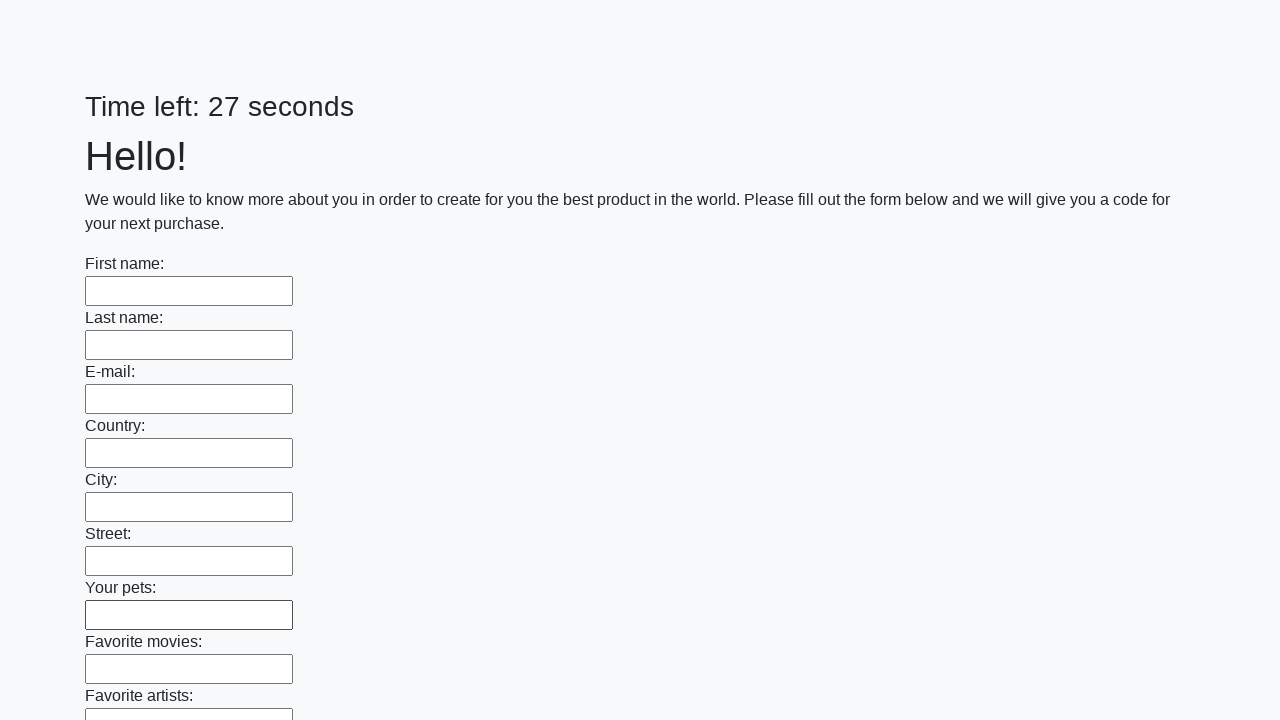